Tests filling a large form by entering the same text into all input fields on the page and submitting the form by clicking the submit button.

Starting URL: http://suninjuly.github.io/huge_form.html

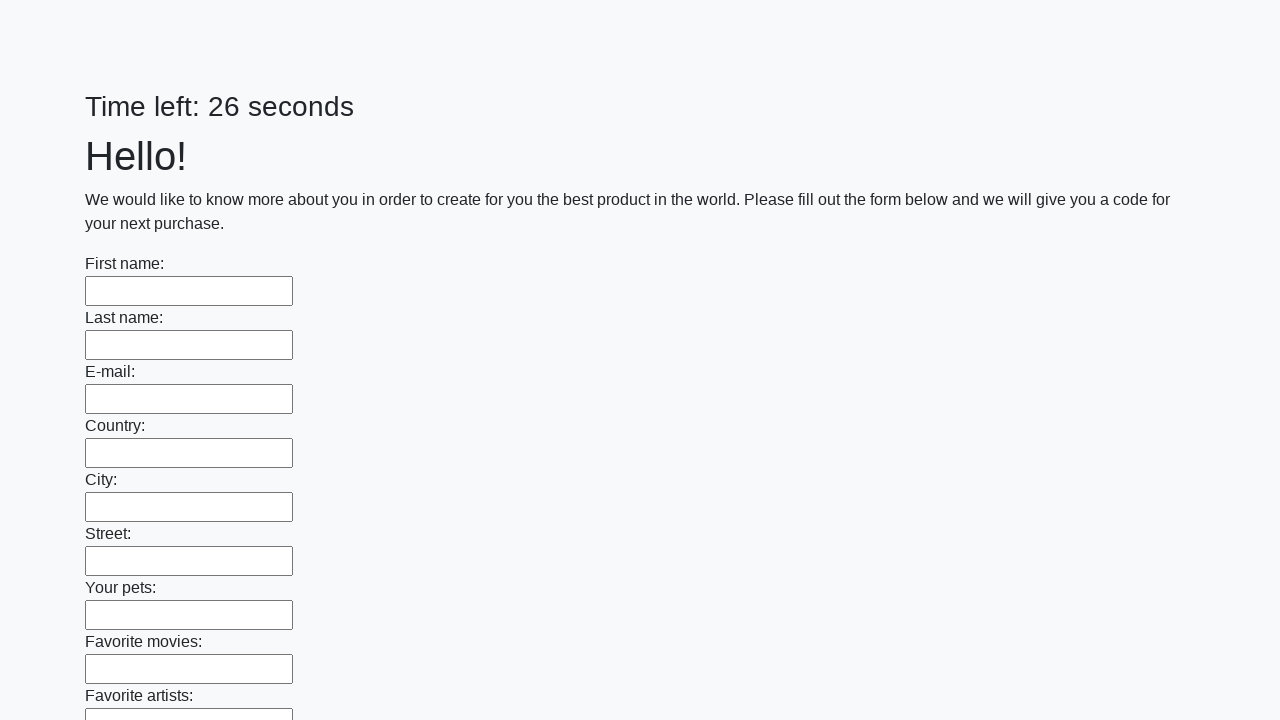

Located all input fields on the huge form
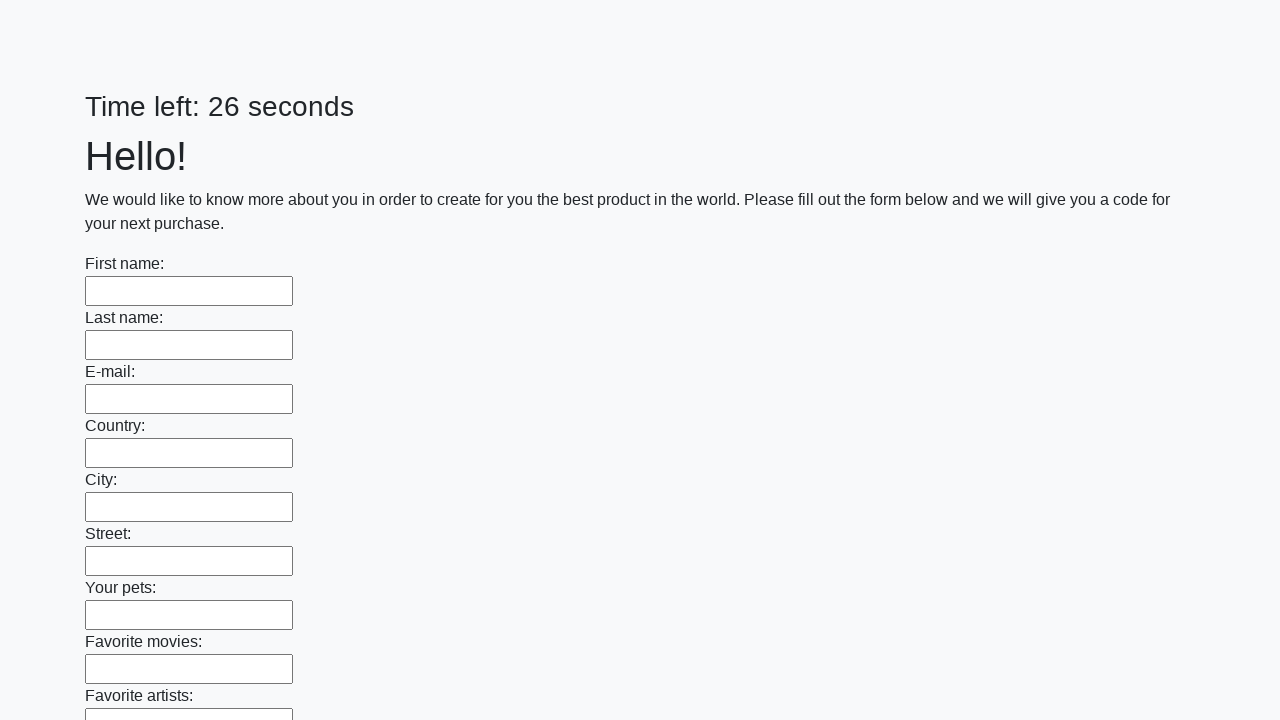

Filled input field with 'Sample response' on input >> nth=0
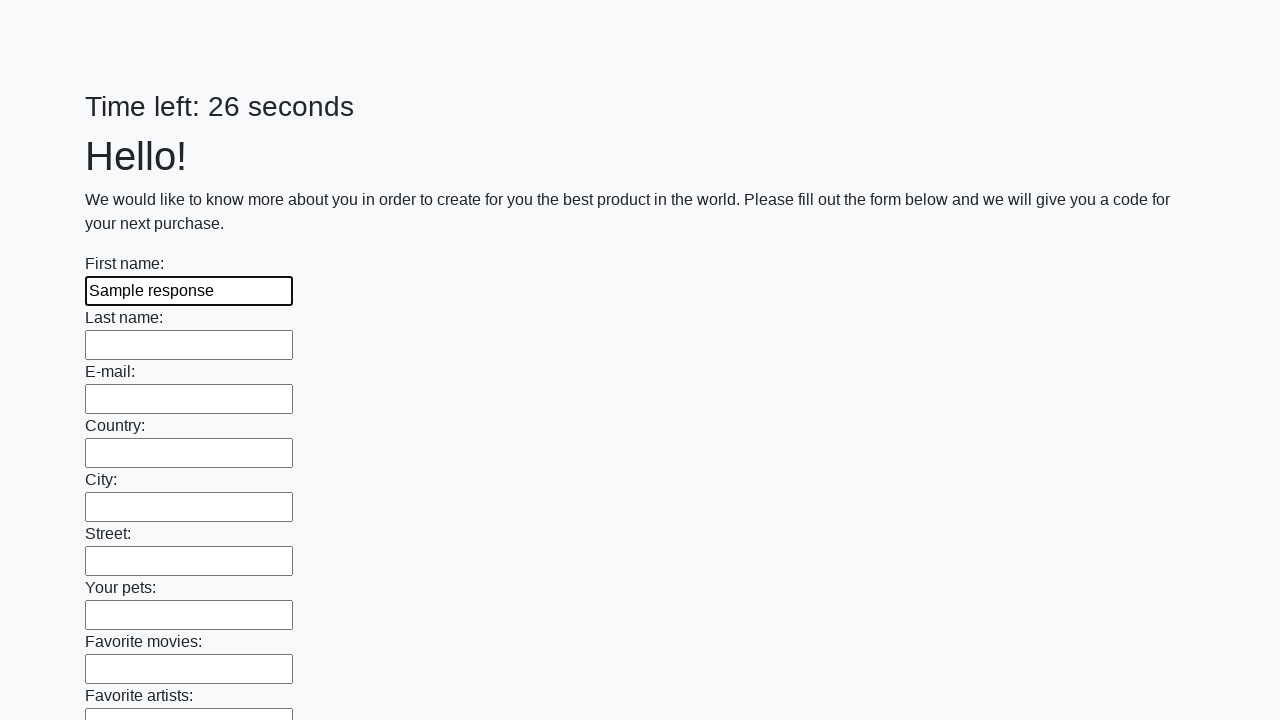

Filled input field with 'Sample response' on input >> nth=1
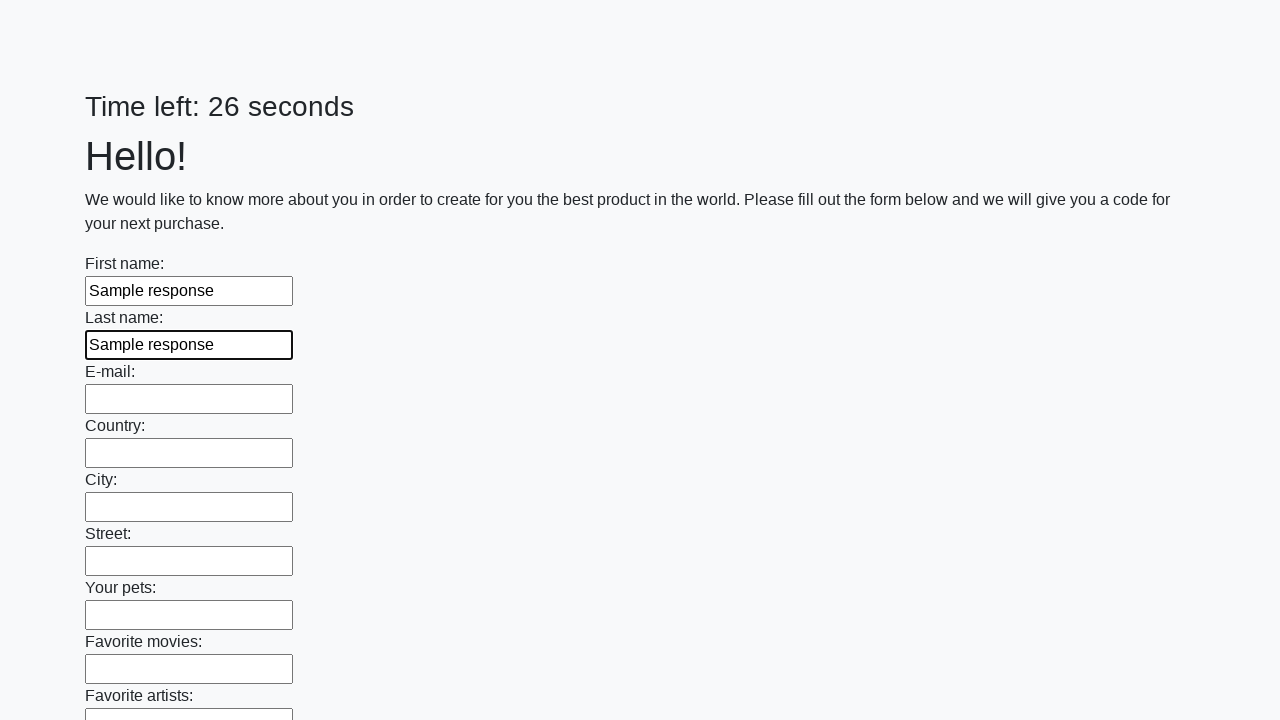

Filled input field with 'Sample response' on input >> nth=2
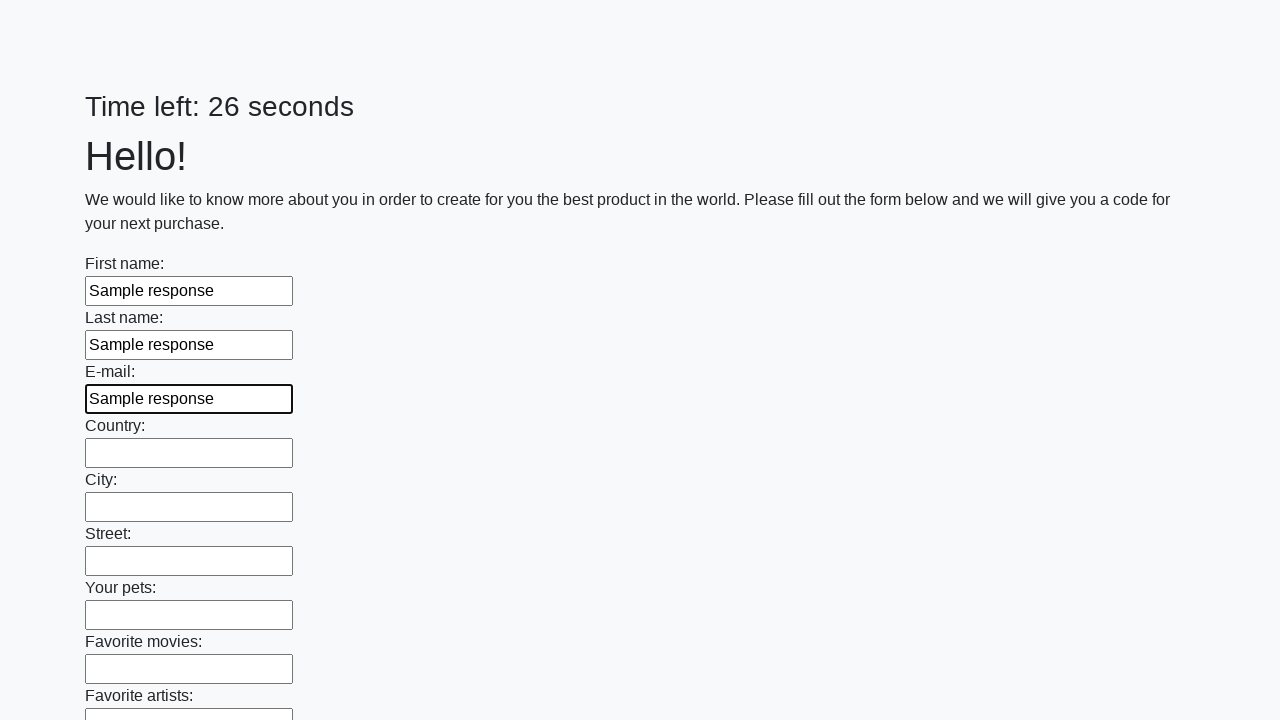

Filled input field with 'Sample response' on input >> nth=3
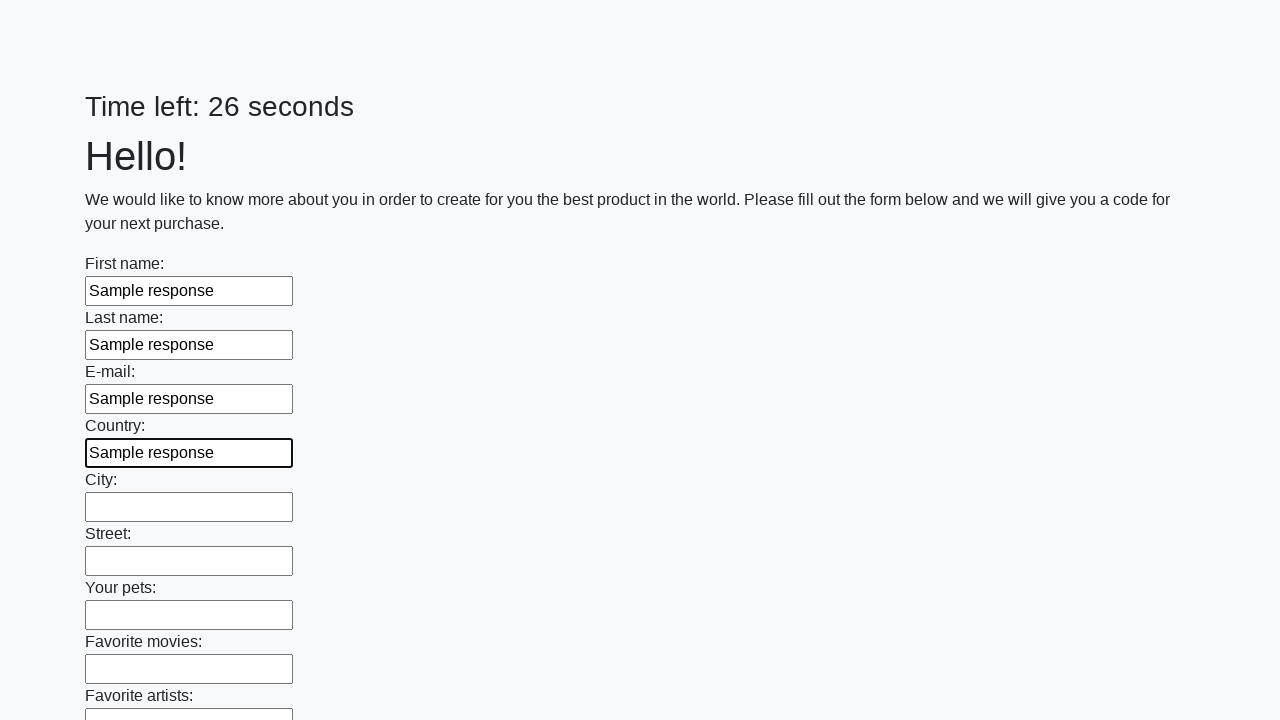

Filled input field with 'Sample response' on input >> nth=4
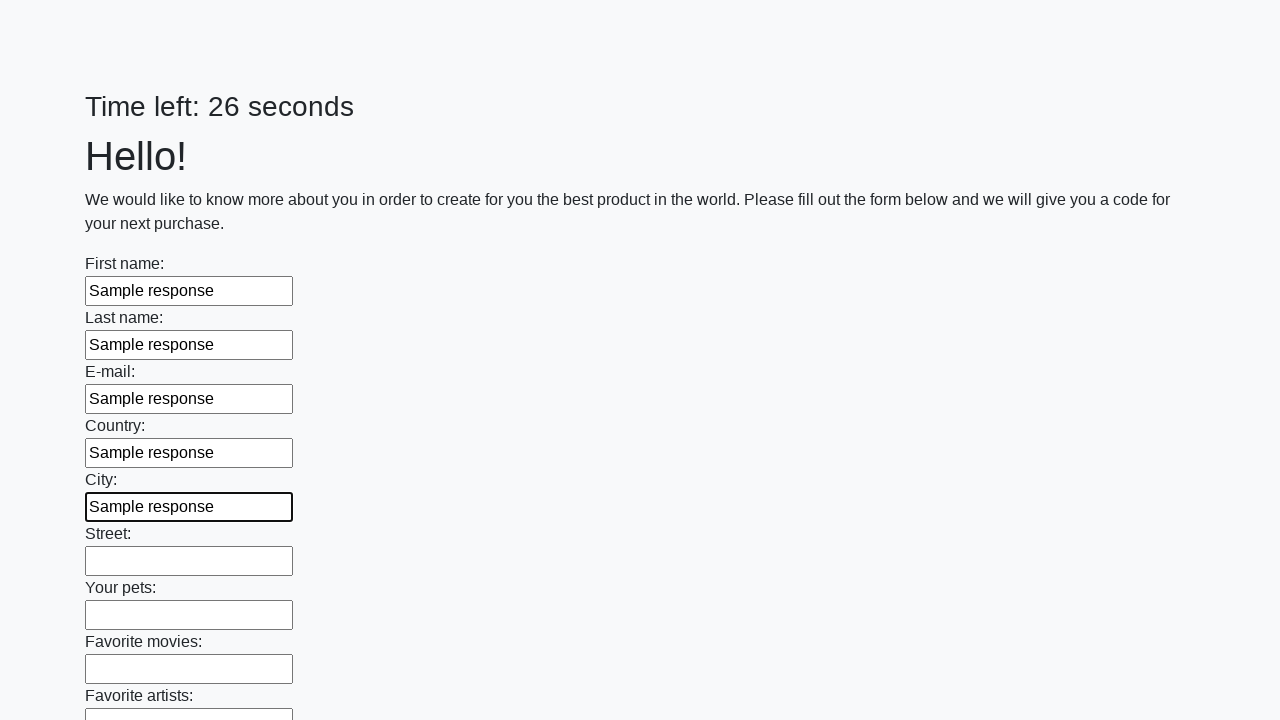

Filled input field with 'Sample response' on input >> nth=5
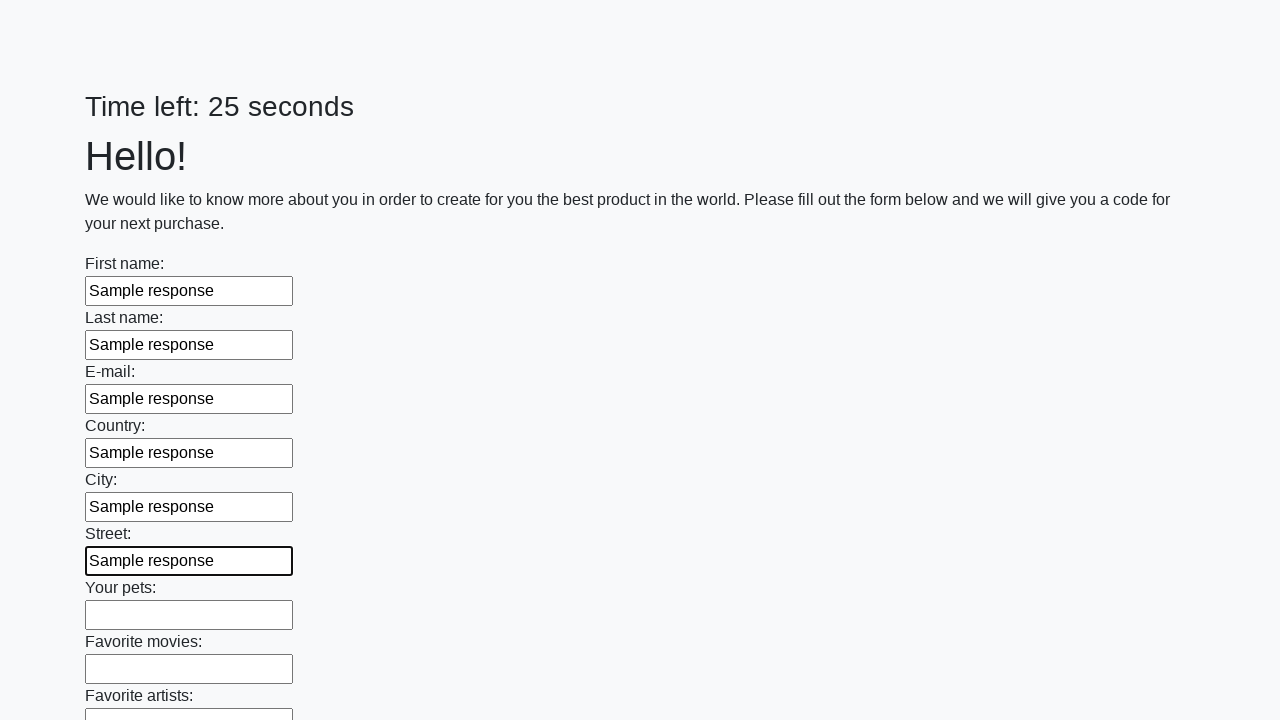

Filled input field with 'Sample response' on input >> nth=6
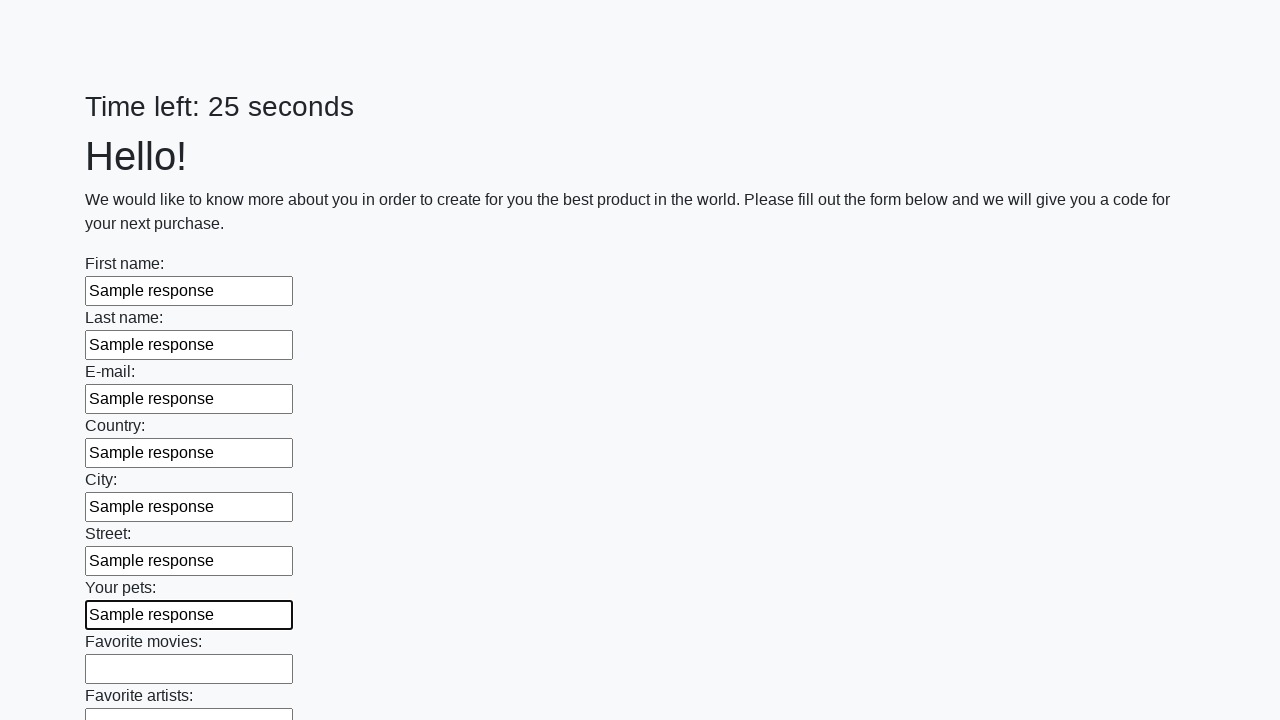

Filled input field with 'Sample response' on input >> nth=7
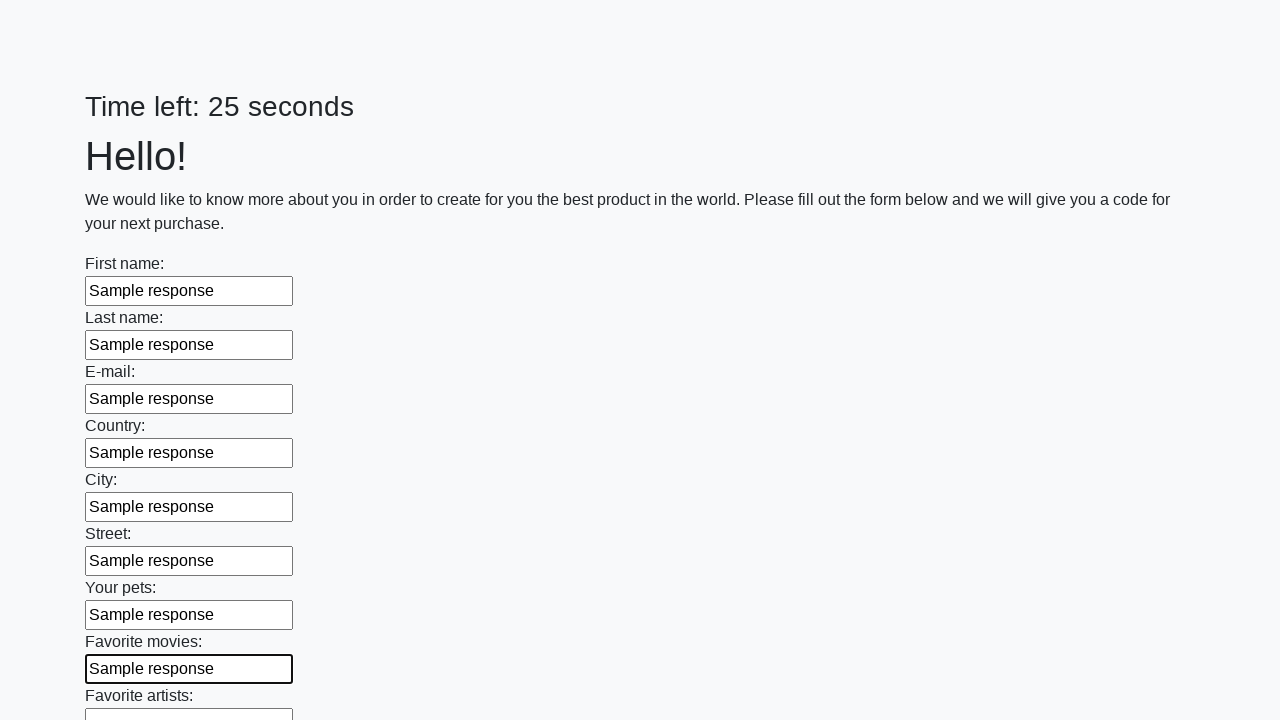

Filled input field with 'Sample response' on input >> nth=8
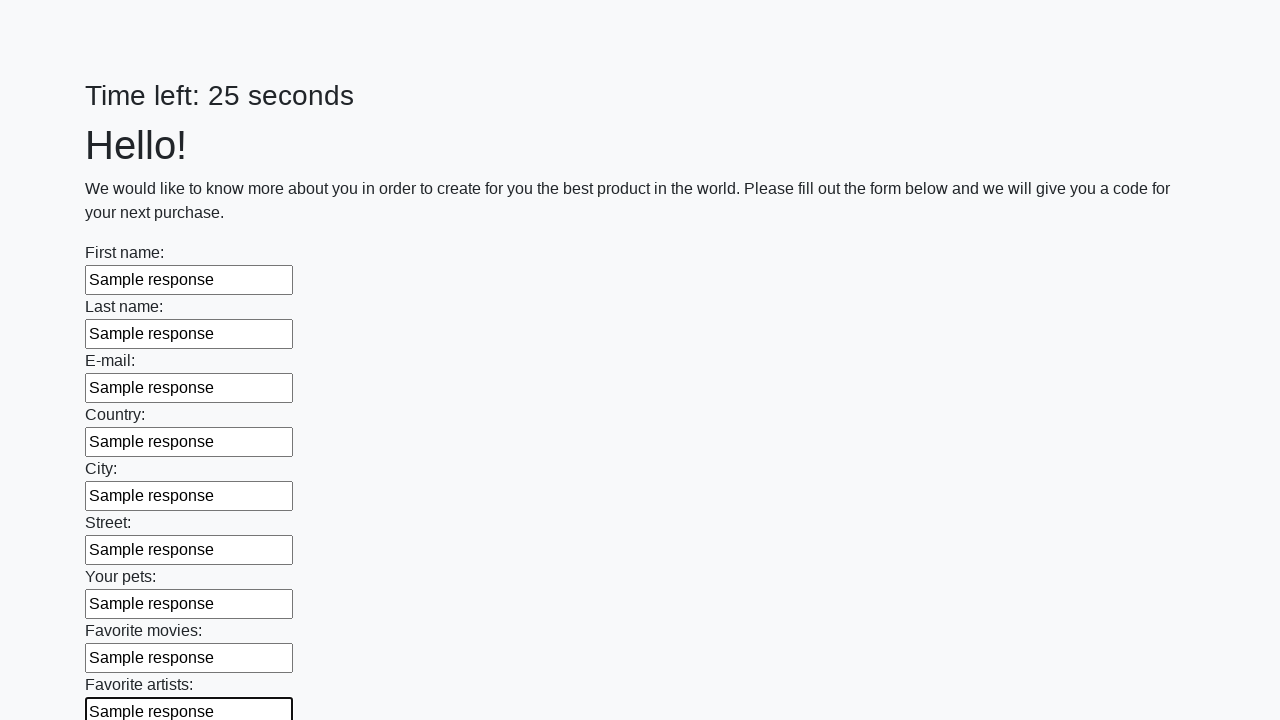

Filled input field with 'Sample response' on input >> nth=9
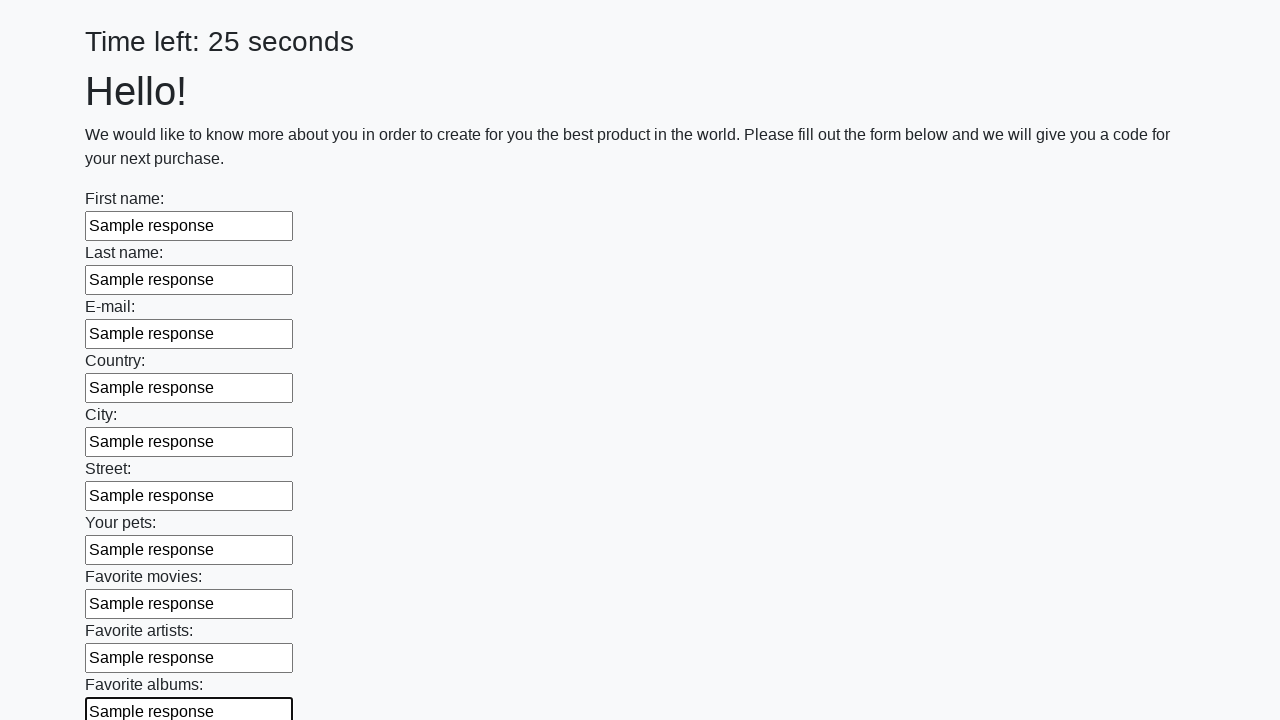

Filled input field with 'Sample response' on input >> nth=10
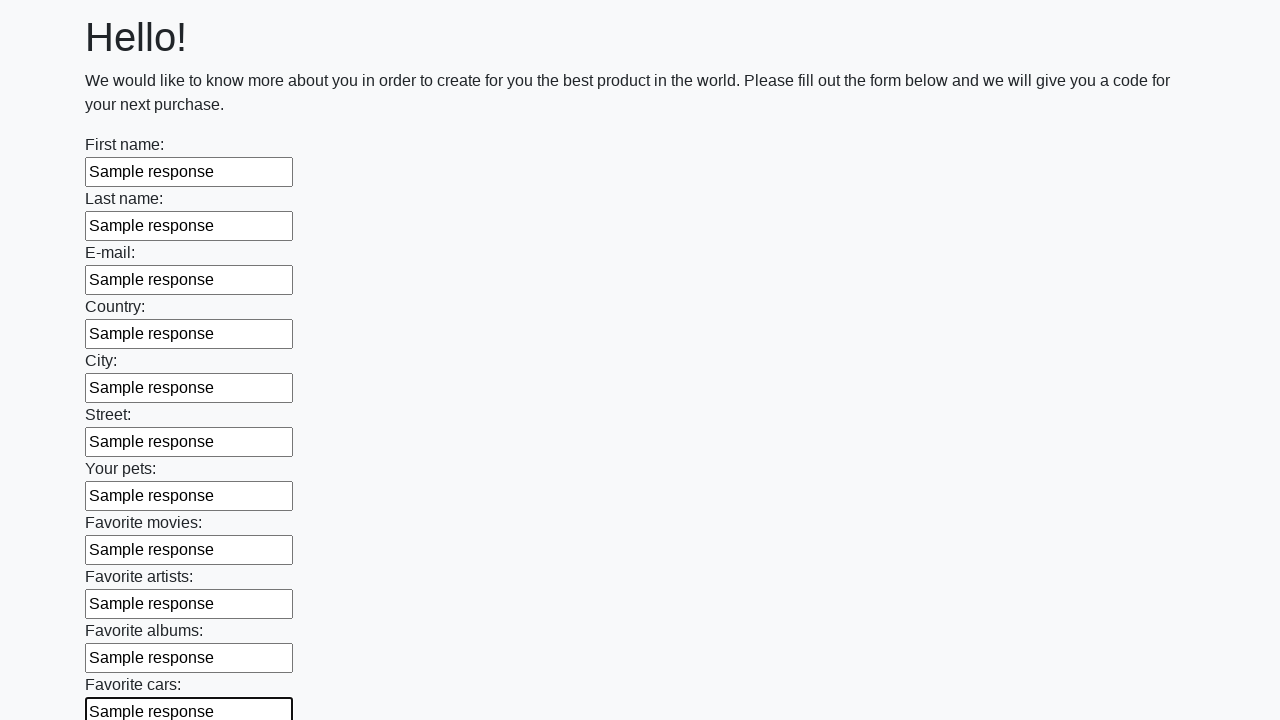

Filled input field with 'Sample response' on input >> nth=11
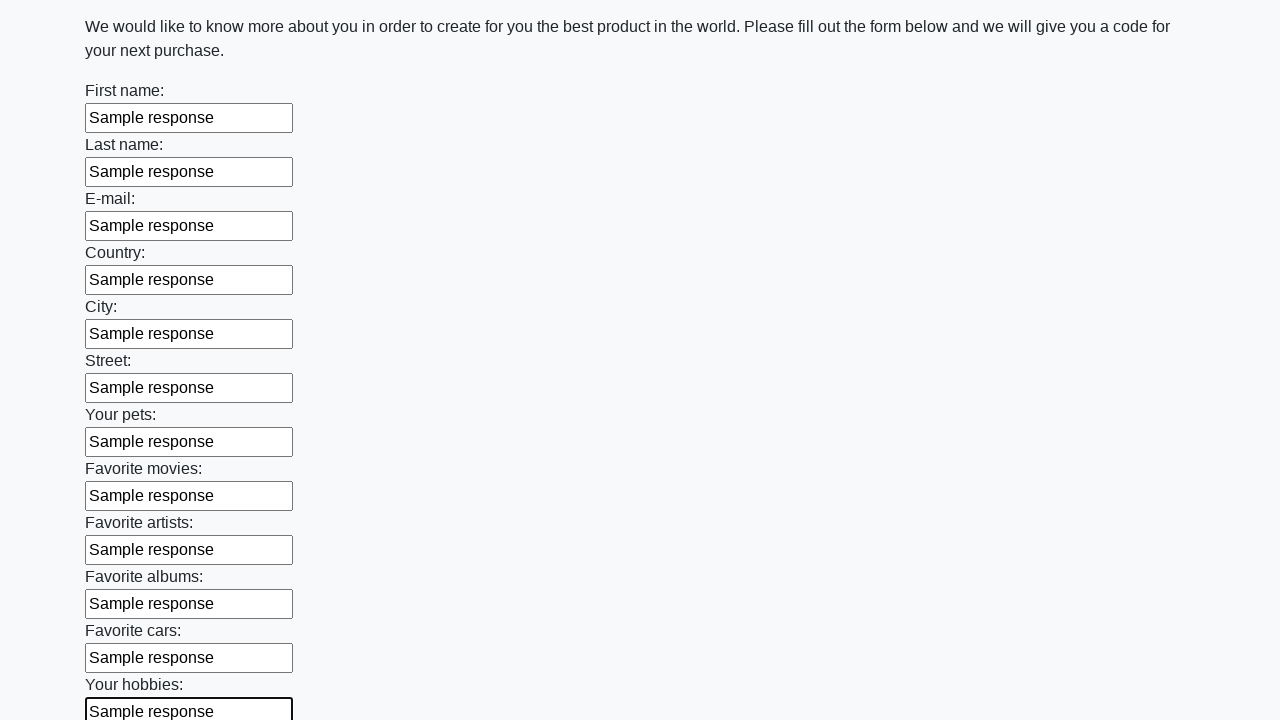

Filled input field with 'Sample response' on input >> nth=12
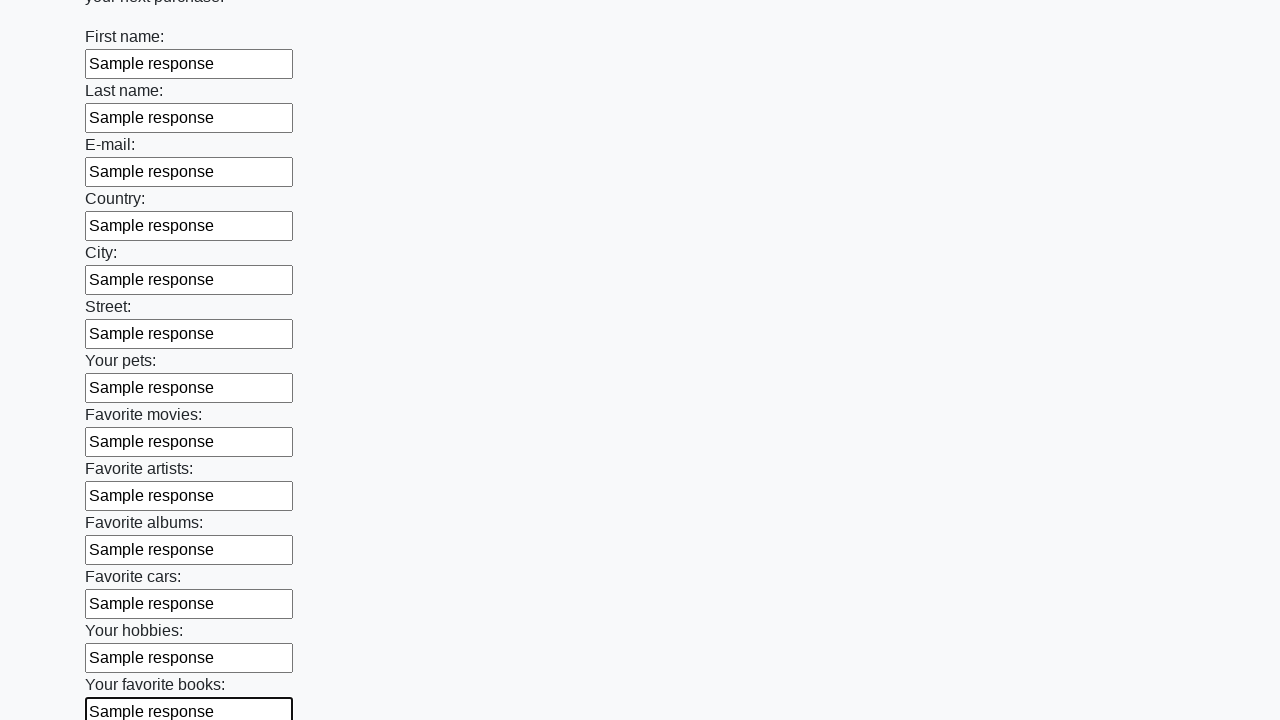

Filled input field with 'Sample response' on input >> nth=13
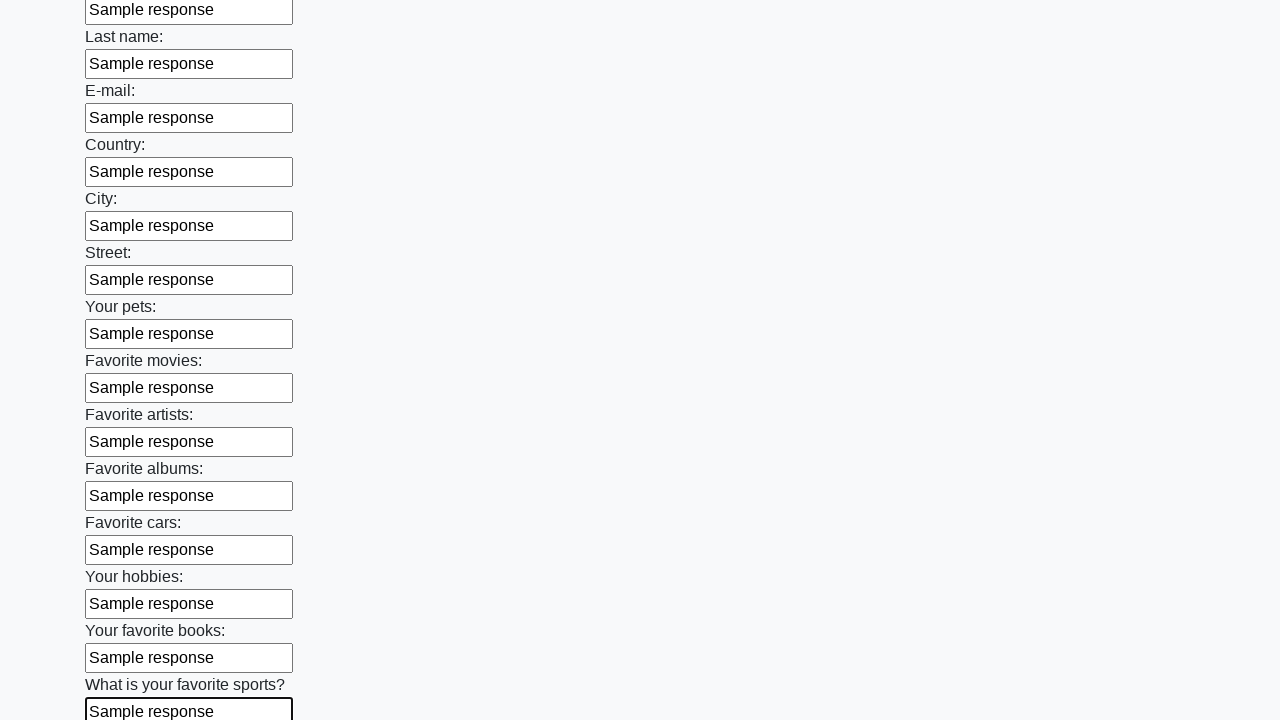

Filled input field with 'Sample response' on input >> nth=14
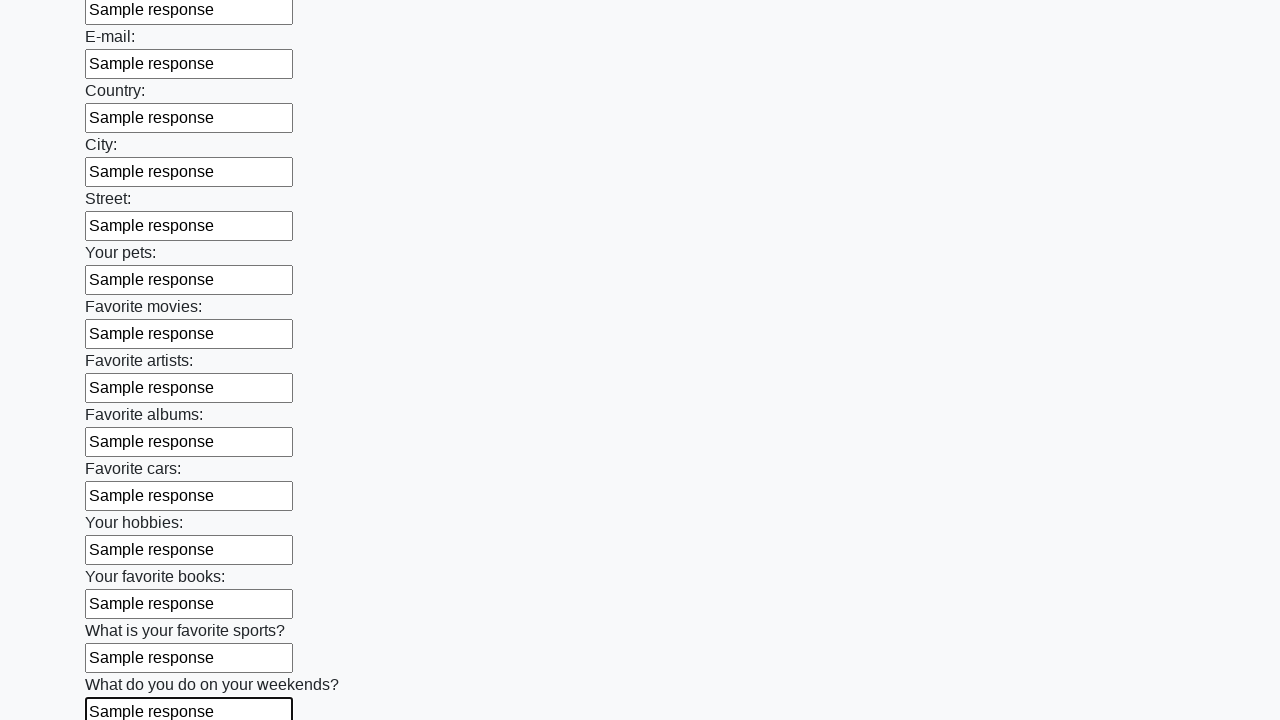

Filled input field with 'Sample response' on input >> nth=15
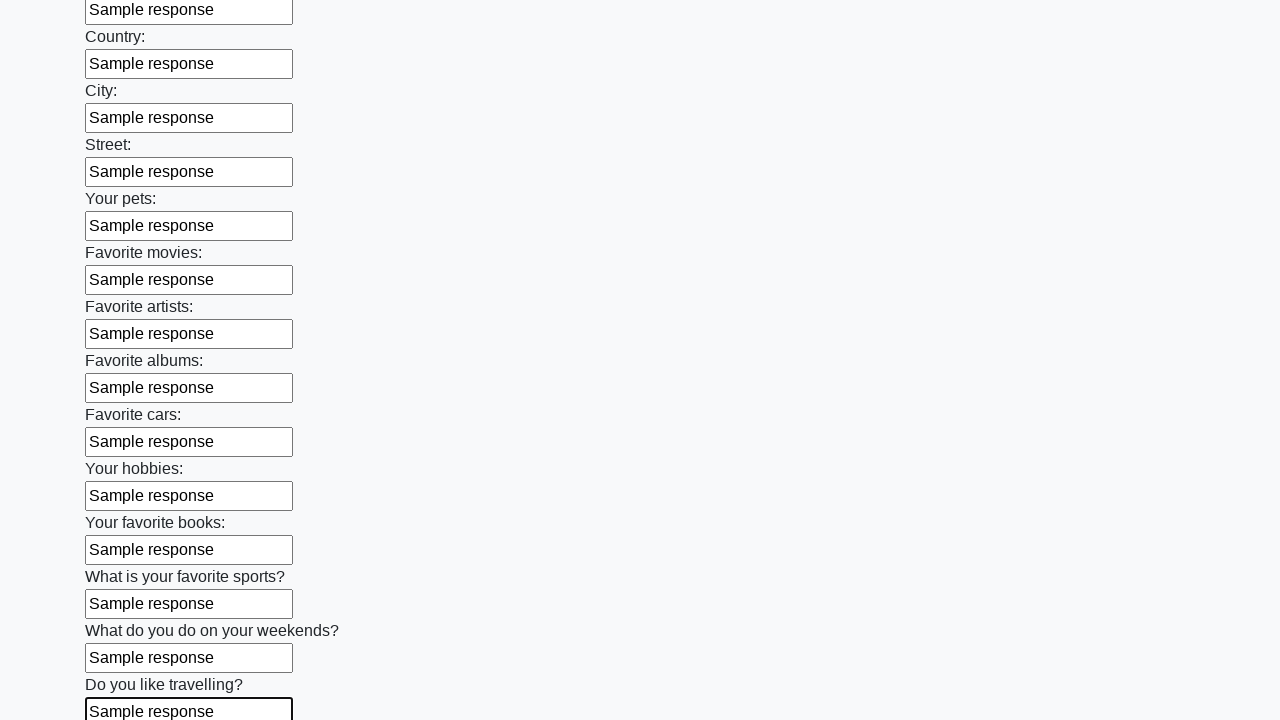

Filled input field with 'Sample response' on input >> nth=16
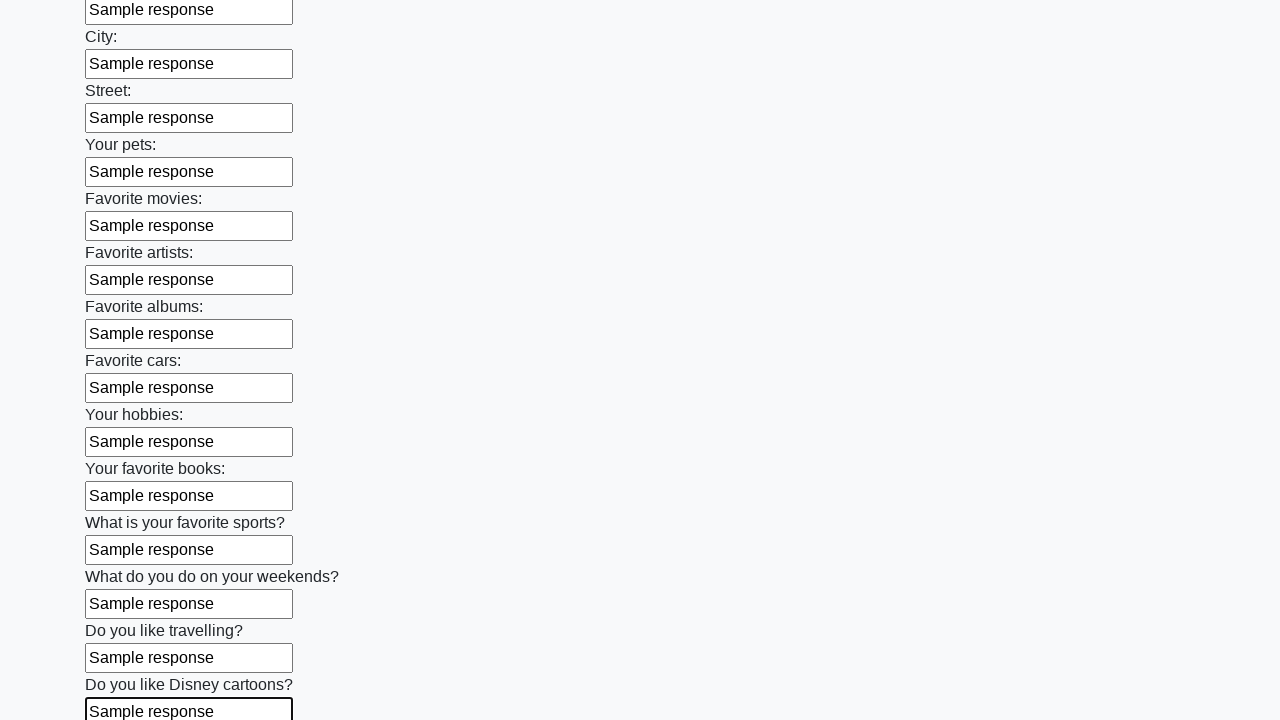

Filled input field with 'Sample response' on input >> nth=17
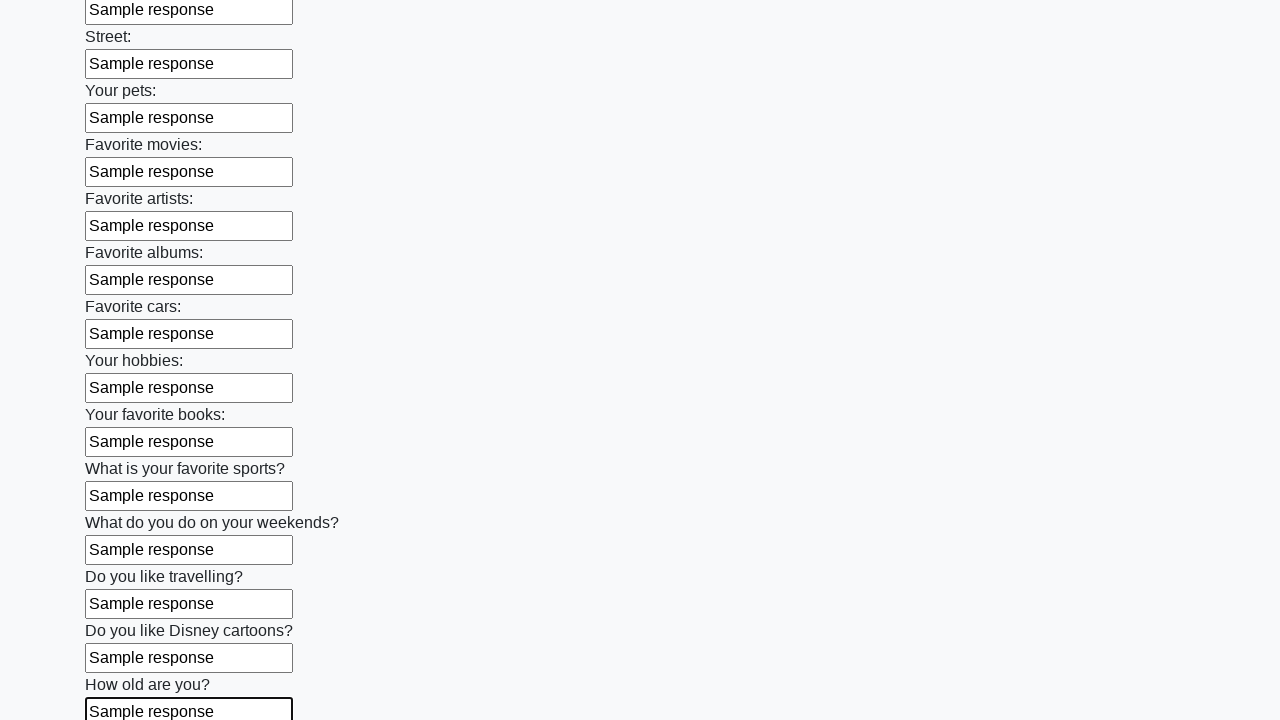

Filled input field with 'Sample response' on input >> nth=18
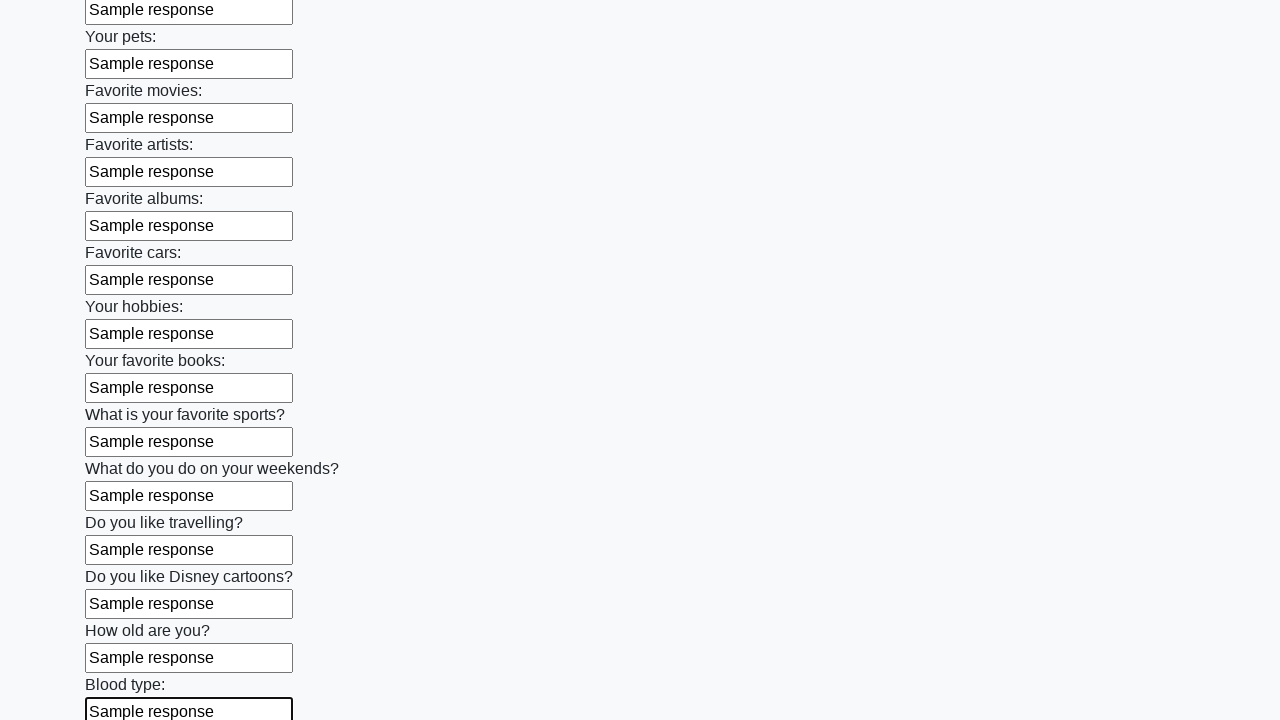

Filled input field with 'Sample response' on input >> nth=19
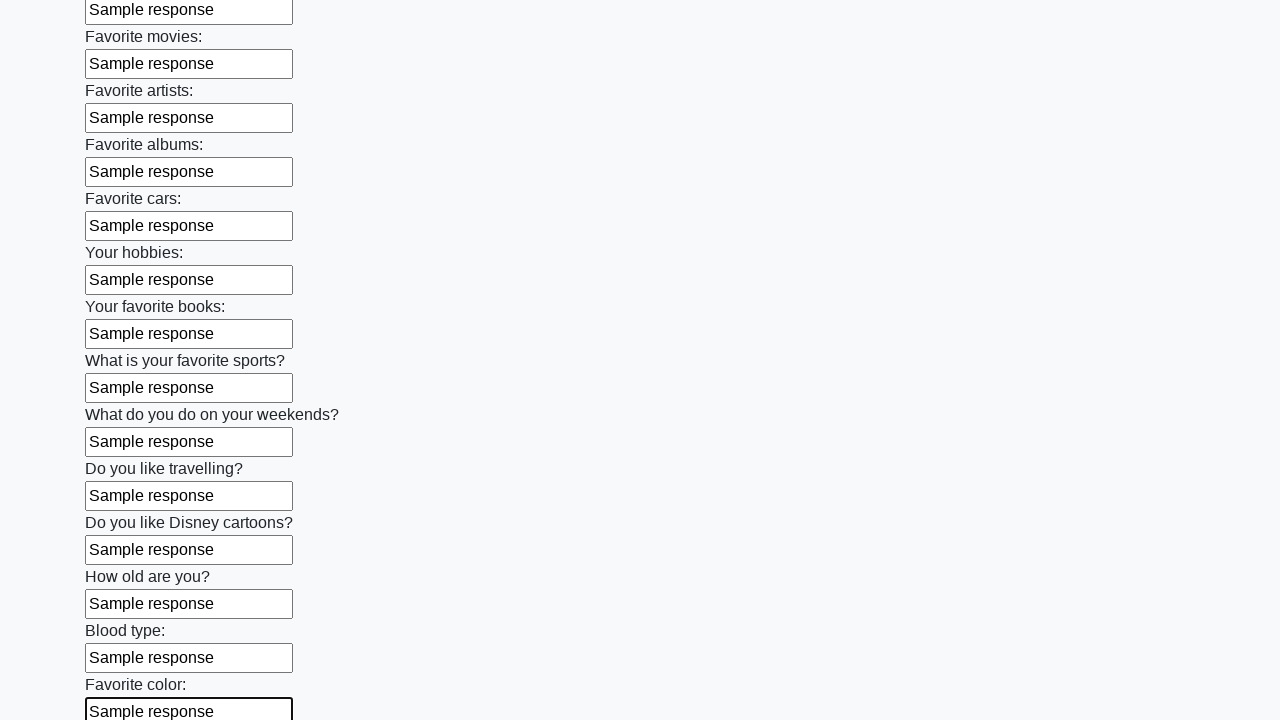

Filled input field with 'Sample response' on input >> nth=20
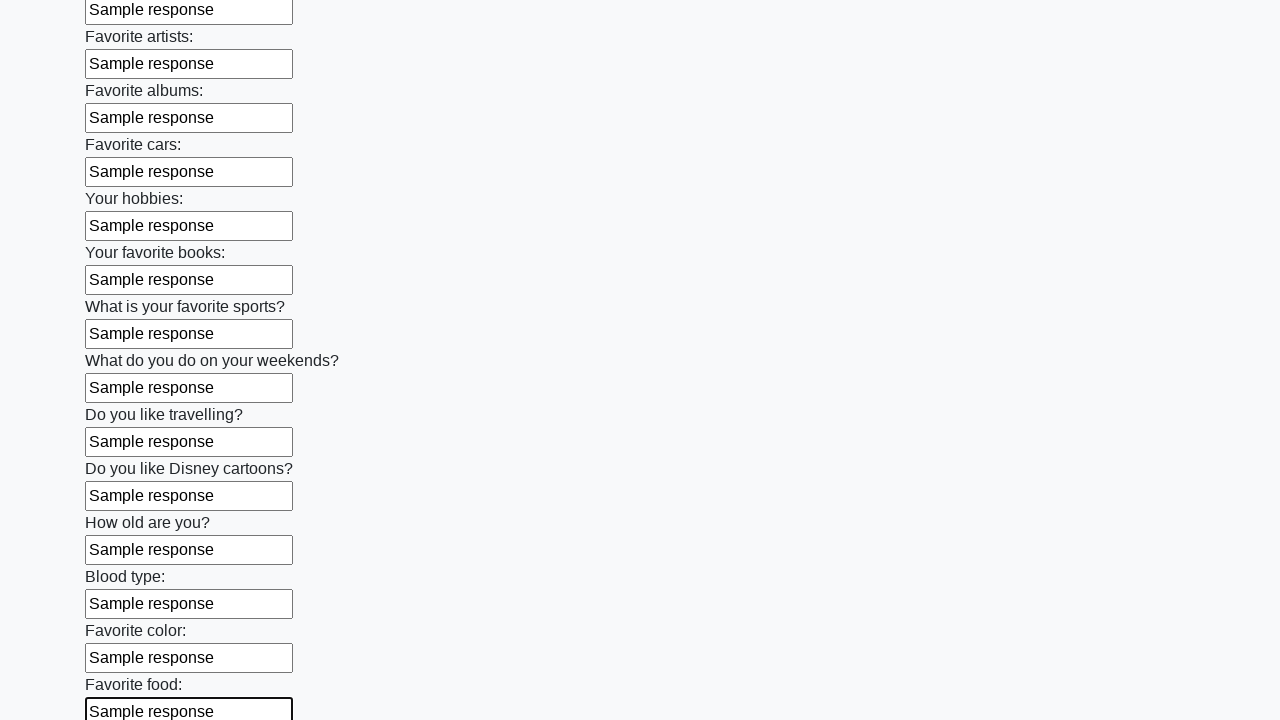

Filled input field with 'Sample response' on input >> nth=21
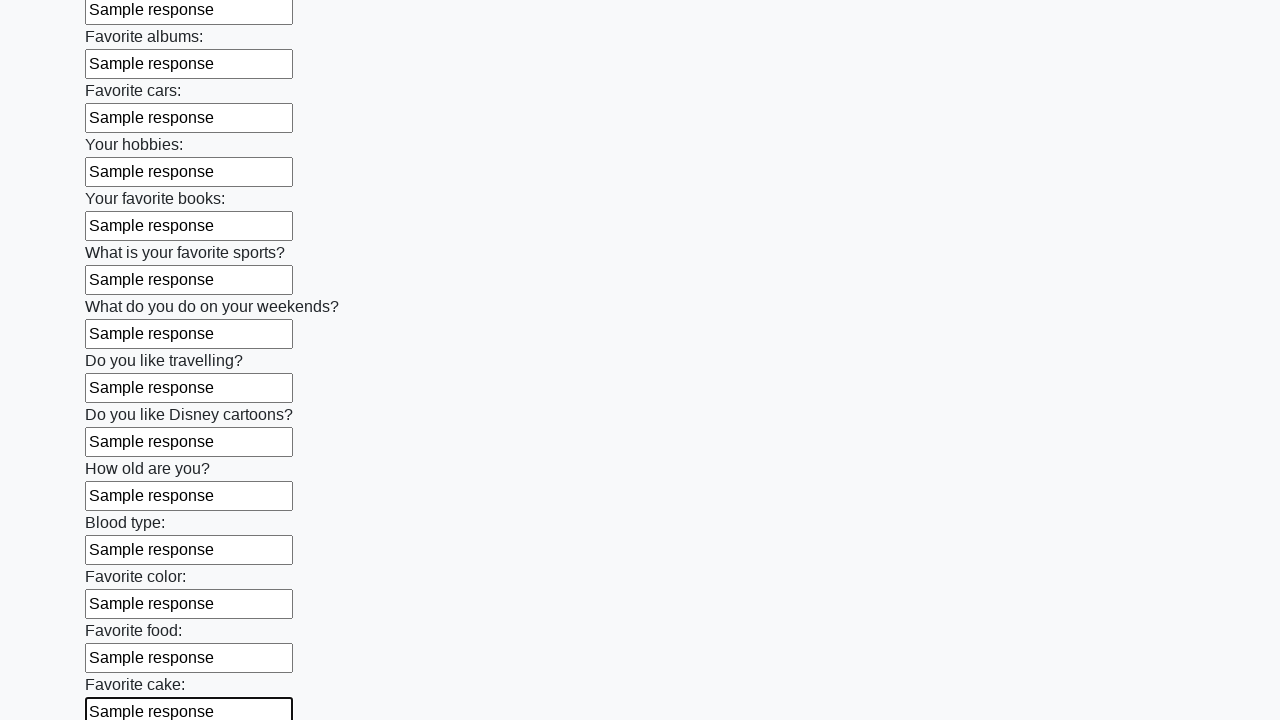

Filled input field with 'Sample response' on input >> nth=22
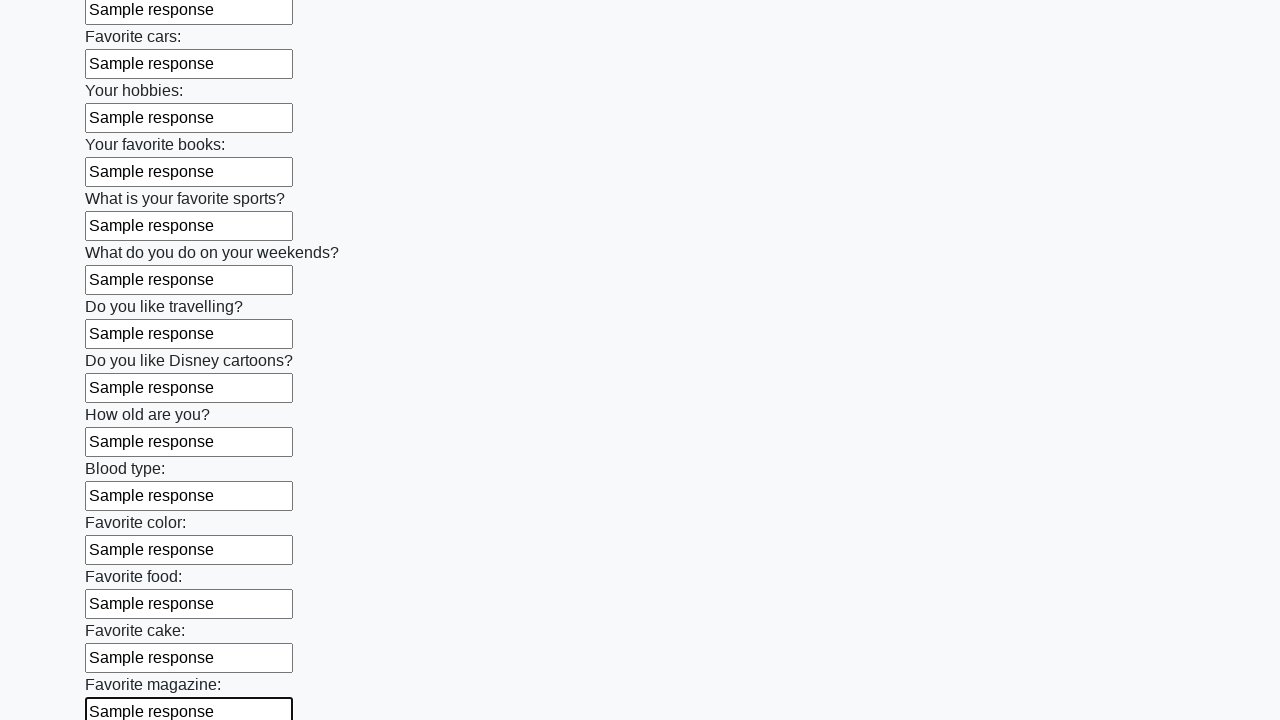

Filled input field with 'Sample response' on input >> nth=23
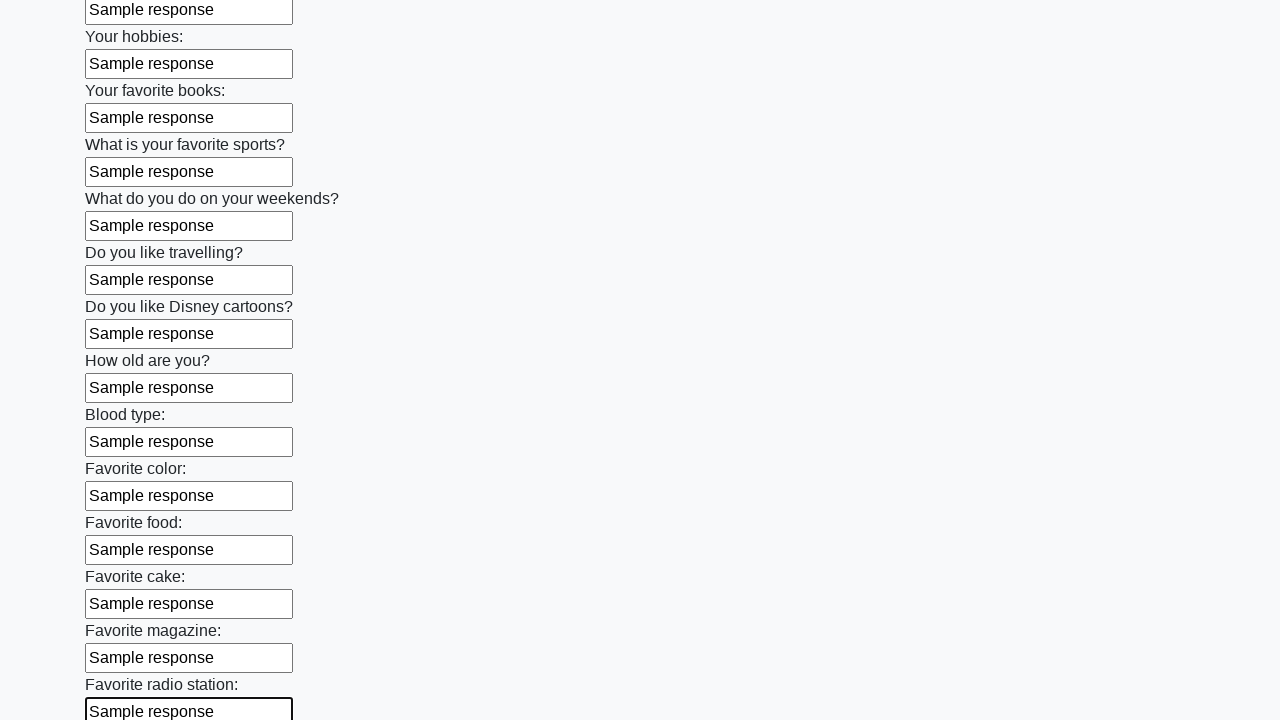

Filled input field with 'Sample response' on input >> nth=24
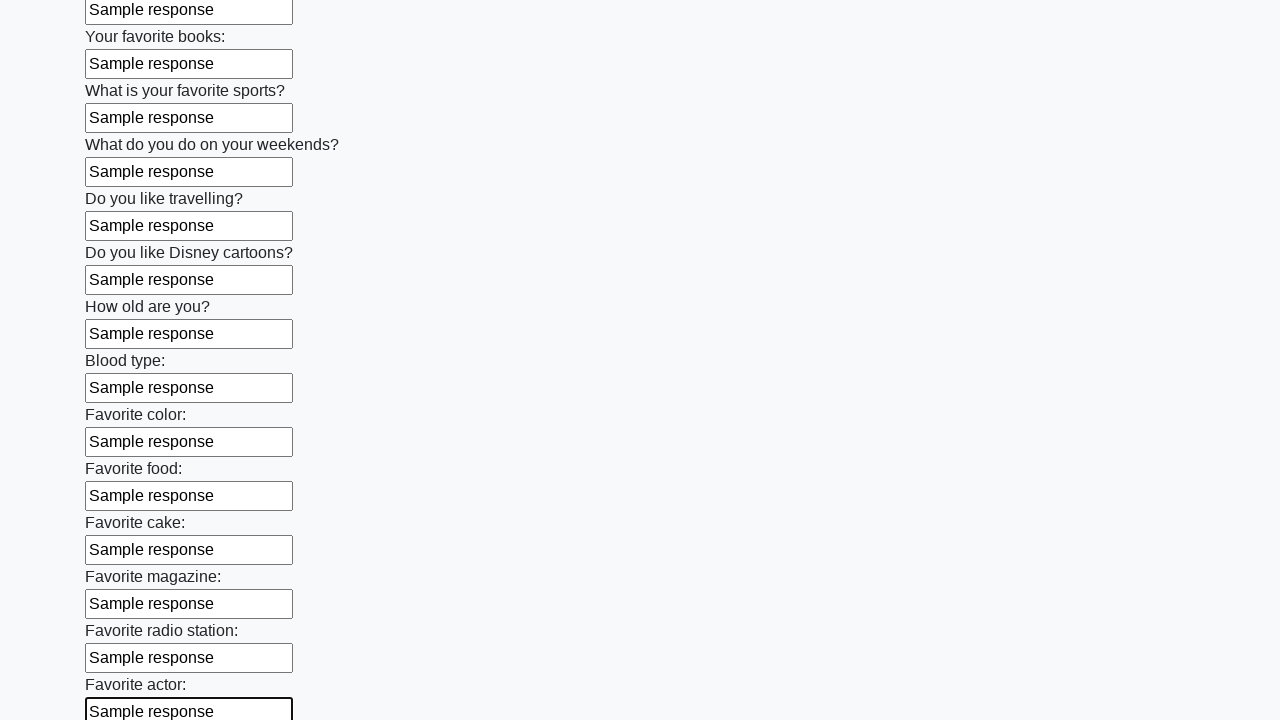

Filled input field with 'Sample response' on input >> nth=25
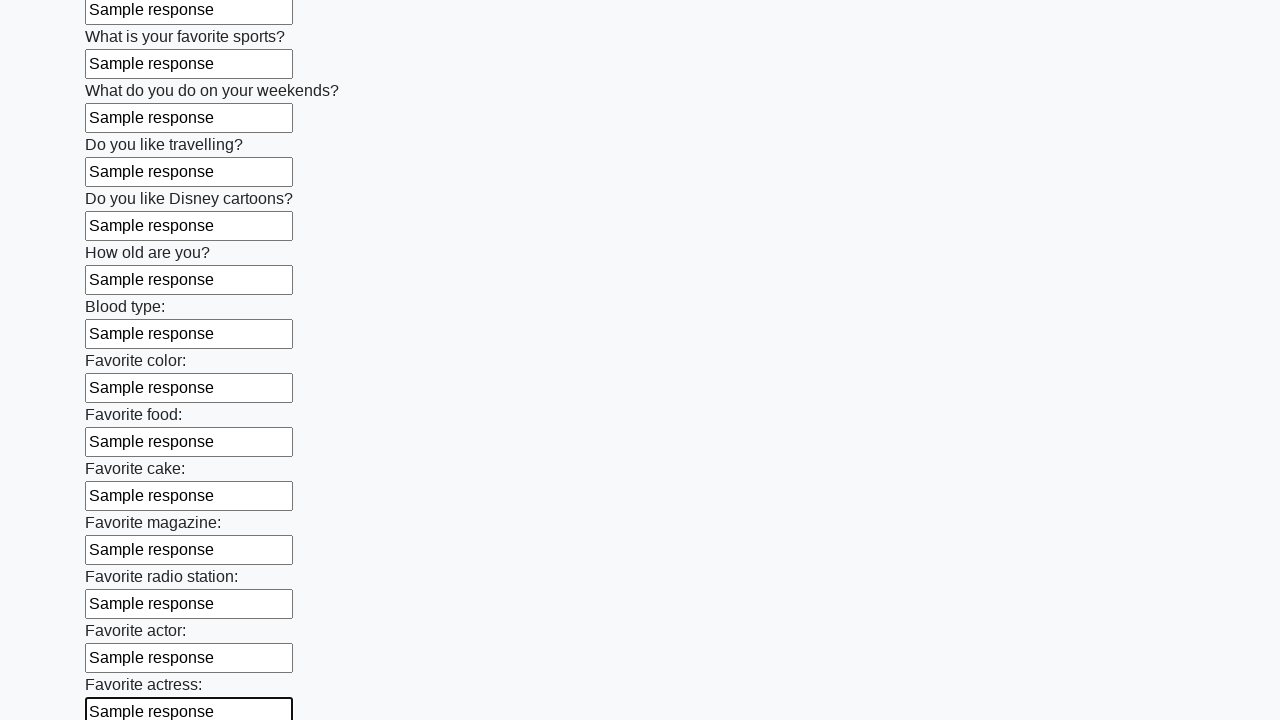

Filled input field with 'Sample response' on input >> nth=26
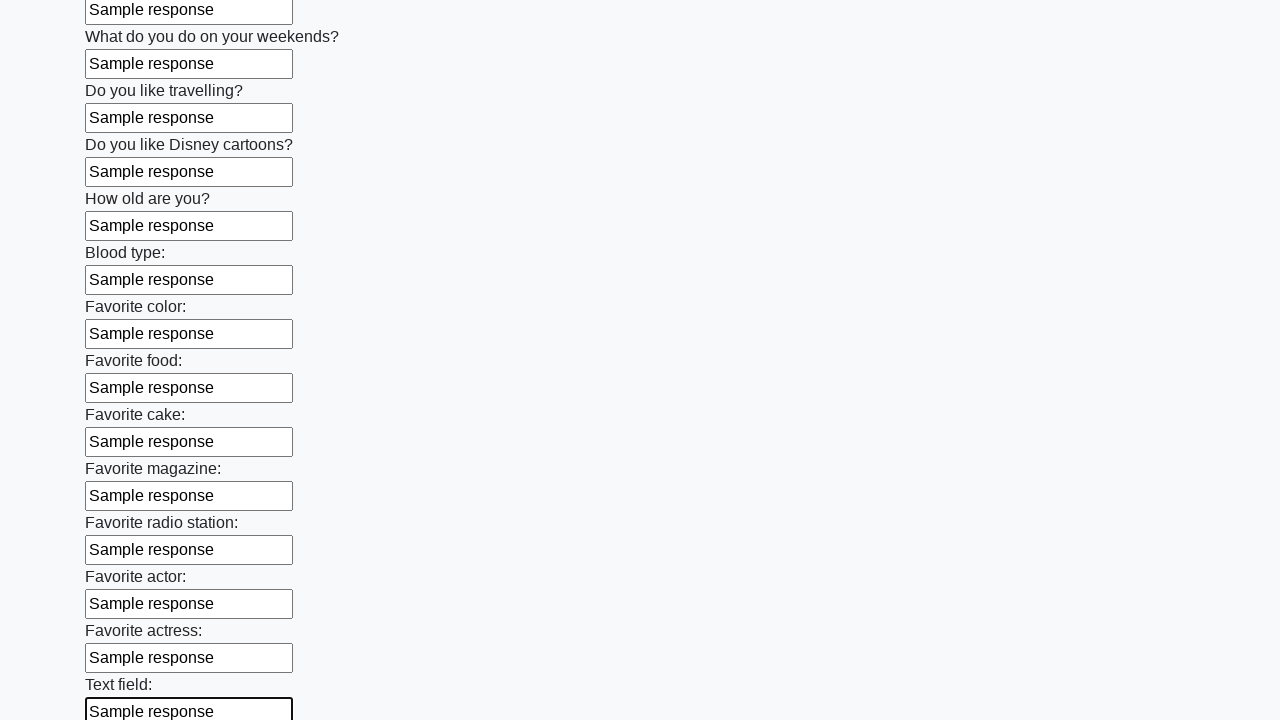

Filled input field with 'Sample response' on input >> nth=27
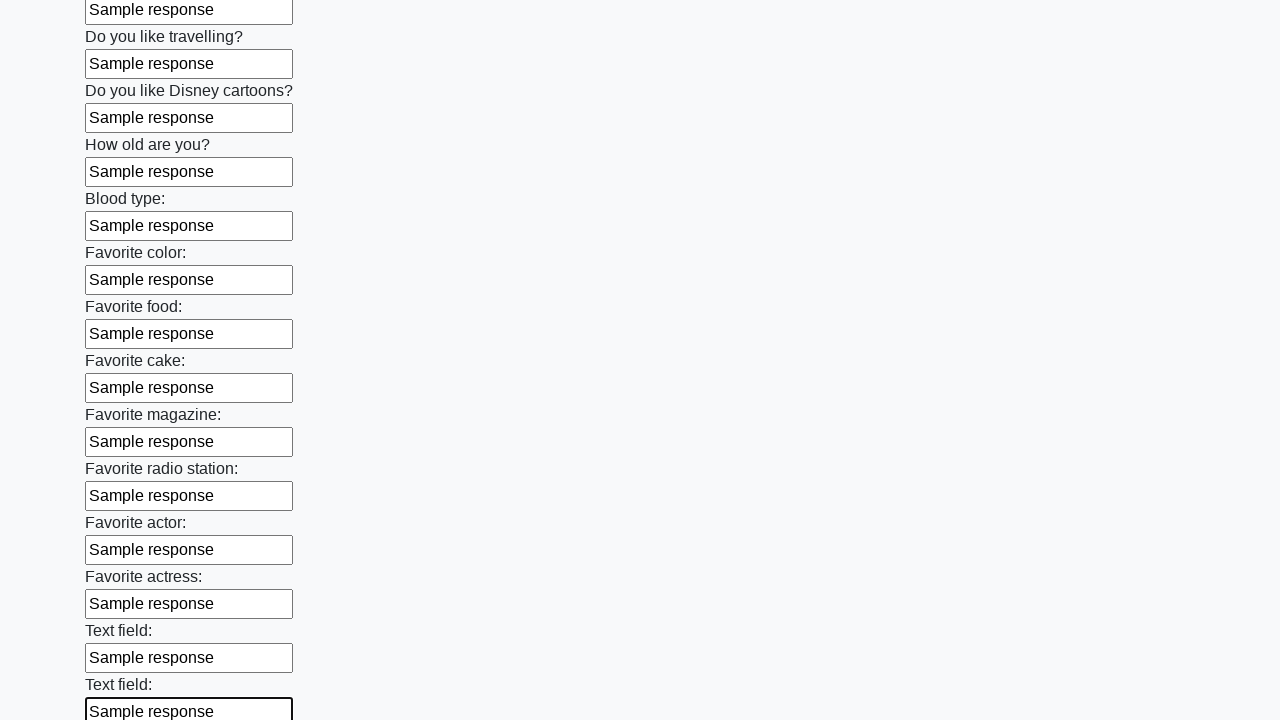

Filled input field with 'Sample response' on input >> nth=28
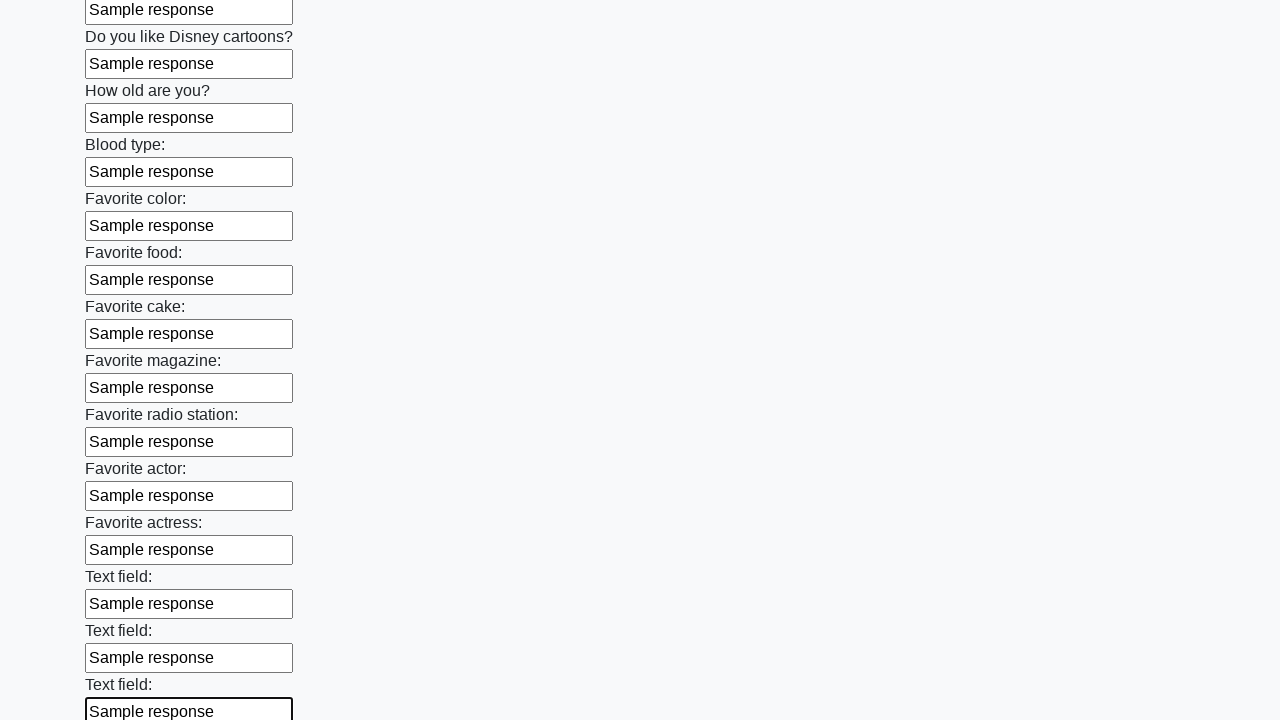

Filled input field with 'Sample response' on input >> nth=29
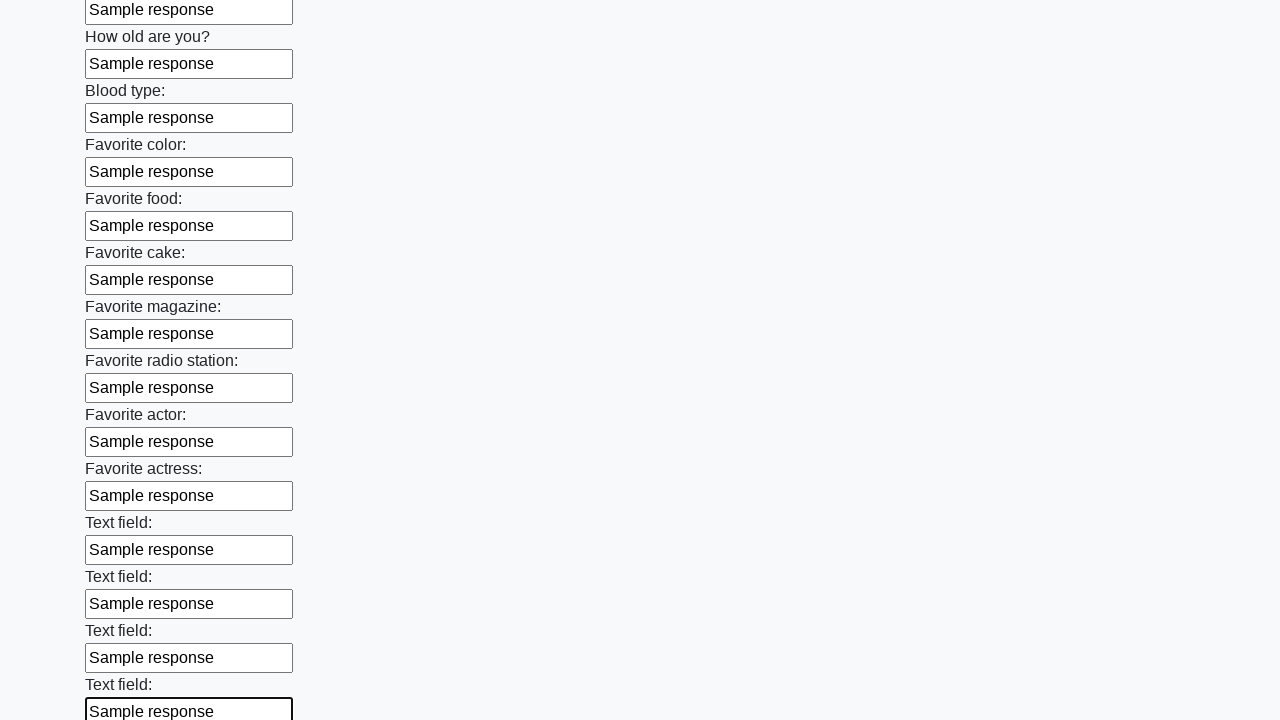

Filled input field with 'Sample response' on input >> nth=30
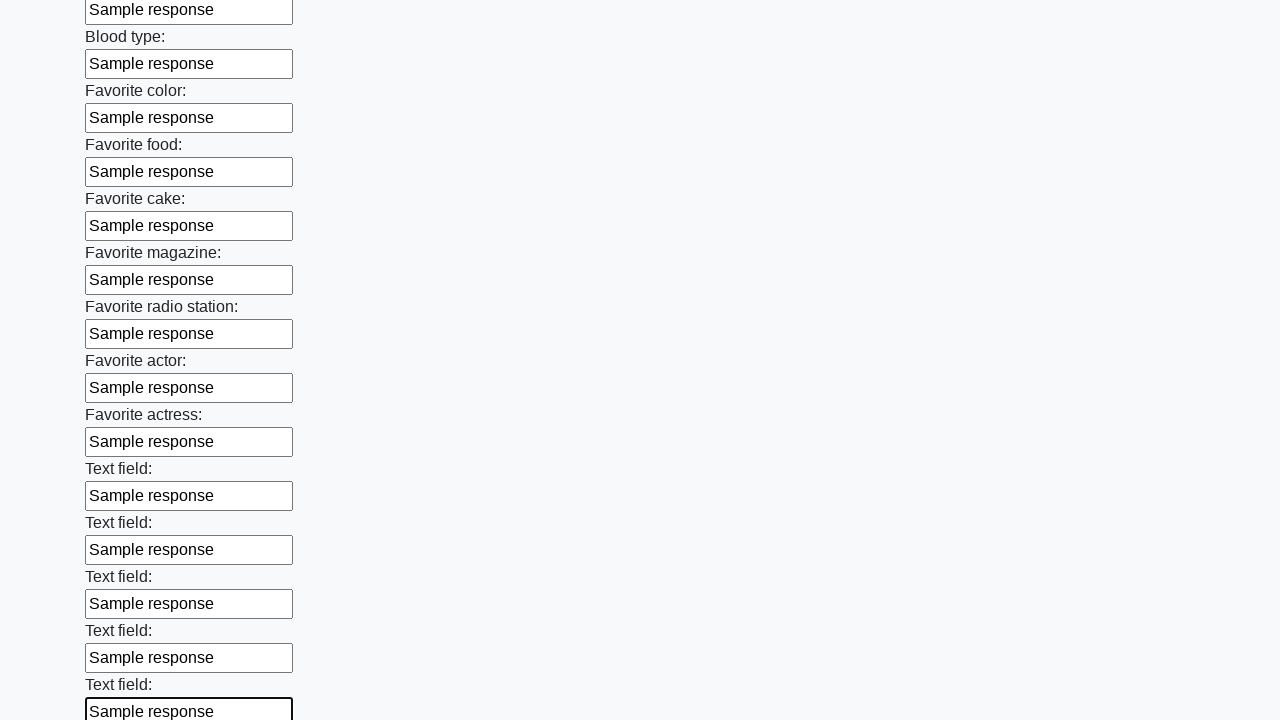

Filled input field with 'Sample response' on input >> nth=31
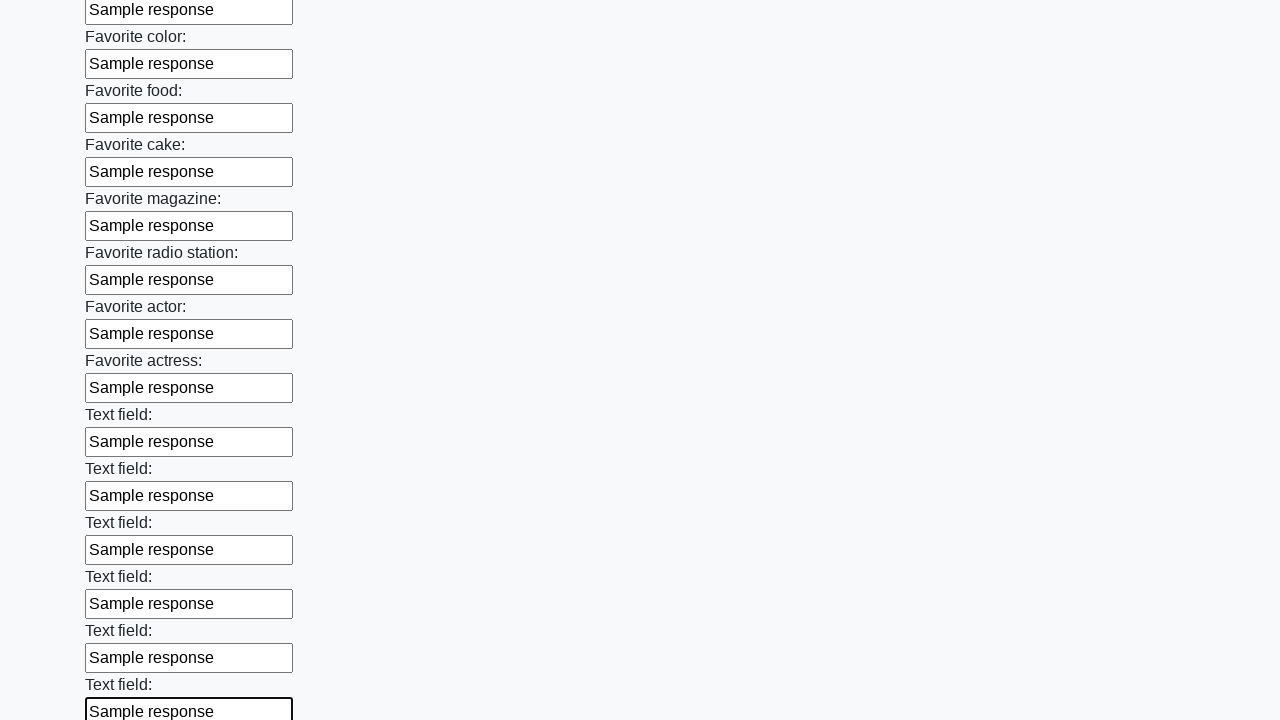

Filled input field with 'Sample response' on input >> nth=32
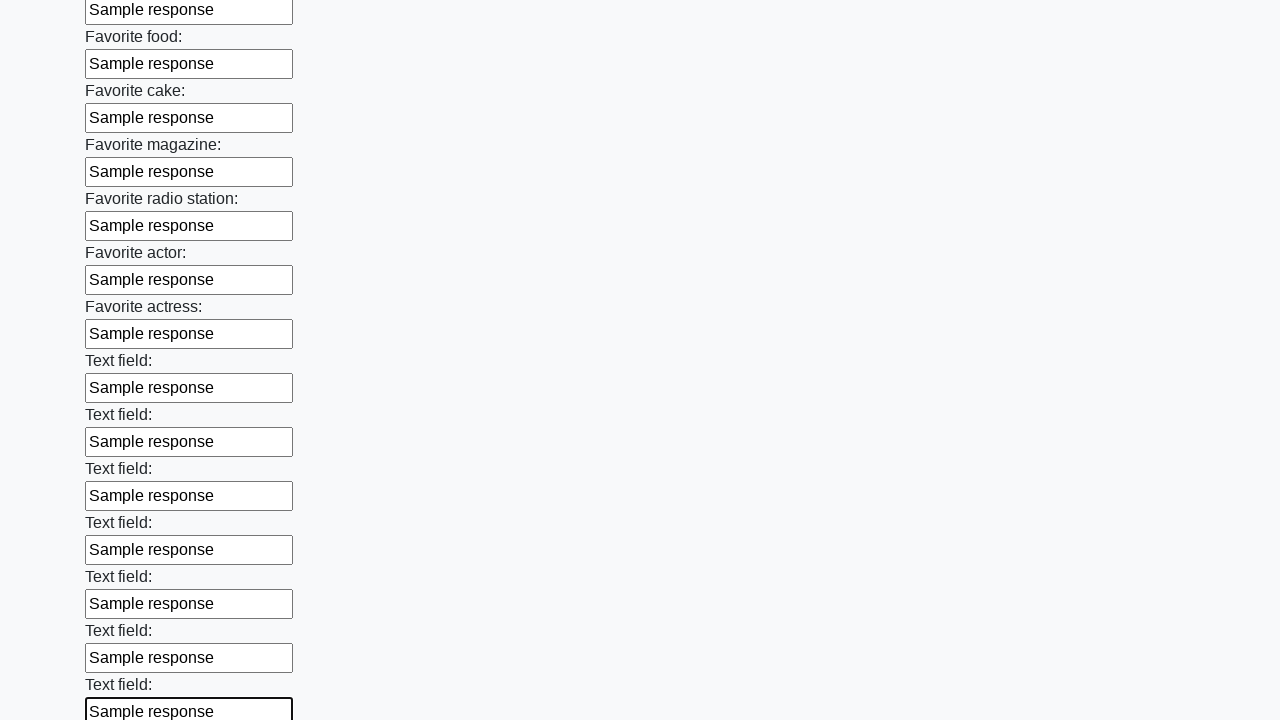

Filled input field with 'Sample response' on input >> nth=33
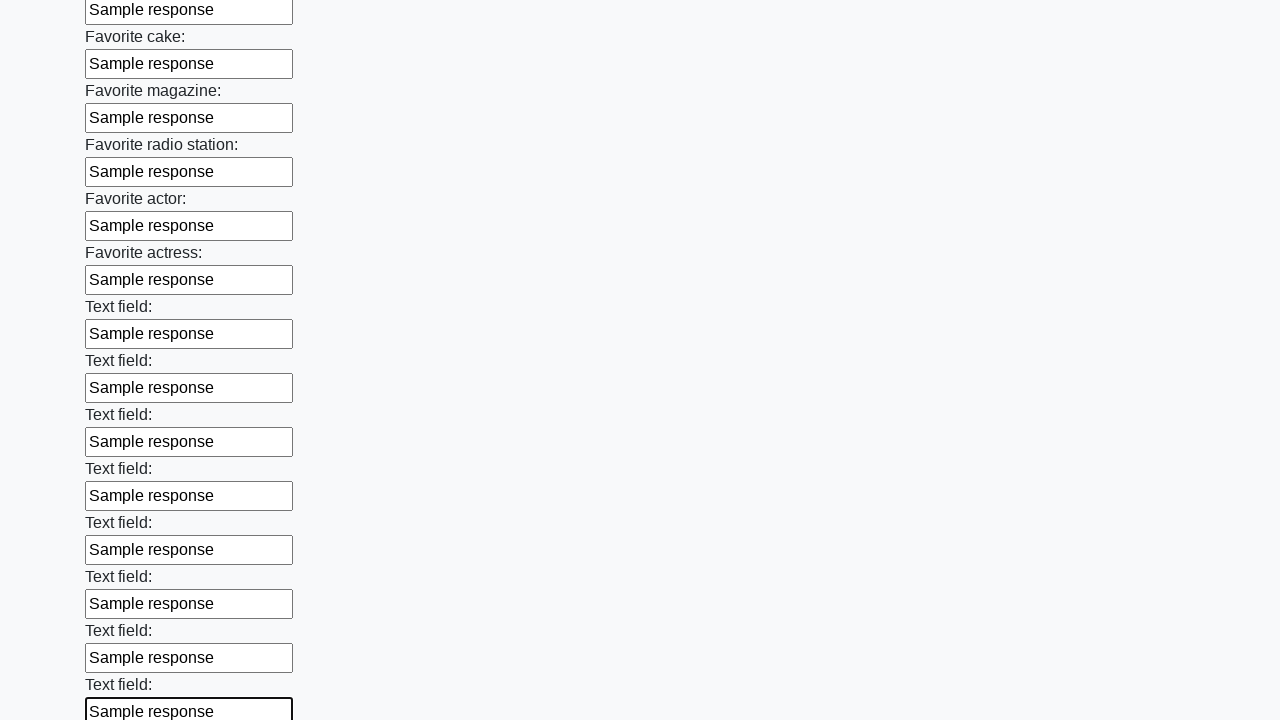

Filled input field with 'Sample response' on input >> nth=34
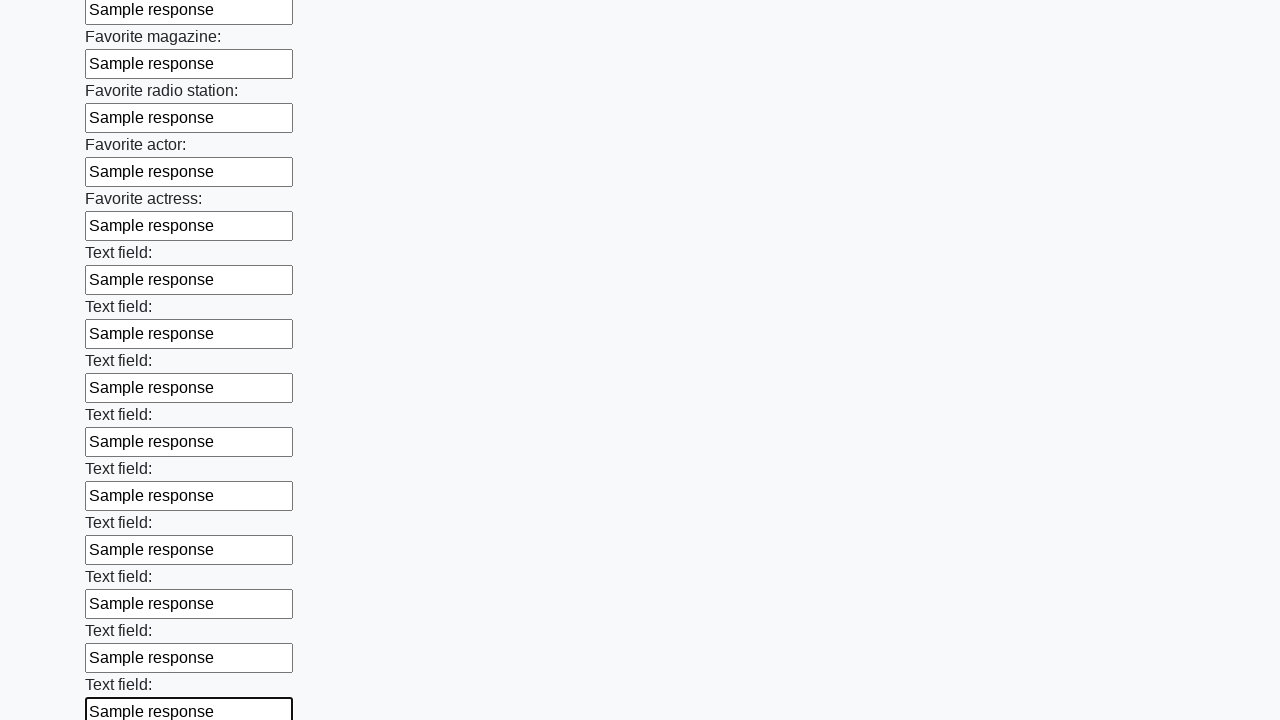

Filled input field with 'Sample response' on input >> nth=35
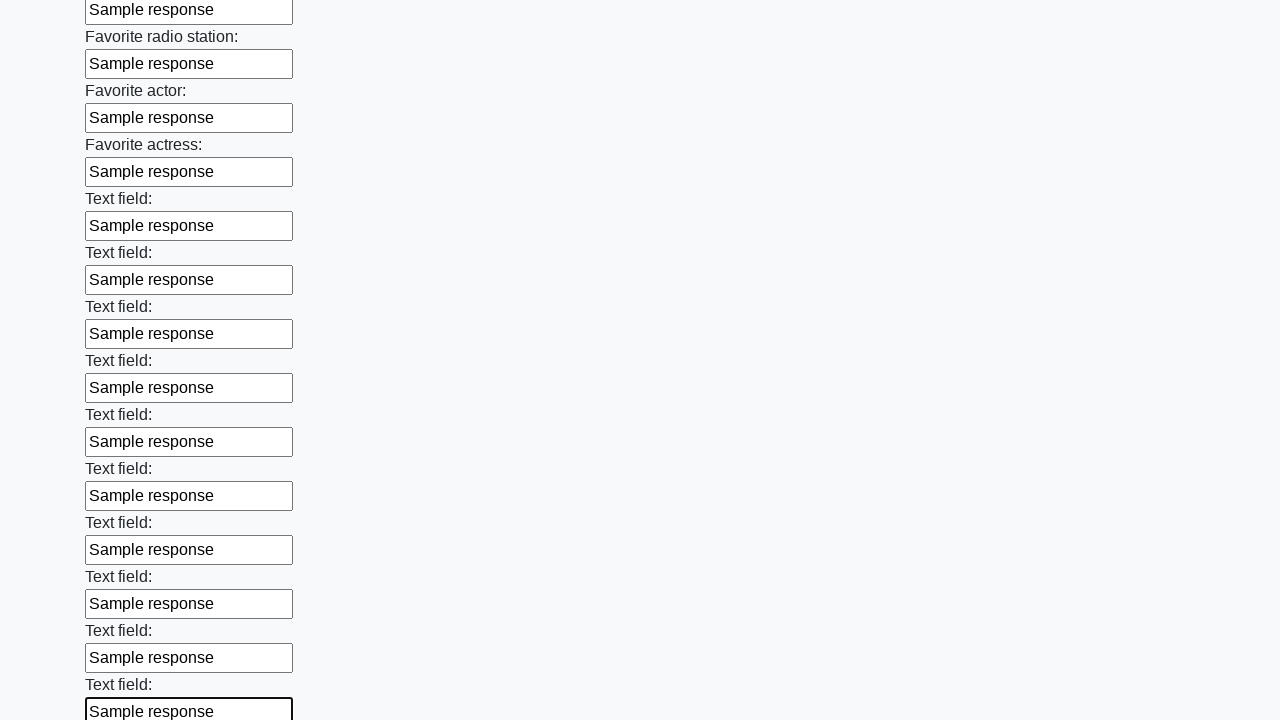

Filled input field with 'Sample response' on input >> nth=36
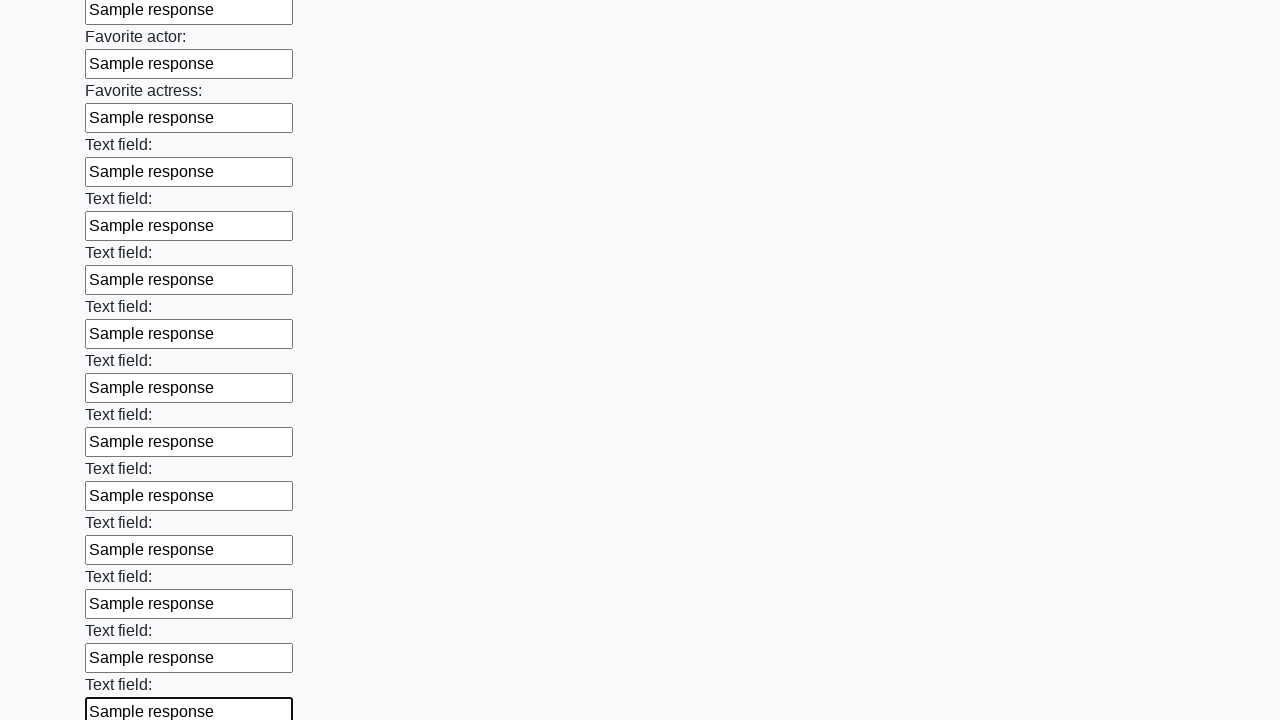

Filled input field with 'Sample response' on input >> nth=37
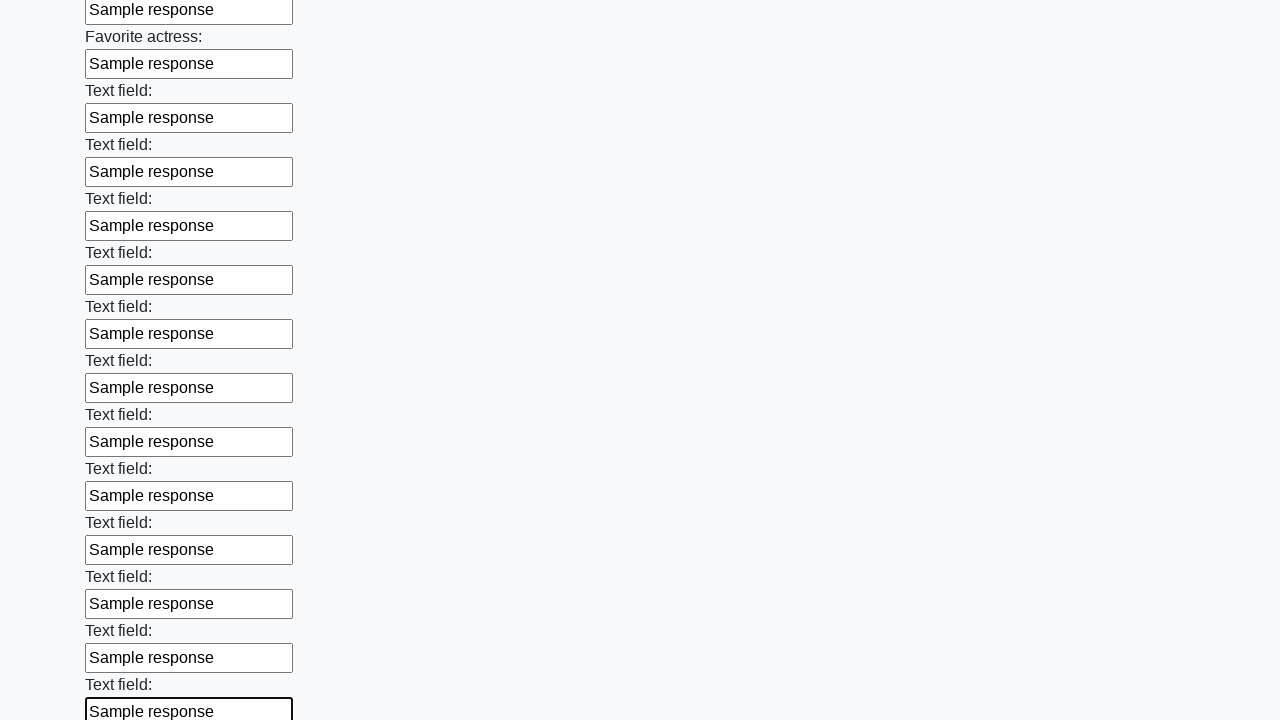

Filled input field with 'Sample response' on input >> nth=38
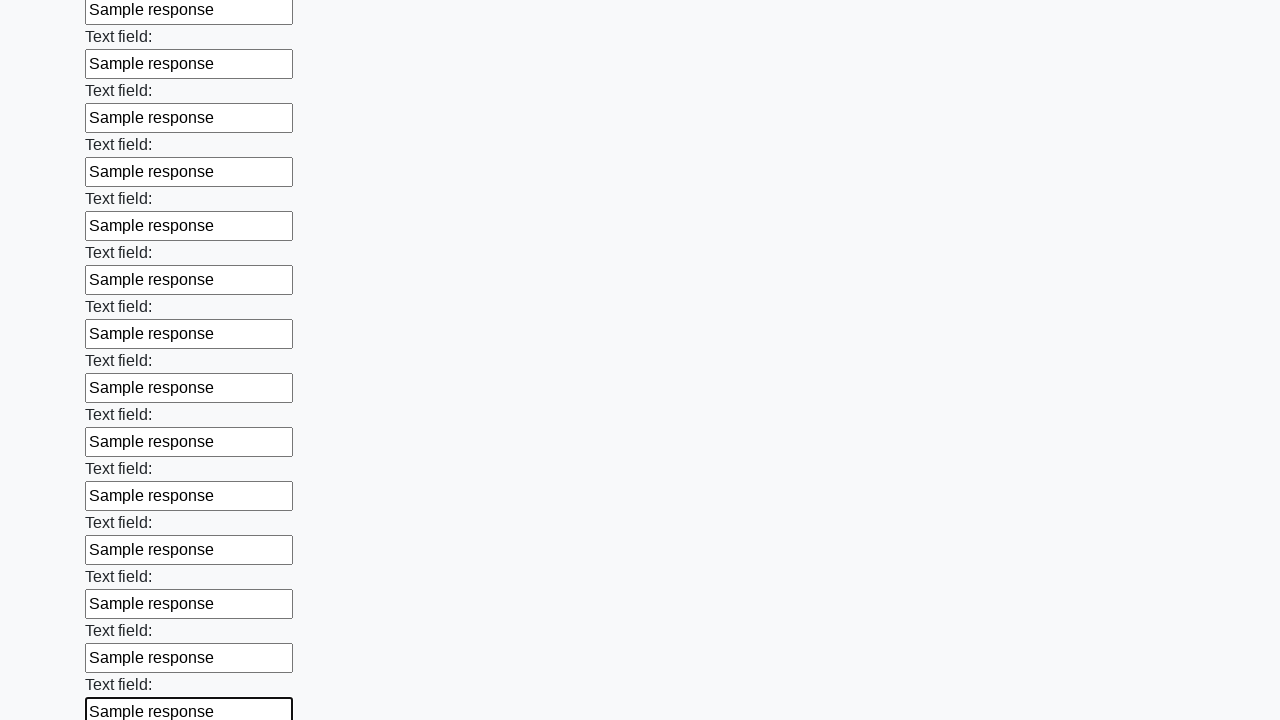

Filled input field with 'Sample response' on input >> nth=39
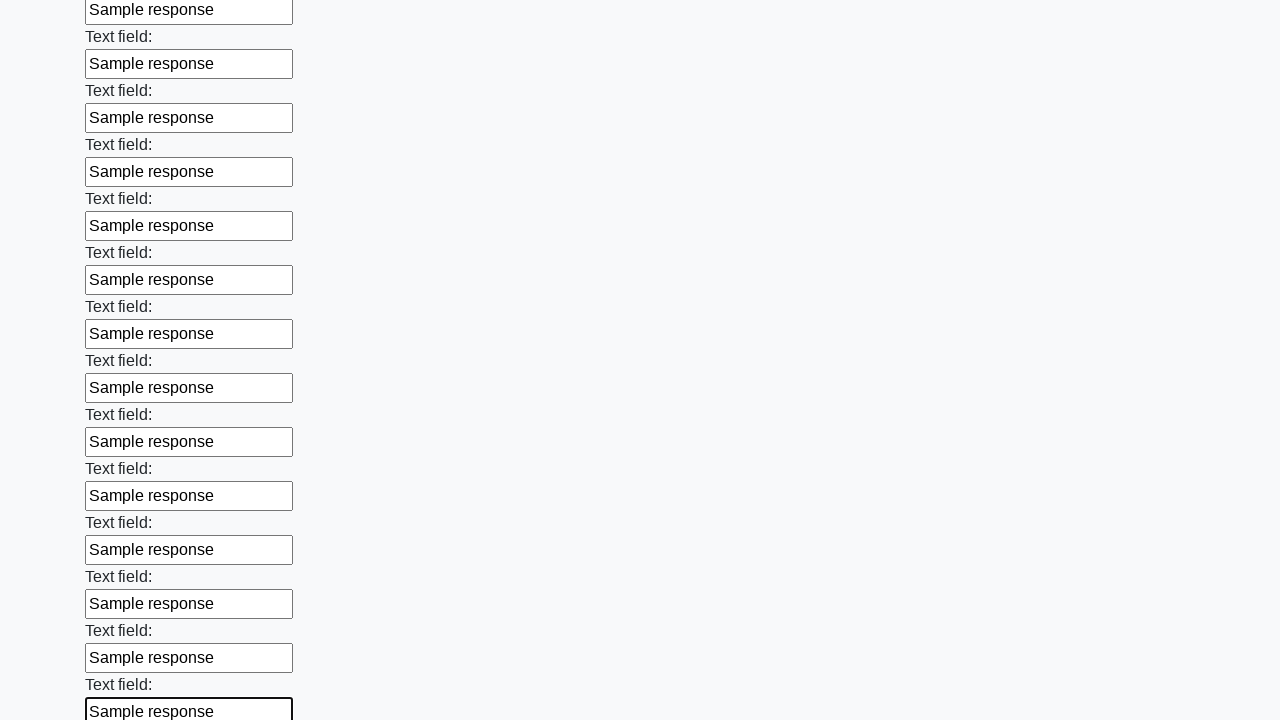

Filled input field with 'Sample response' on input >> nth=40
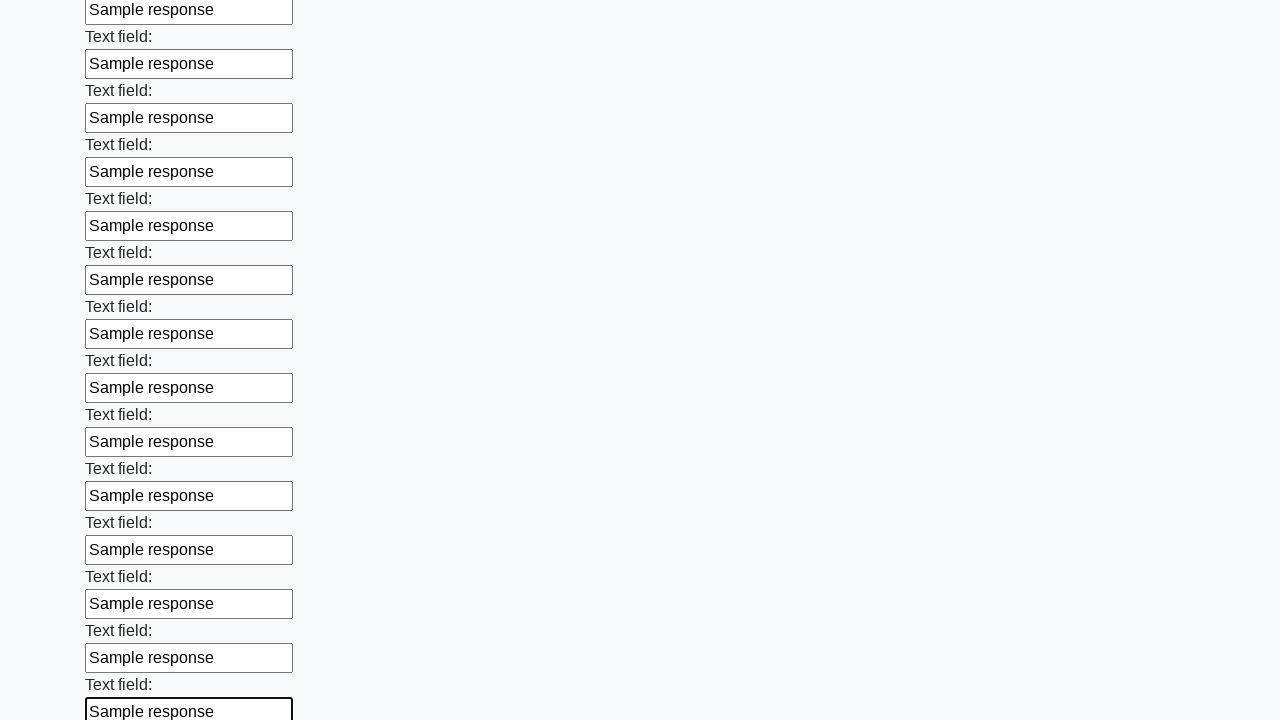

Filled input field with 'Sample response' on input >> nth=41
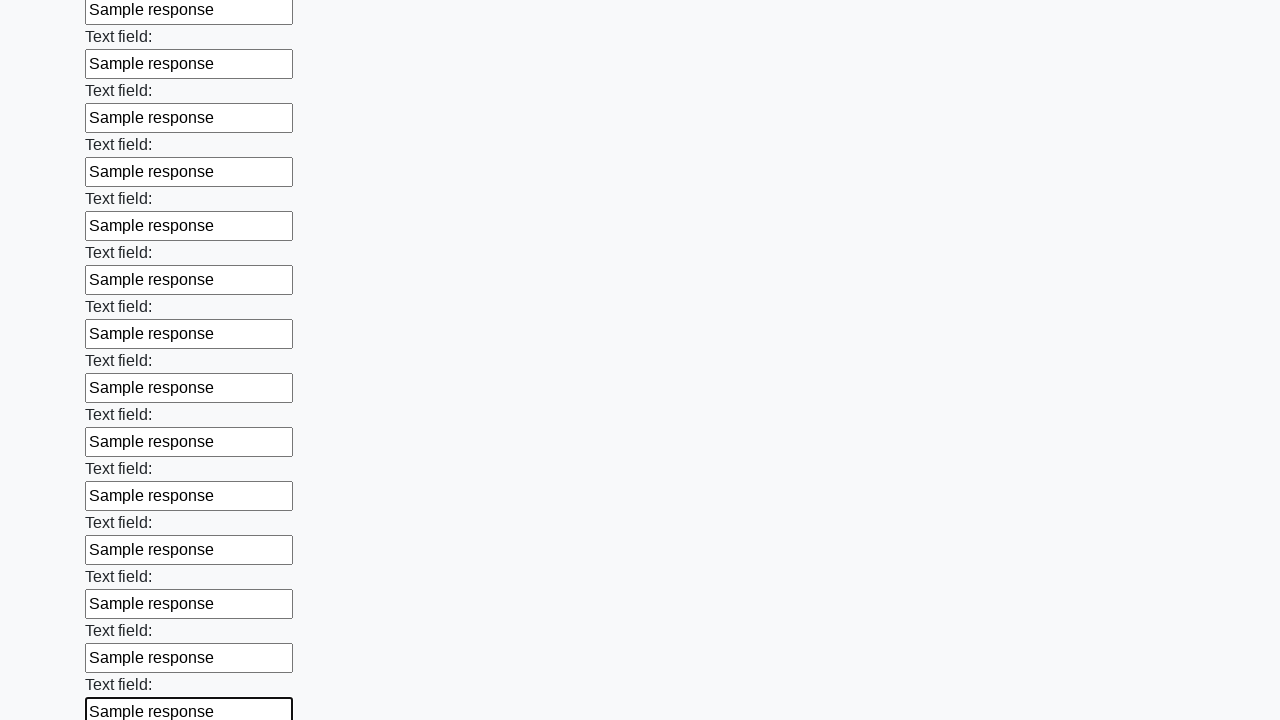

Filled input field with 'Sample response' on input >> nth=42
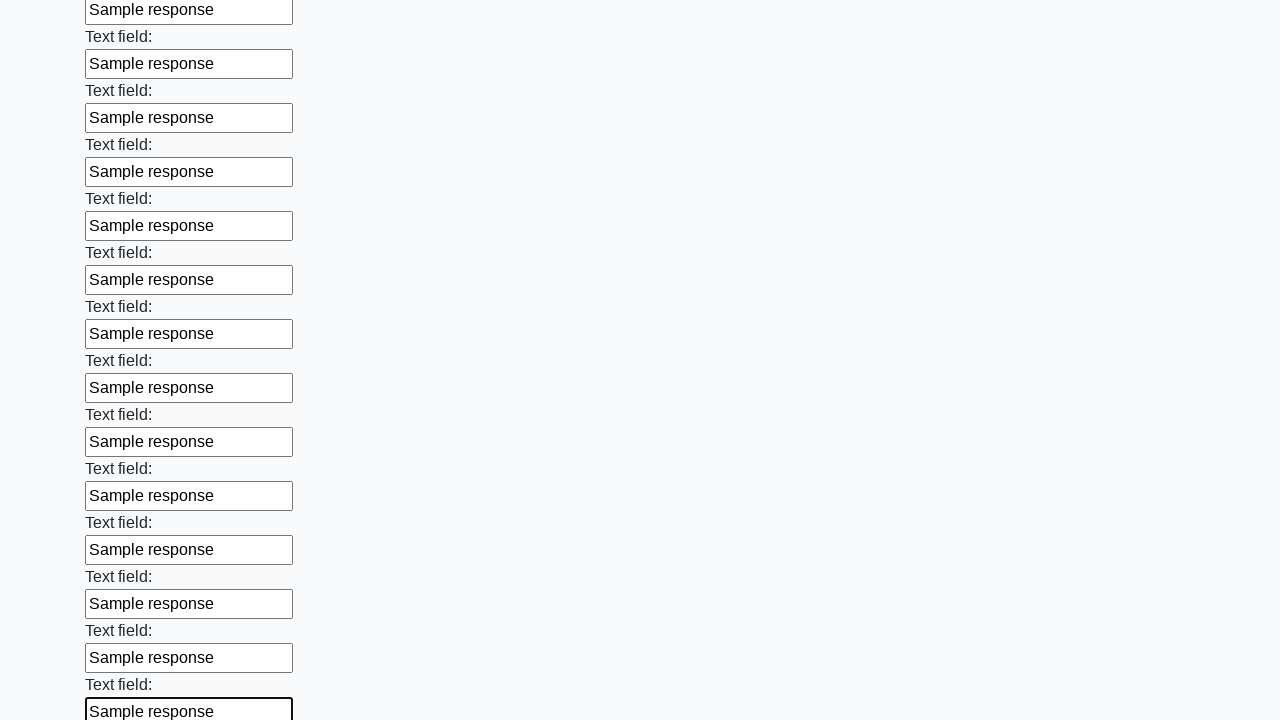

Filled input field with 'Sample response' on input >> nth=43
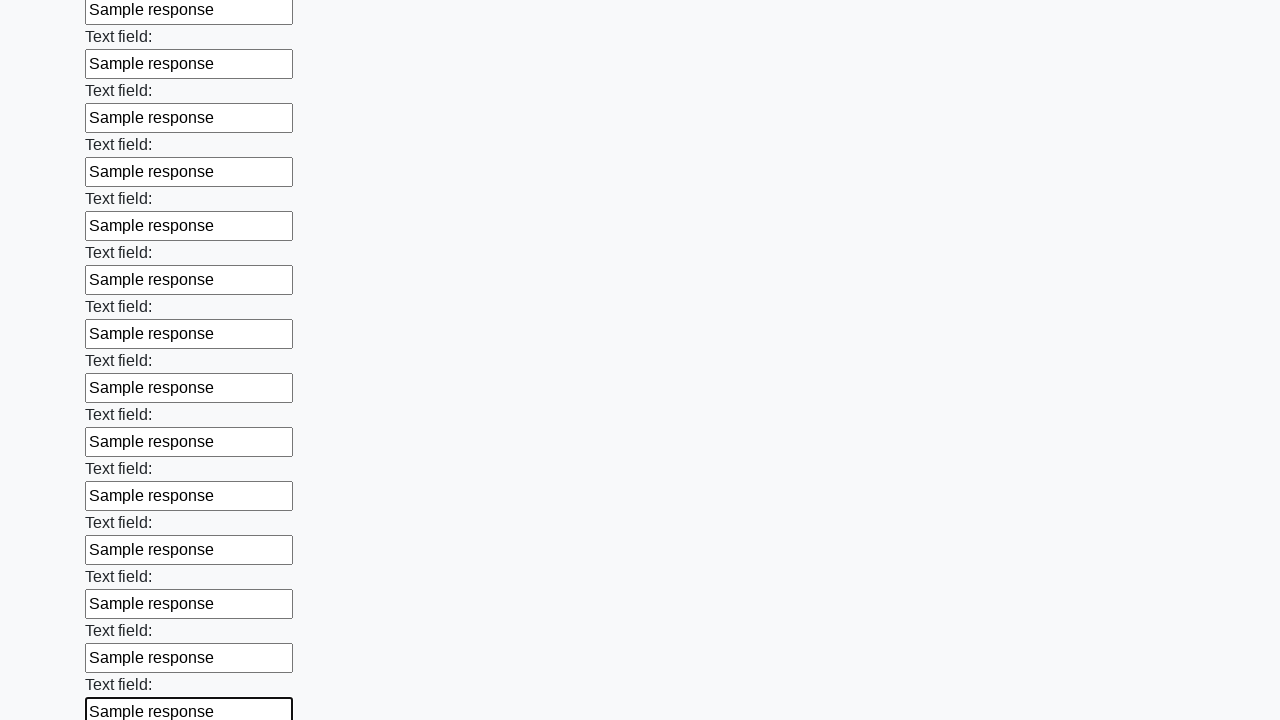

Filled input field with 'Sample response' on input >> nth=44
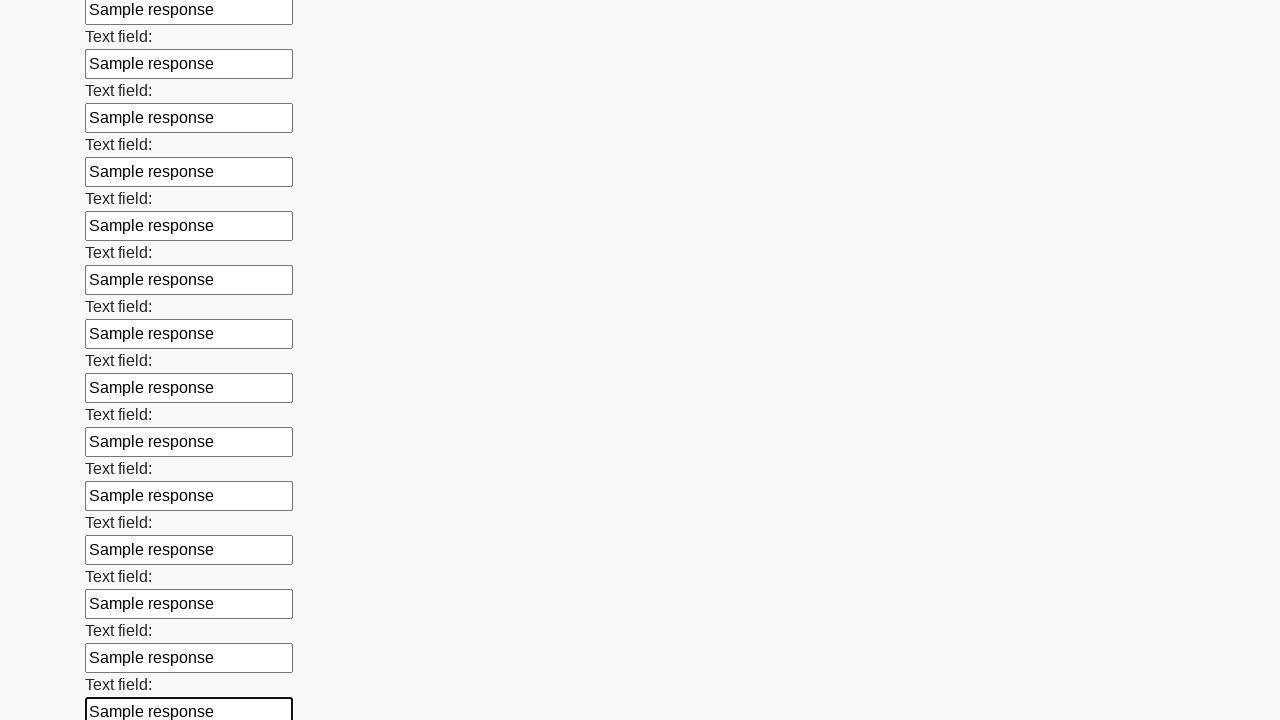

Filled input field with 'Sample response' on input >> nth=45
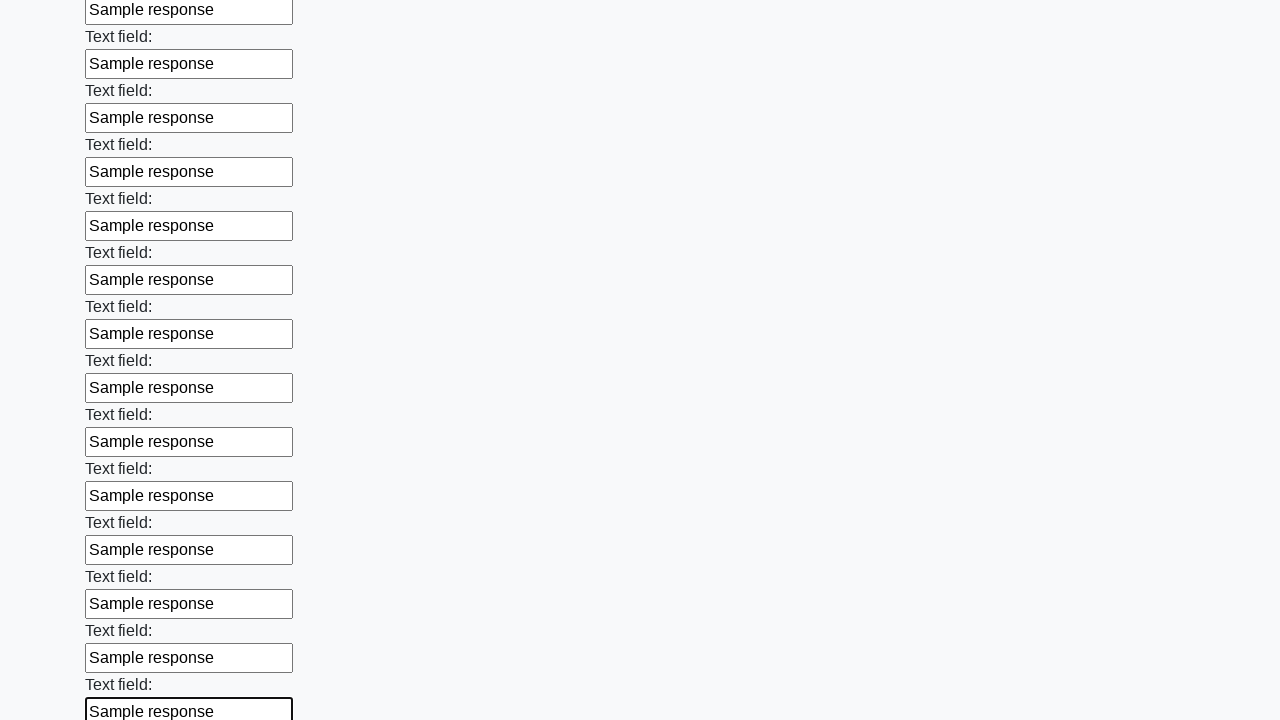

Filled input field with 'Sample response' on input >> nth=46
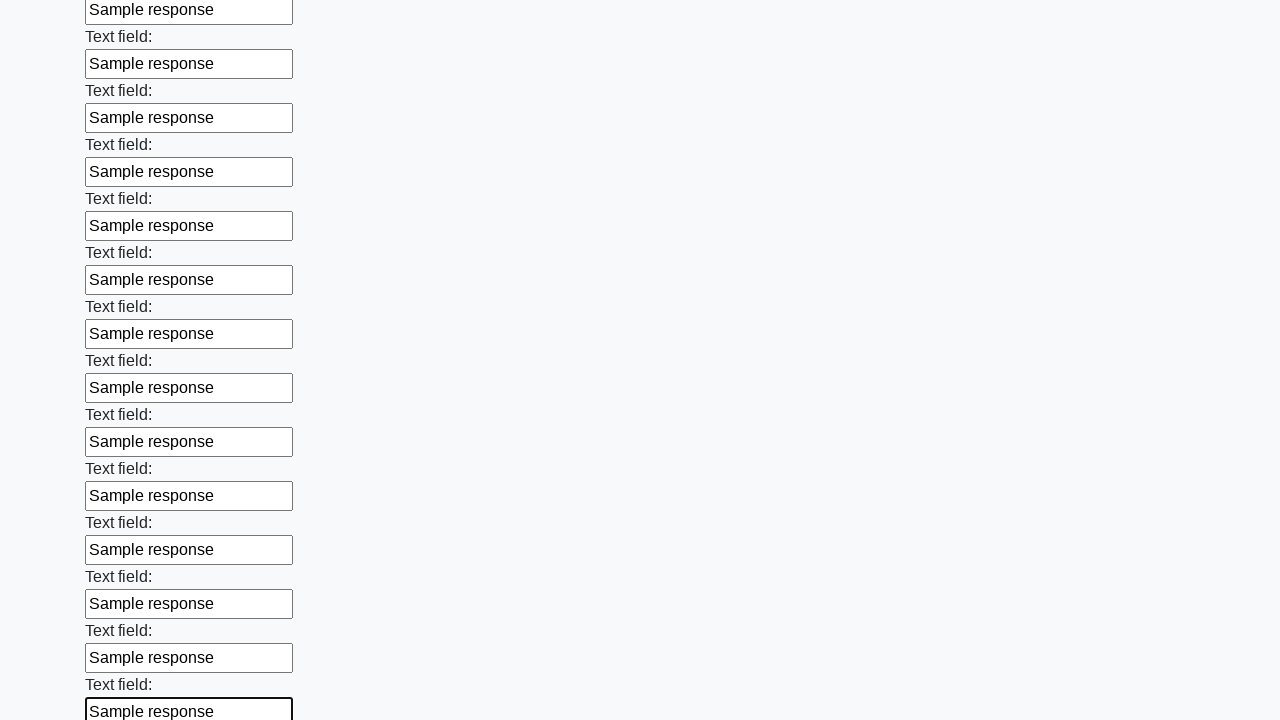

Filled input field with 'Sample response' on input >> nth=47
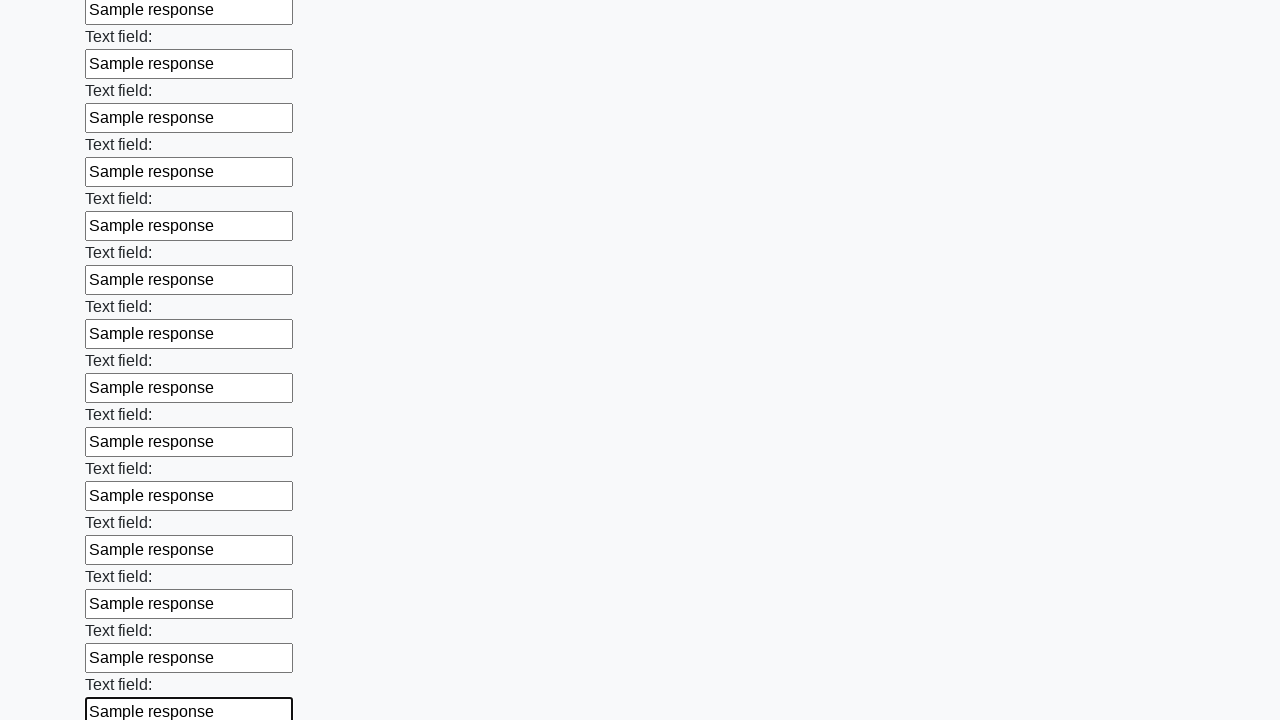

Filled input field with 'Sample response' on input >> nth=48
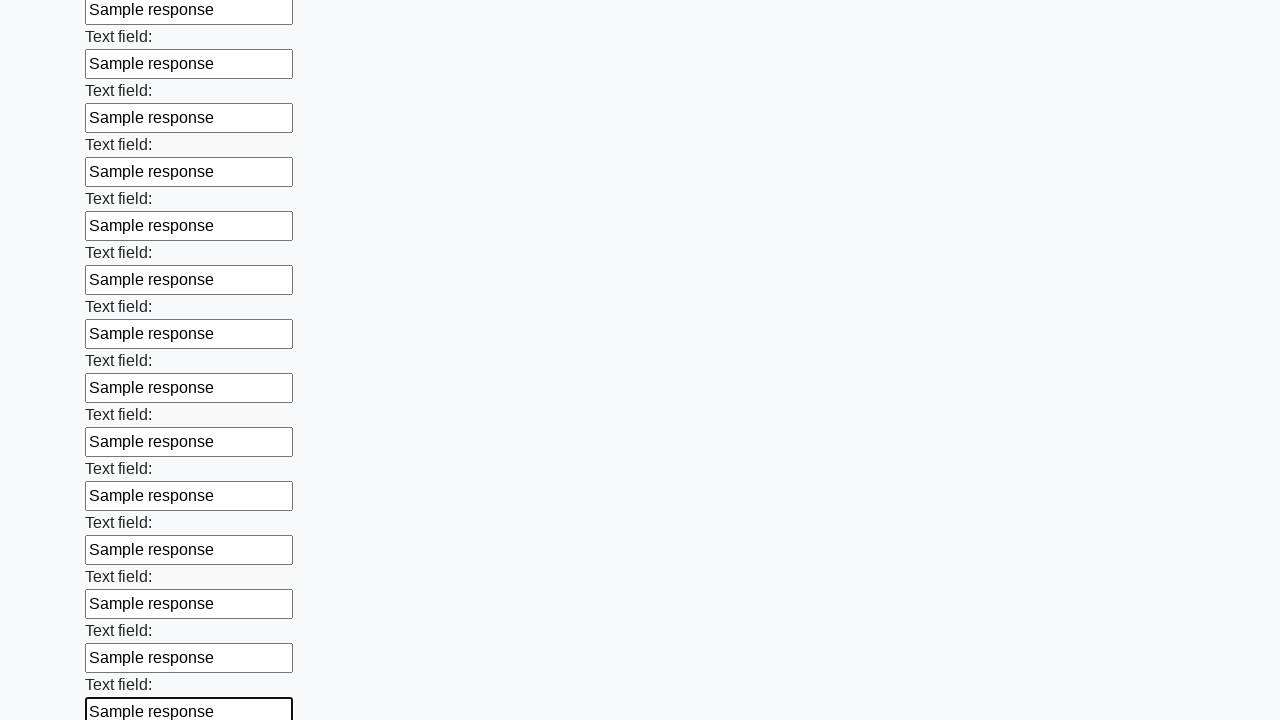

Filled input field with 'Sample response' on input >> nth=49
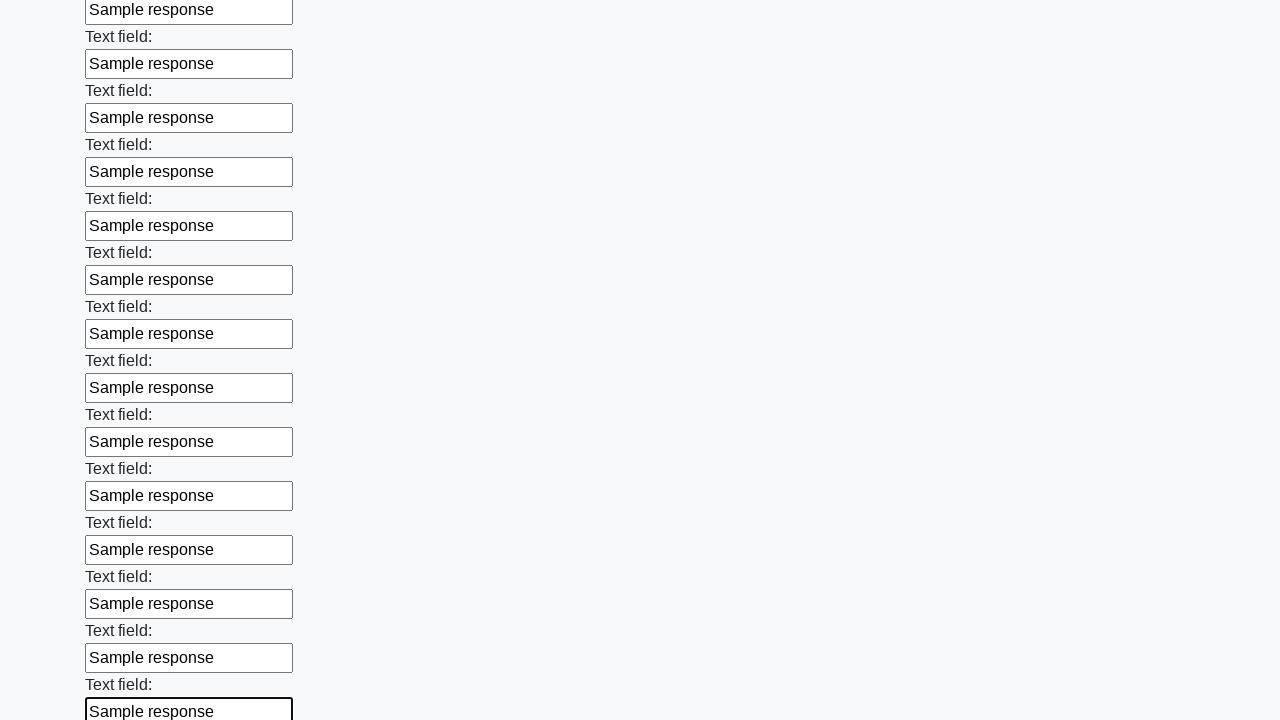

Filled input field with 'Sample response' on input >> nth=50
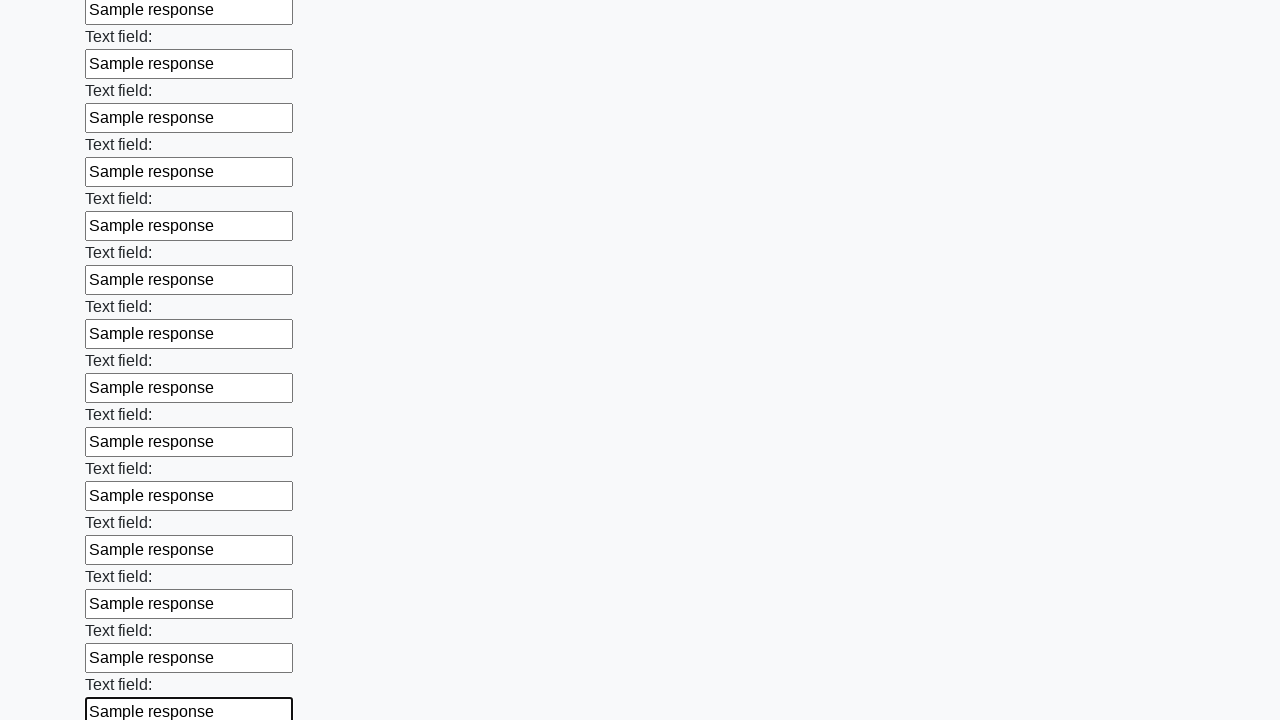

Filled input field with 'Sample response' on input >> nth=51
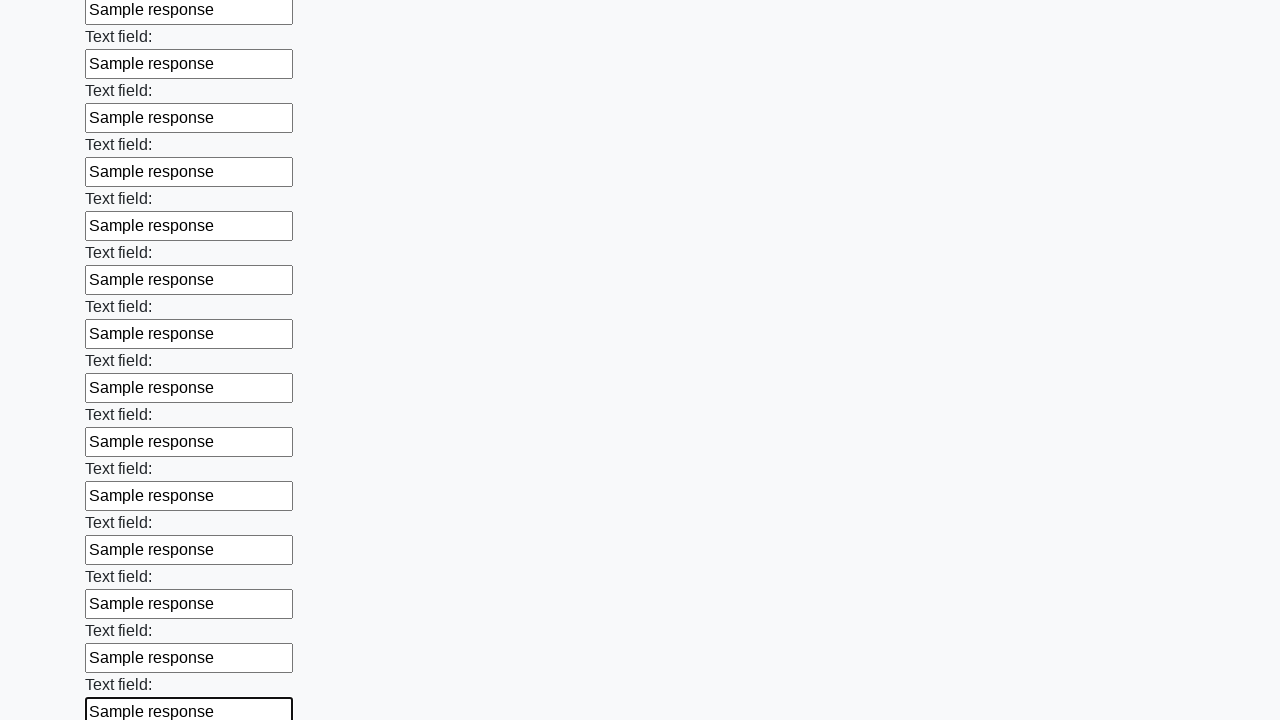

Filled input field with 'Sample response' on input >> nth=52
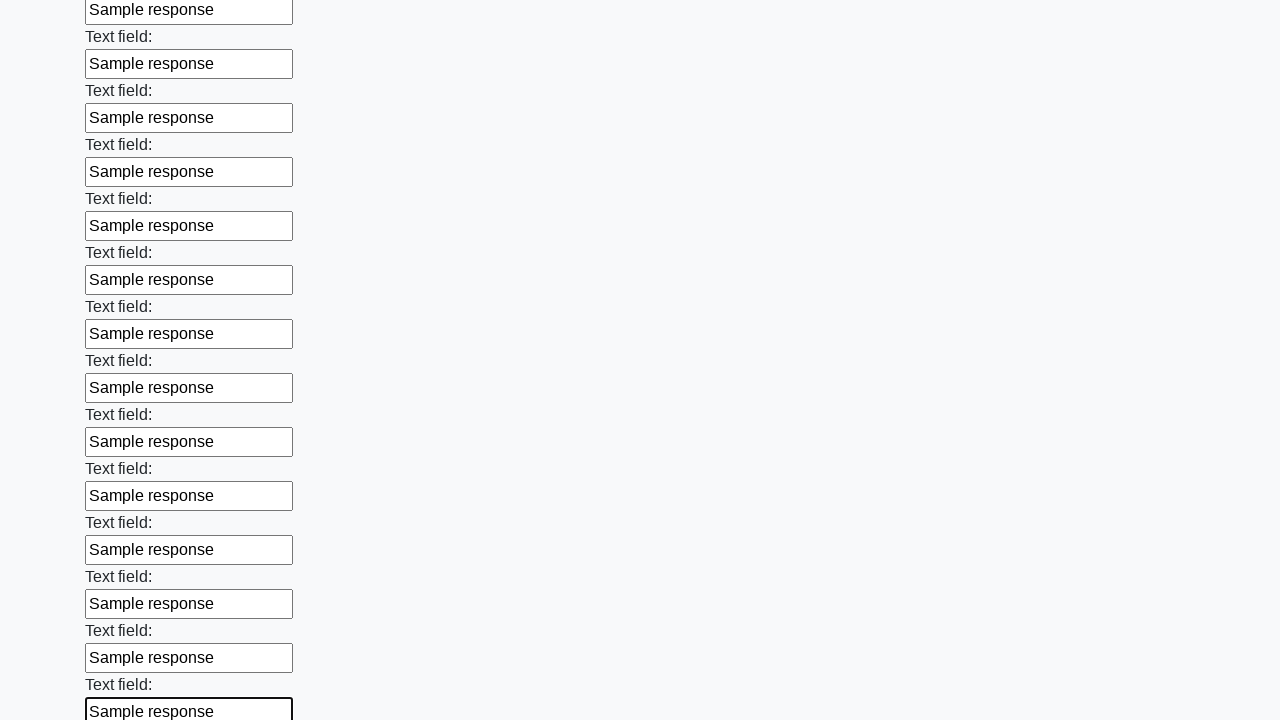

Filled input field with 'Sample response' on input >> nth=53
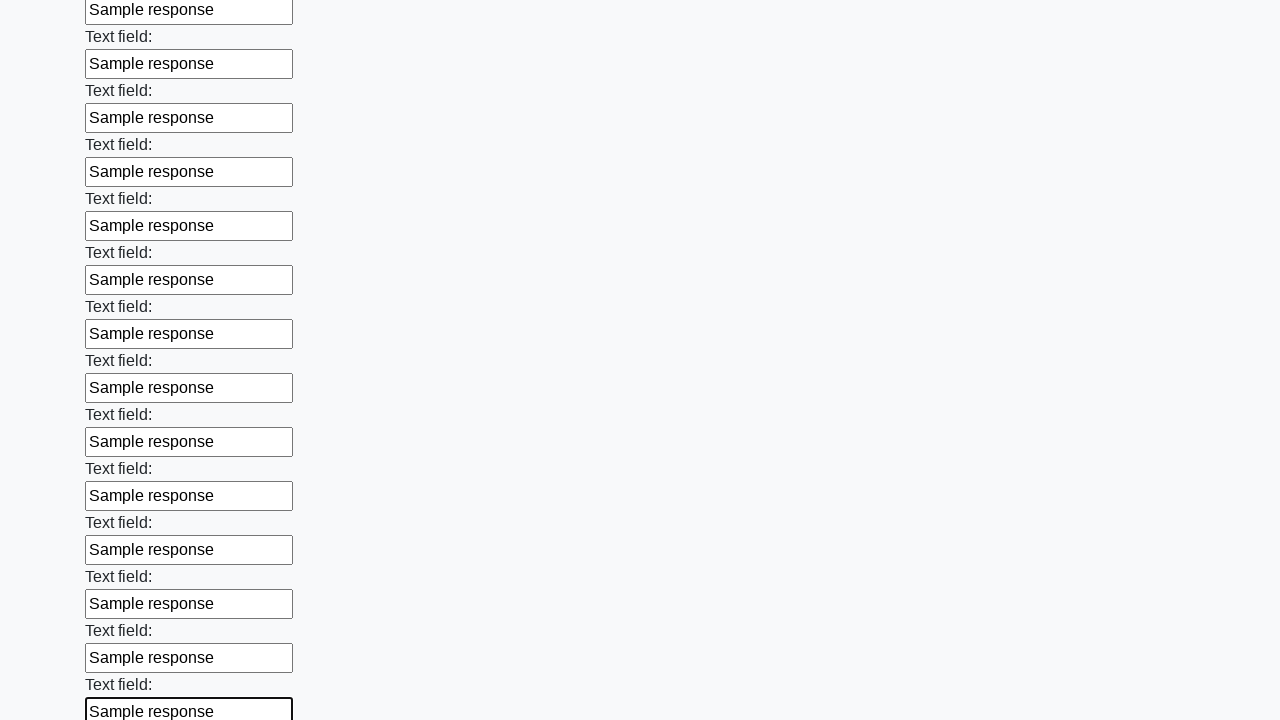

Filled input field with 'Sample response' on input >> nth=54
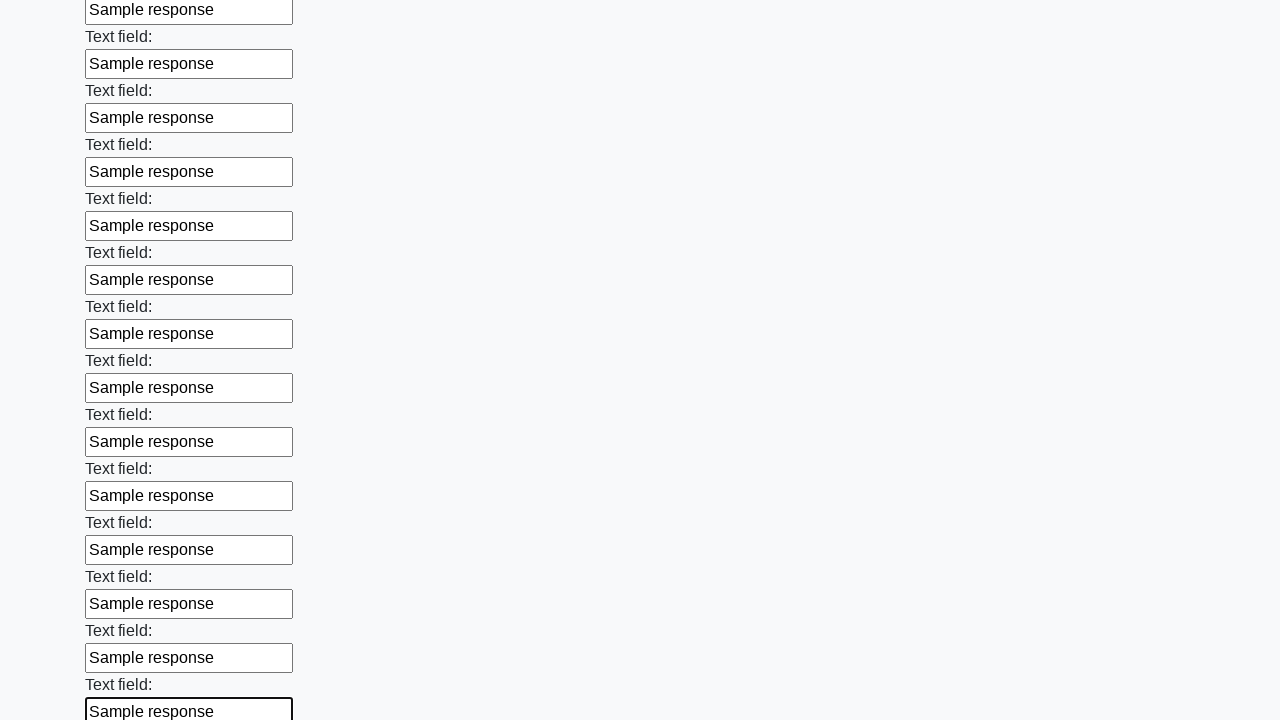

Filled input field with 'Sample response' on input >> nth=55
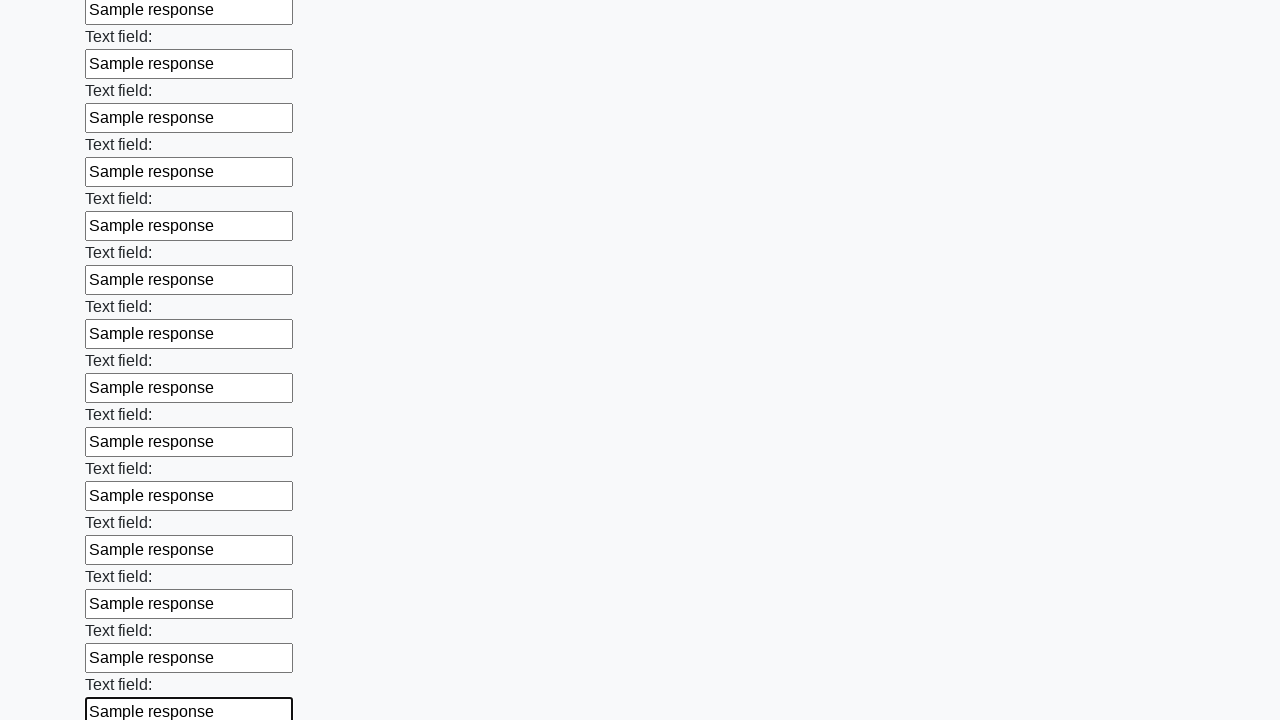

Filled input field with 'Sample response' on input >> nth=56
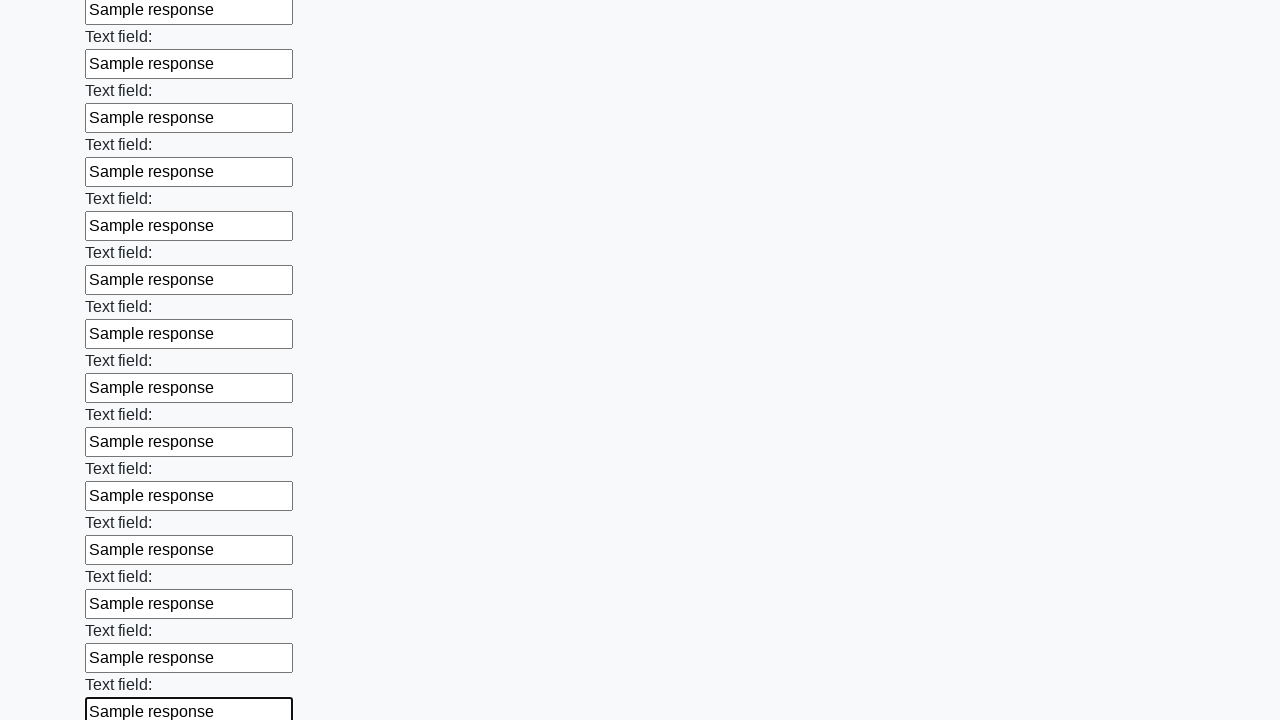

Filled input field with 'Sample response' on input >> nth=57
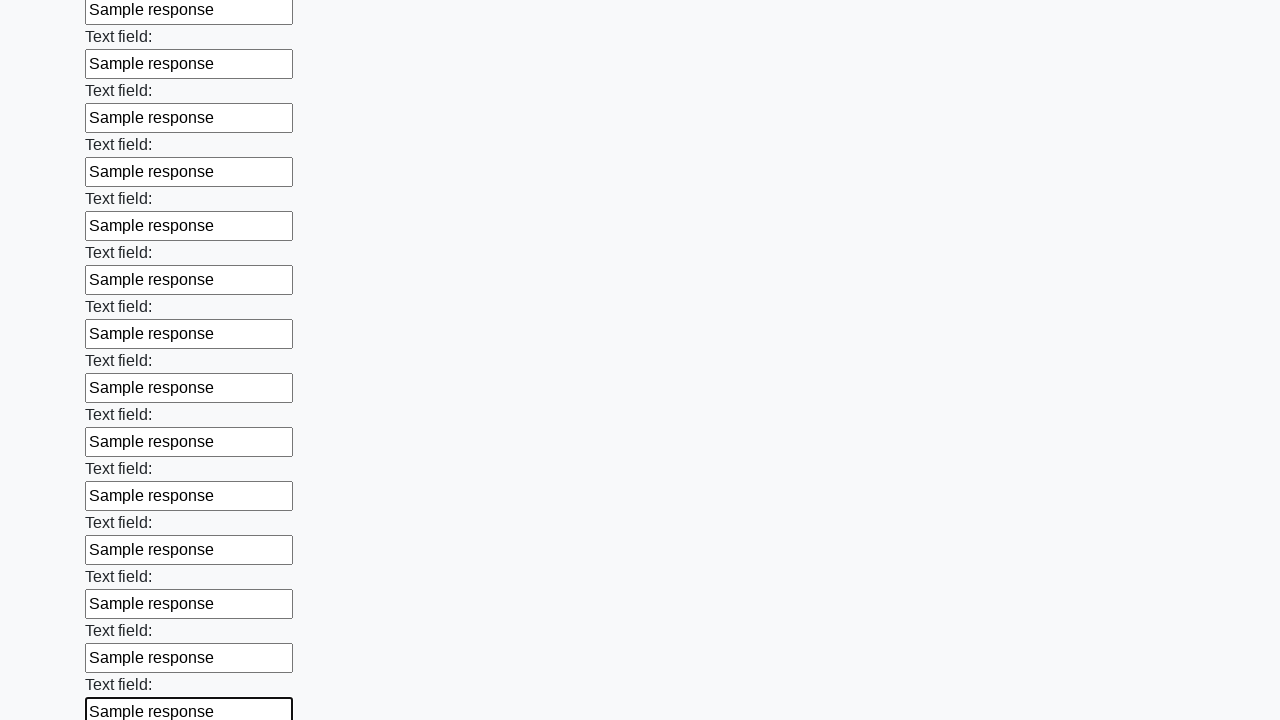

Filled input field with 'Sample response' on input >> nth=58
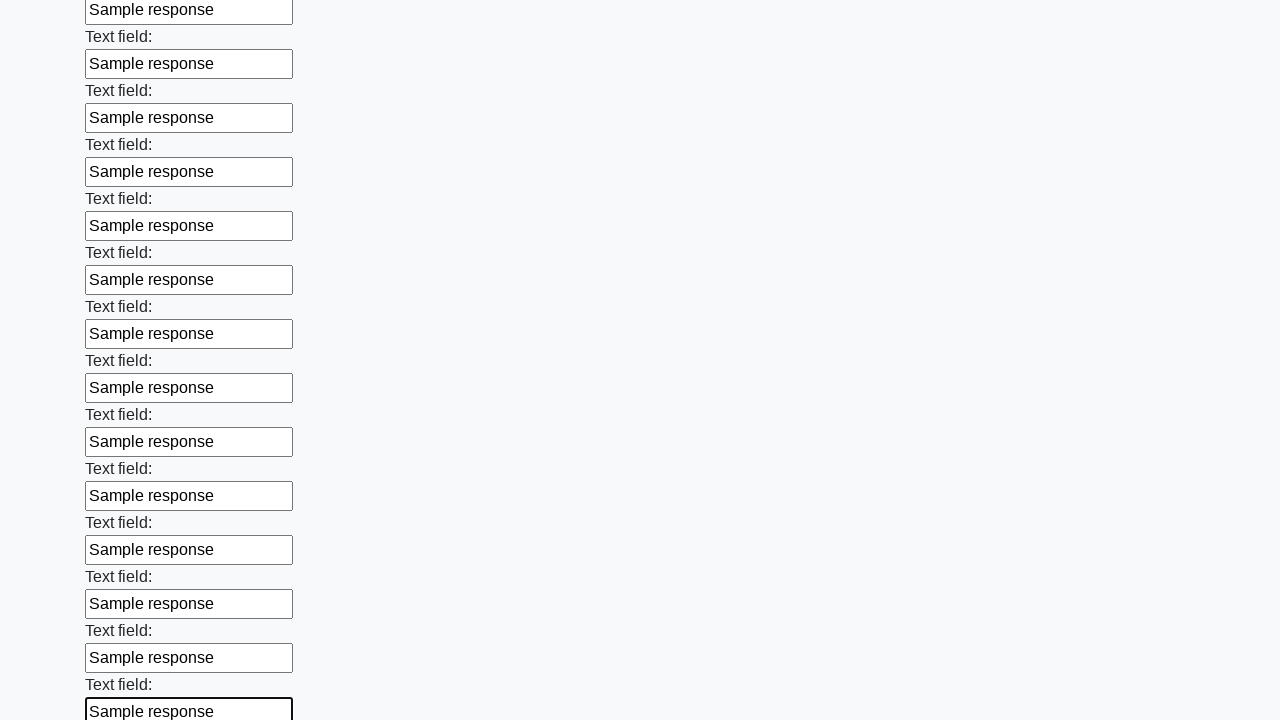

Filled input field with 'Sample response' on input >> nth=59
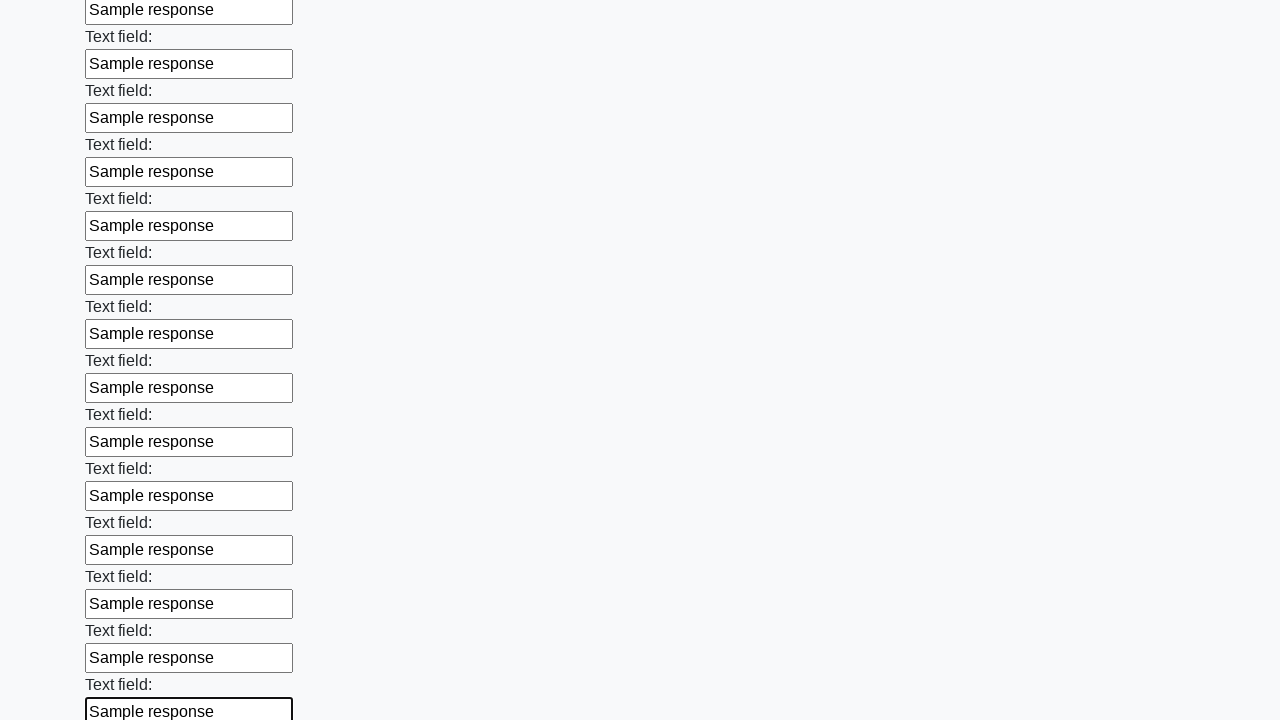

Filled input field with 'Sample response' on input >> nth=60
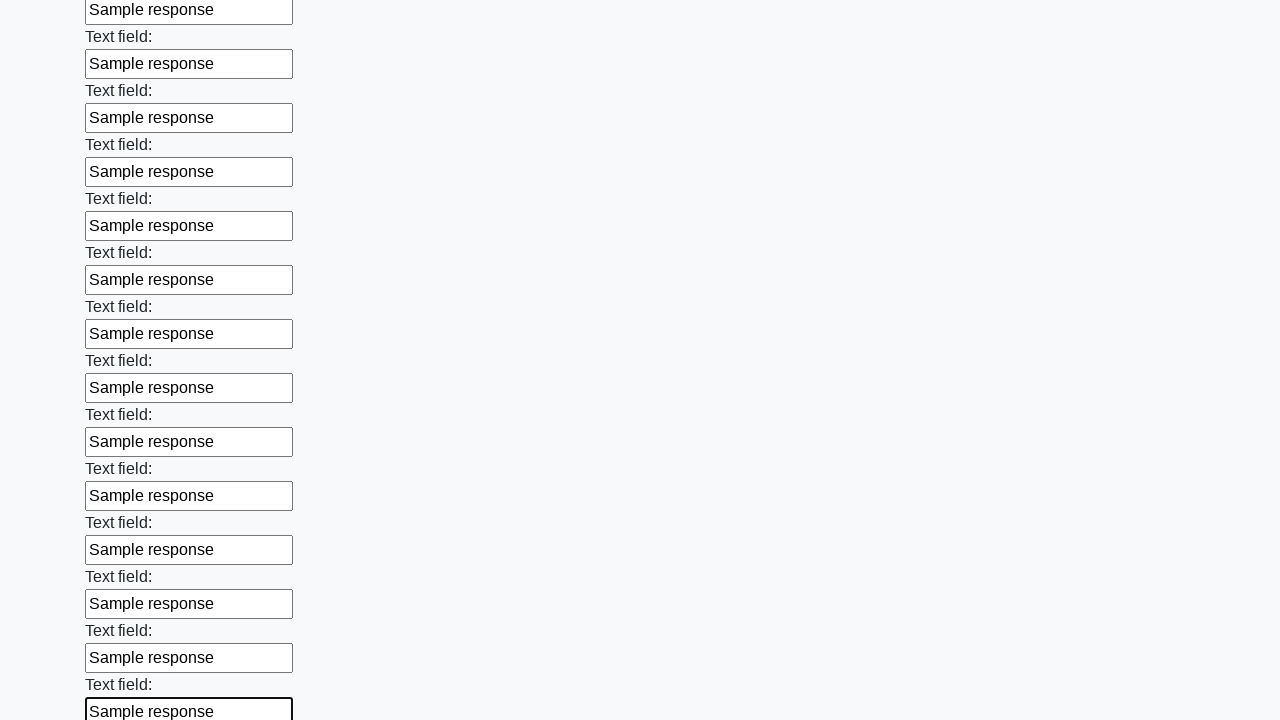

Filled input field with 'Sample response' on input >> nth=61
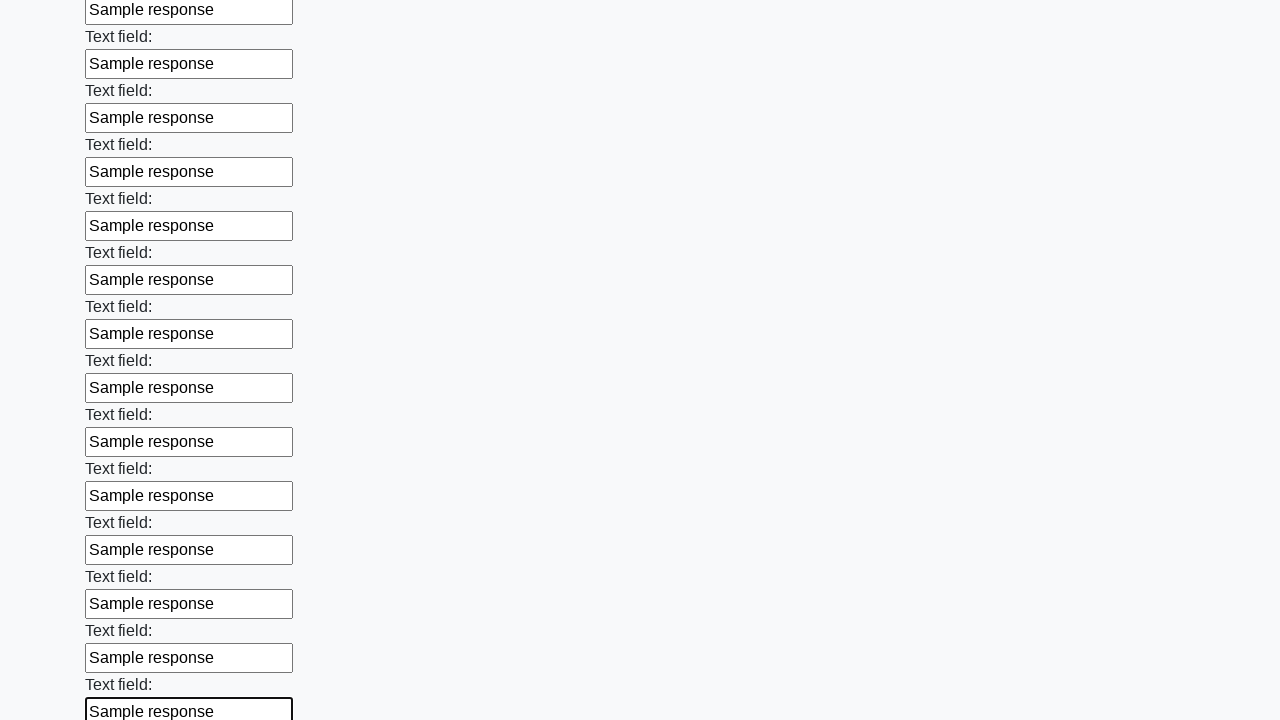

Filled input field with 'Sample response' on input >> nth=62
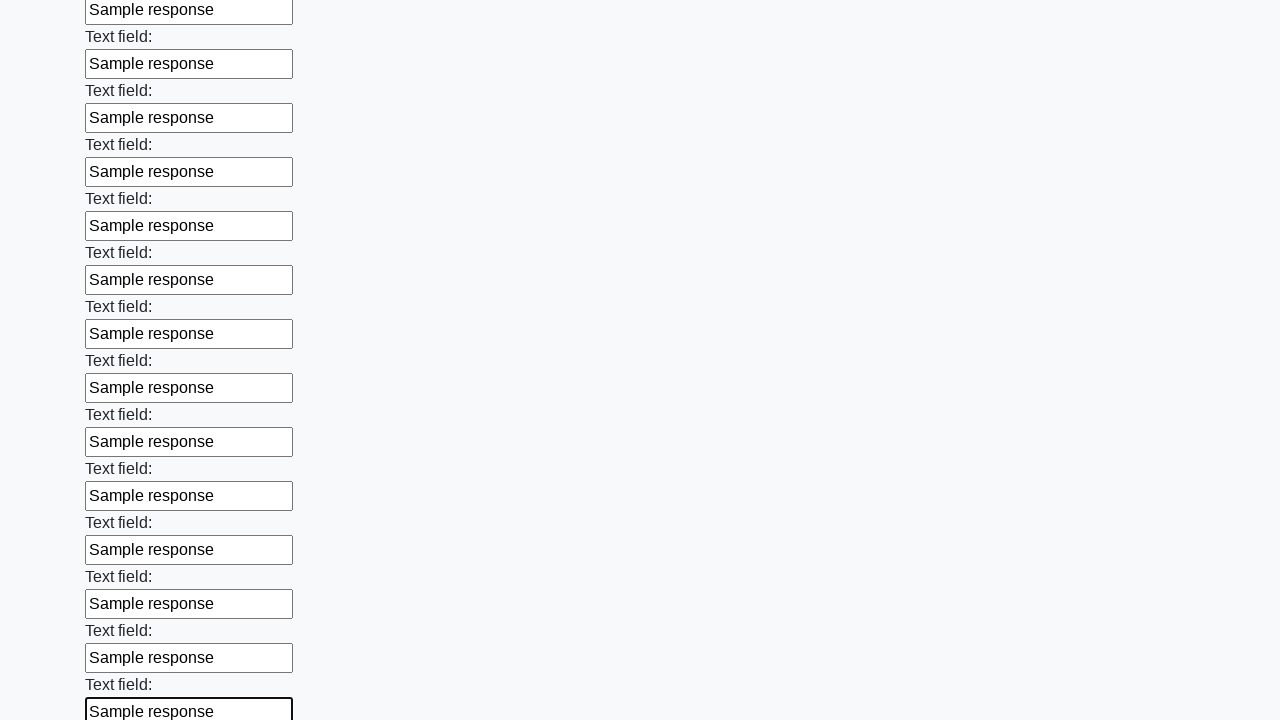

Filled input field with 'Sample response' on input >> nth=63
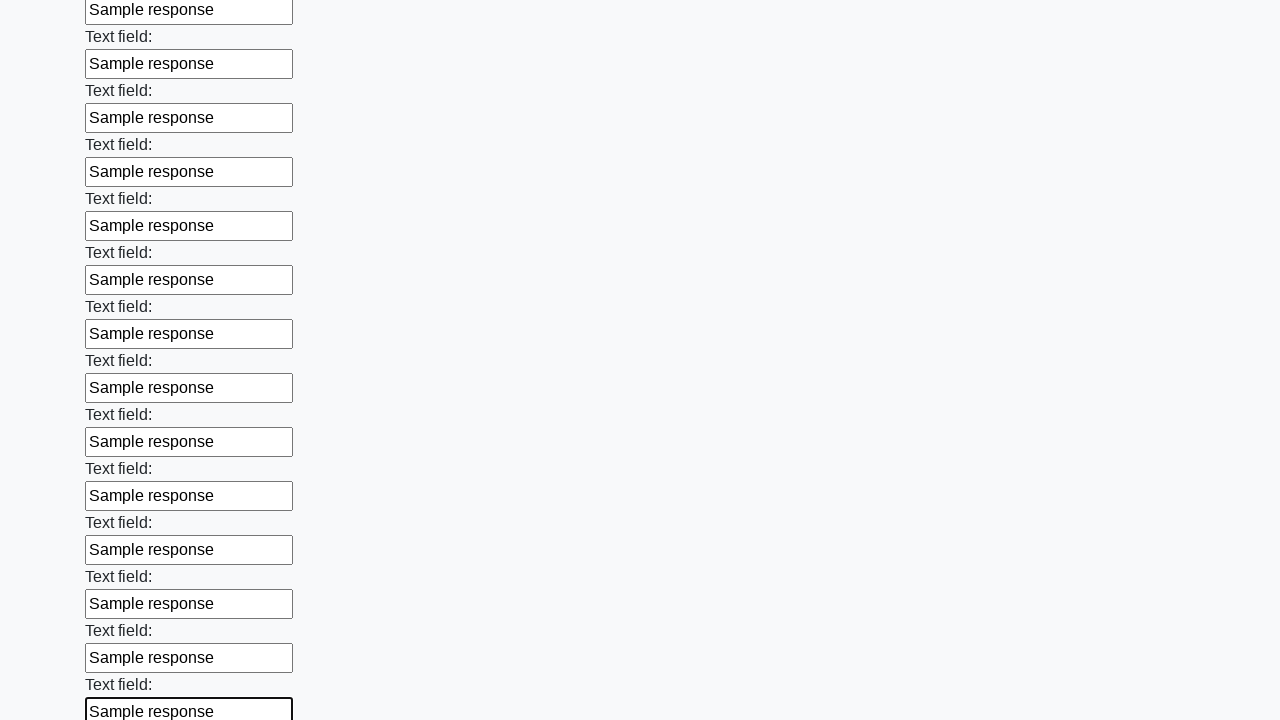

Filled input field with 'Sample response' on input >> nth=64
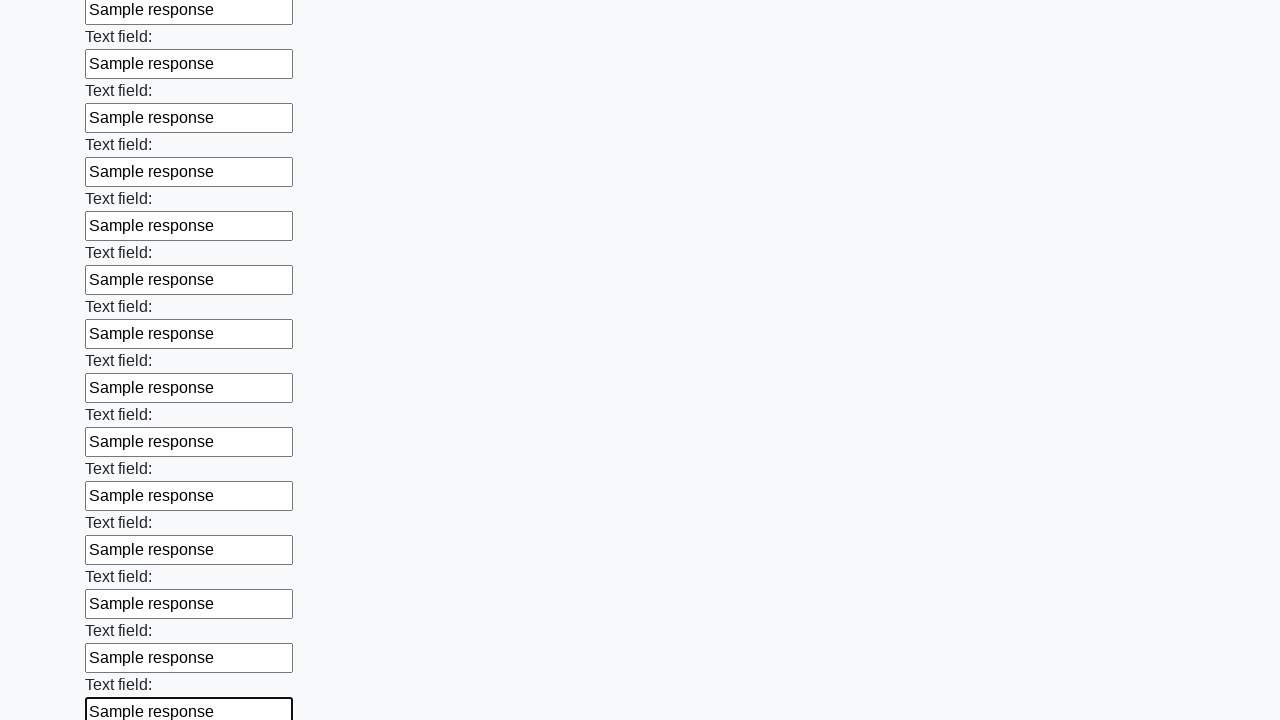

Filled input field with 'Sample response' on input >> nth=65
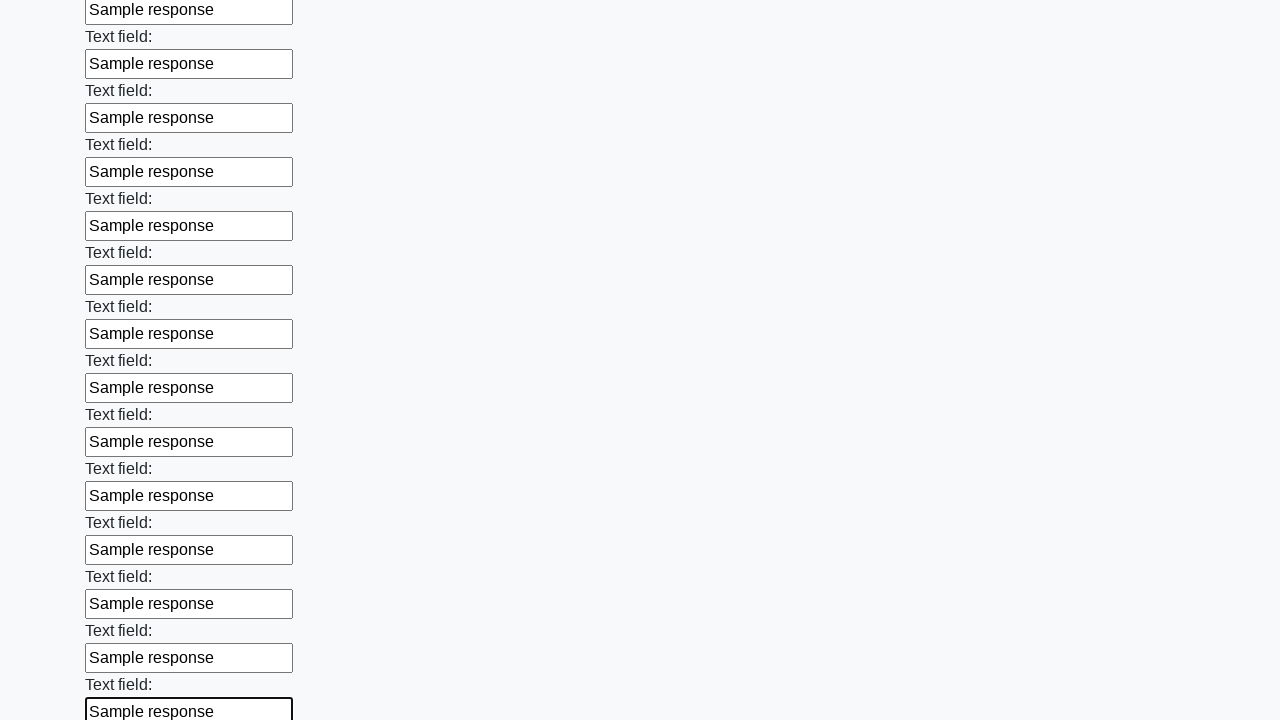

Filled input field with 'Sample response' on input >> nth=66
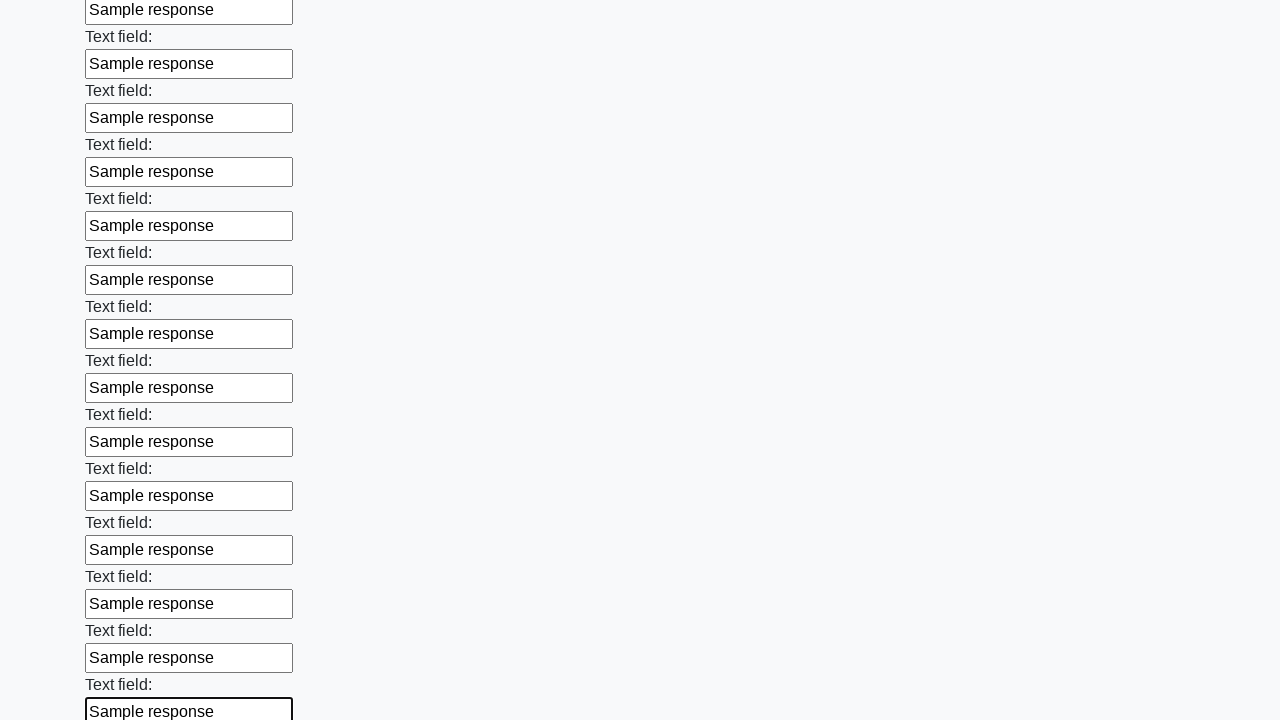

Filled input field with 'Sample response' on input >> nth=67
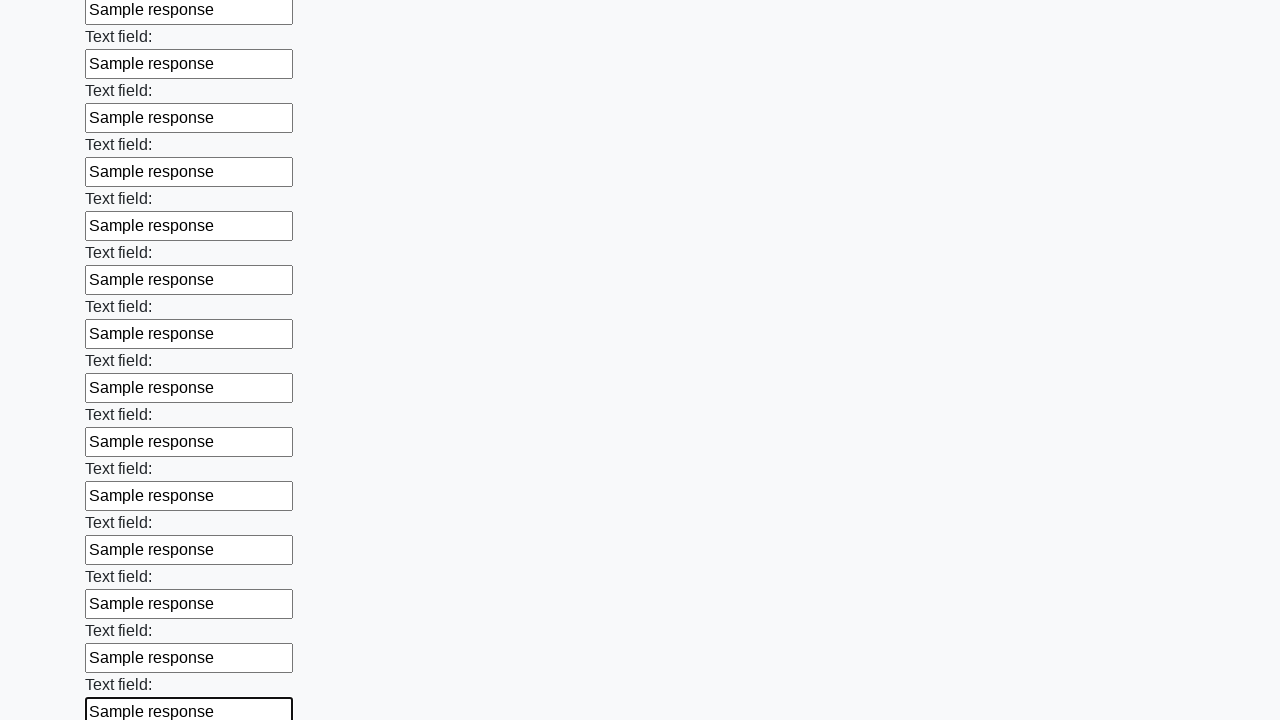

Filled input field with 'Sample response' on input >> nth=68
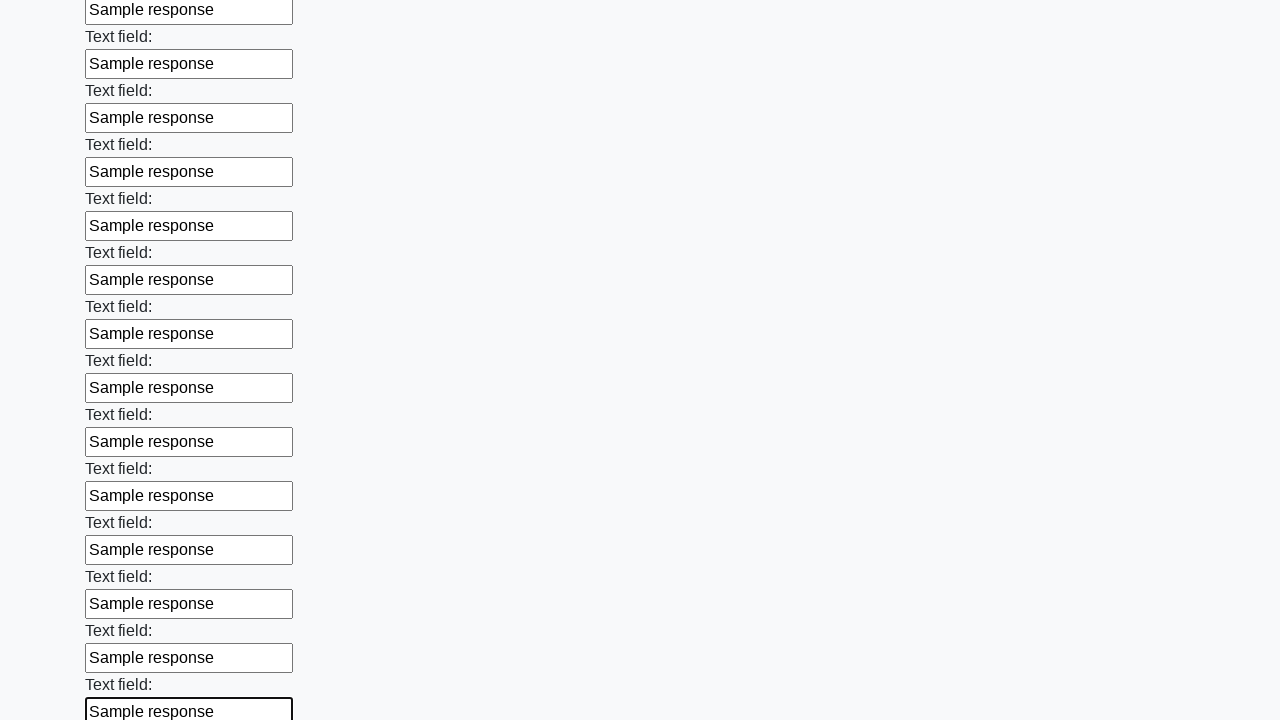

Filled input field with 'Sample response' on input >> nth=69
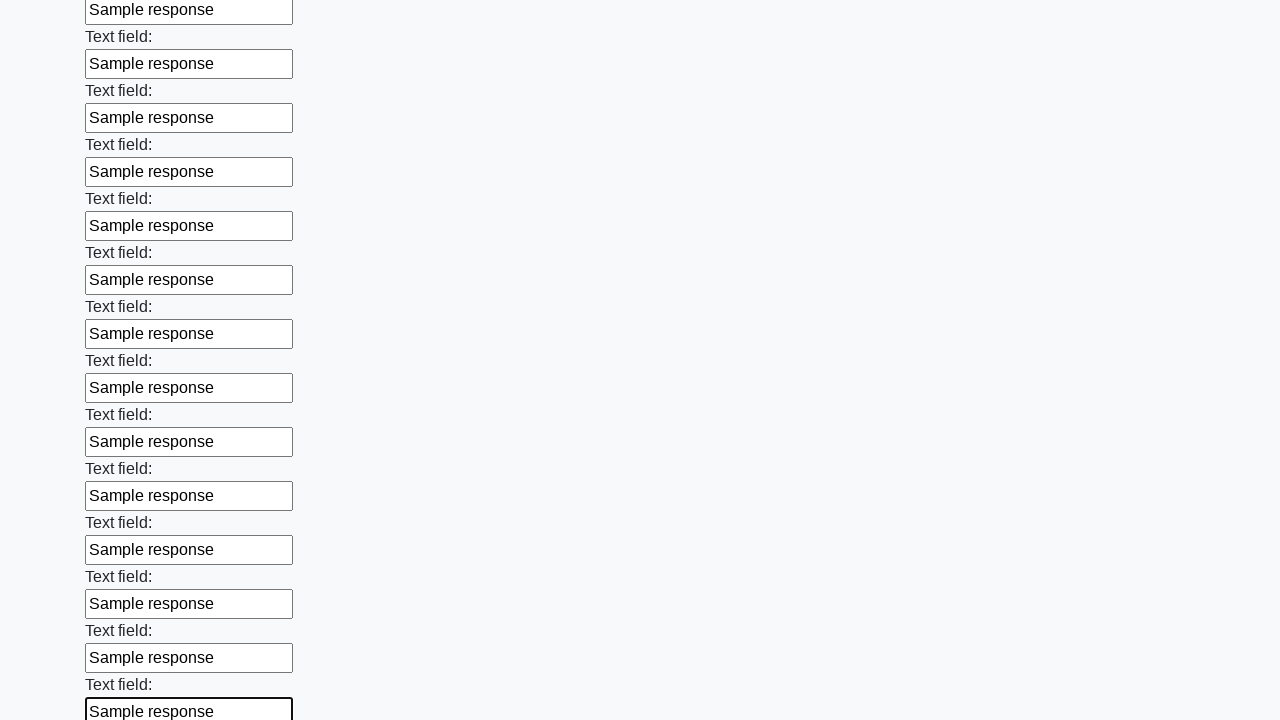

Filled input field with 'Sample response' on input >> nth=70
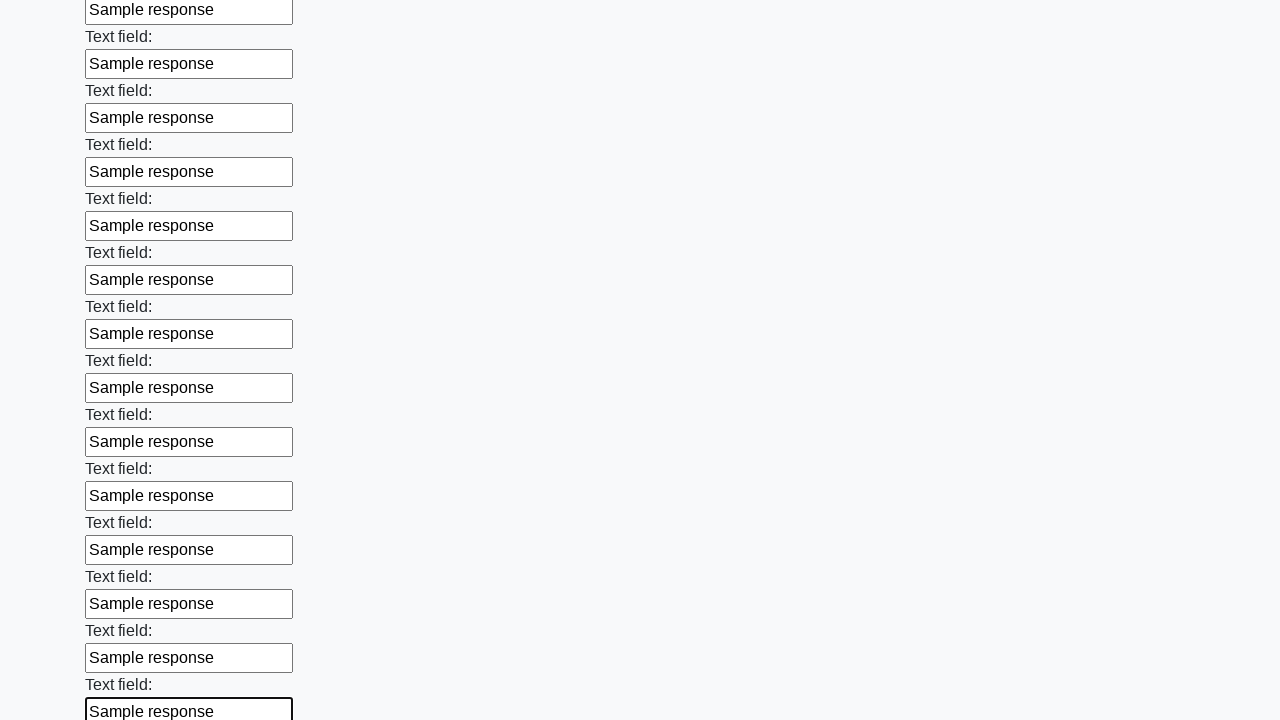

Filled input field with 'Sample response' on input >> nth=71
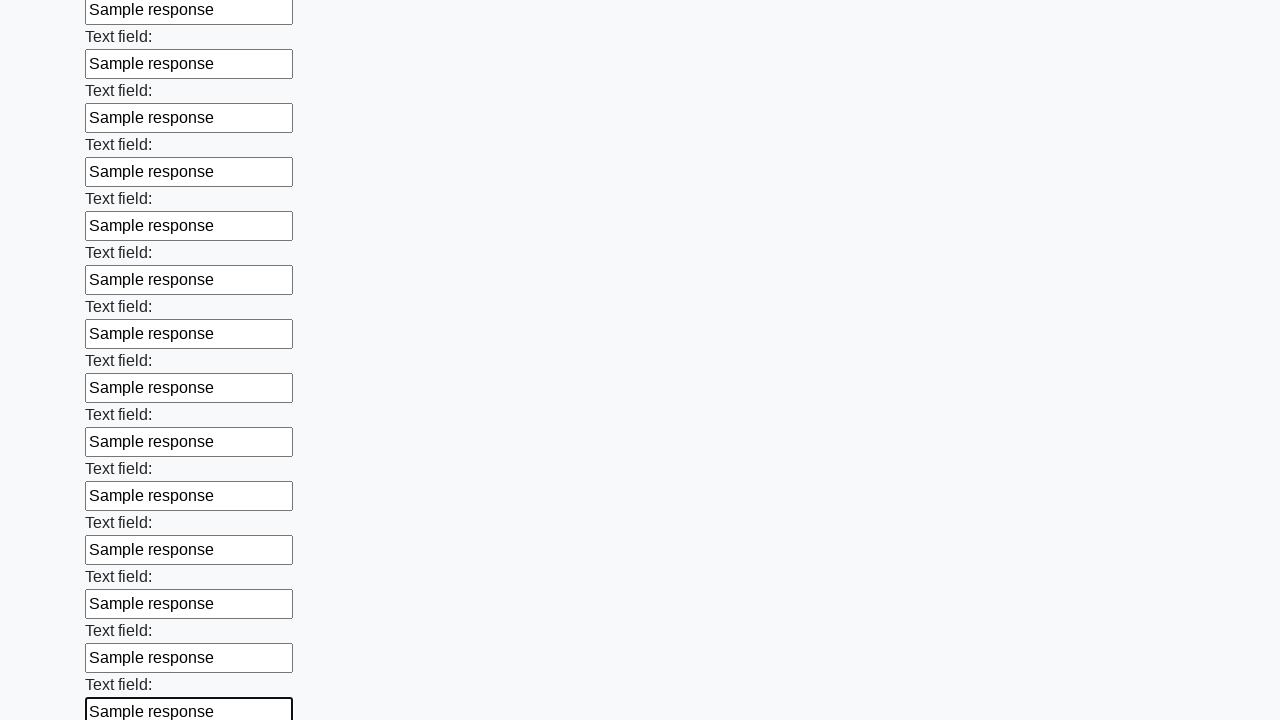

Filled input field with 'Sample response' on input >> nth=72
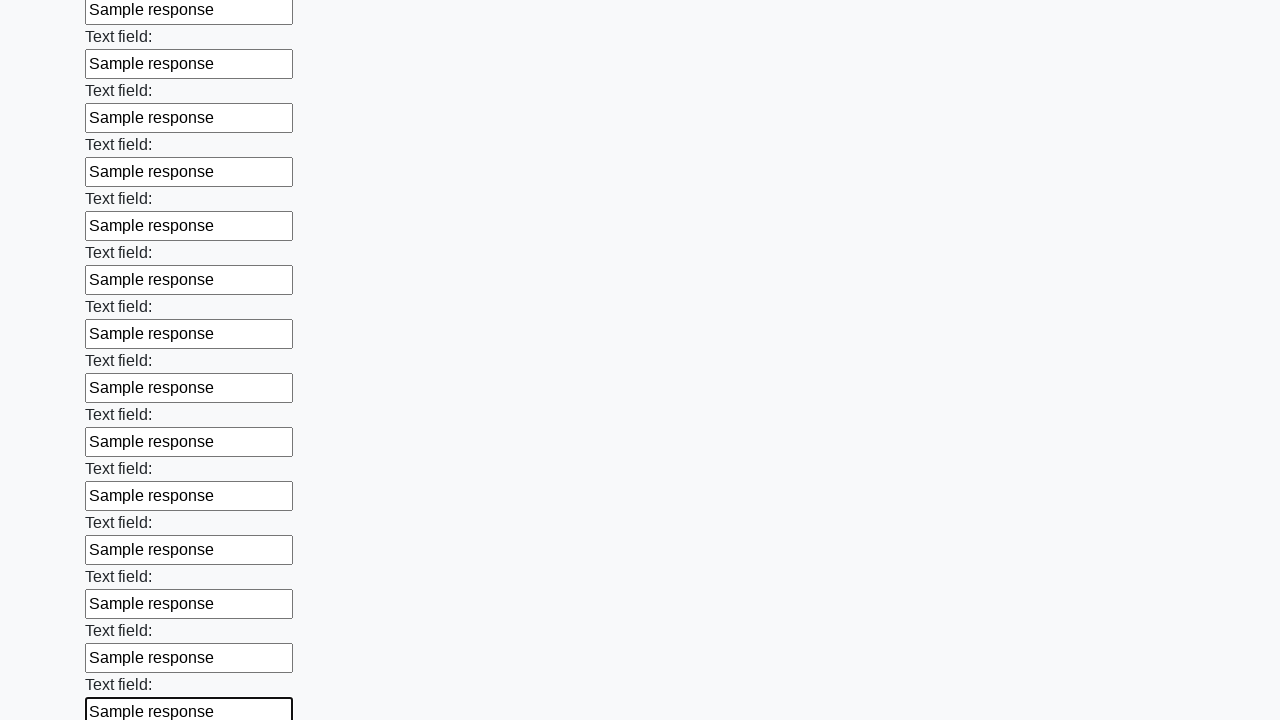

Filled input field with 'Sample response' on input >> nth=73
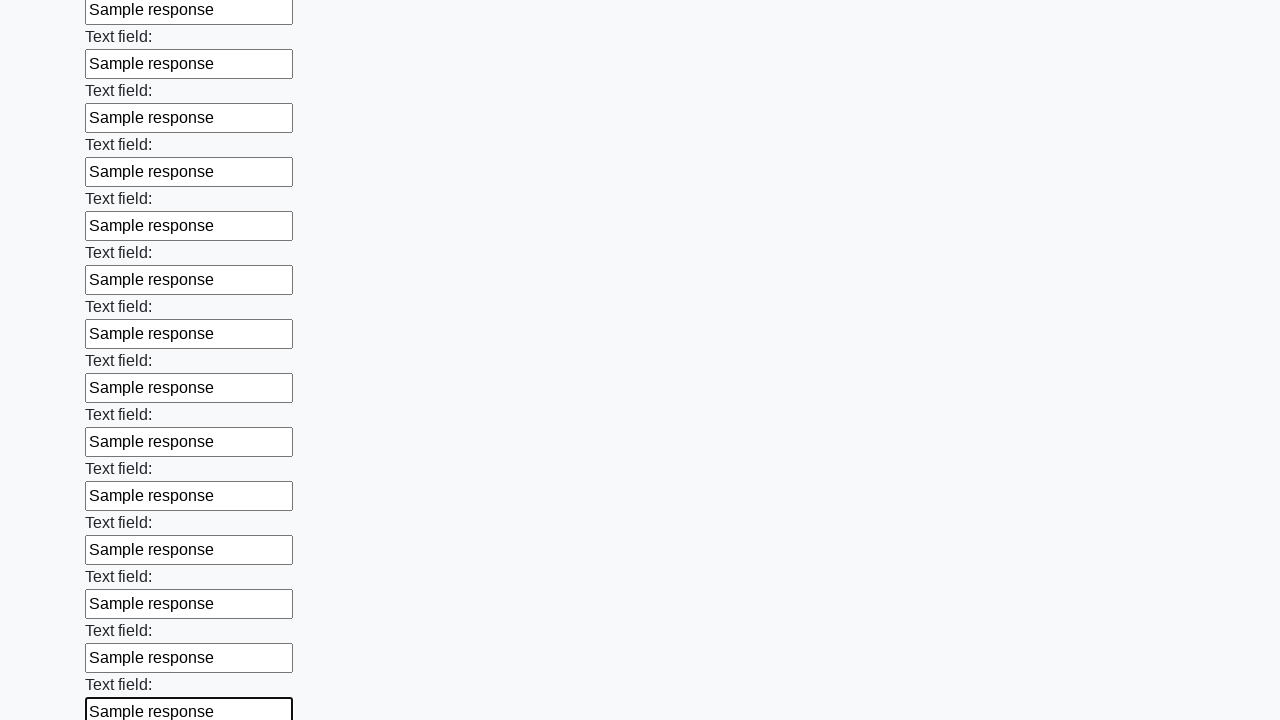

Filled input field with 'Sample response' on input >> nth=74
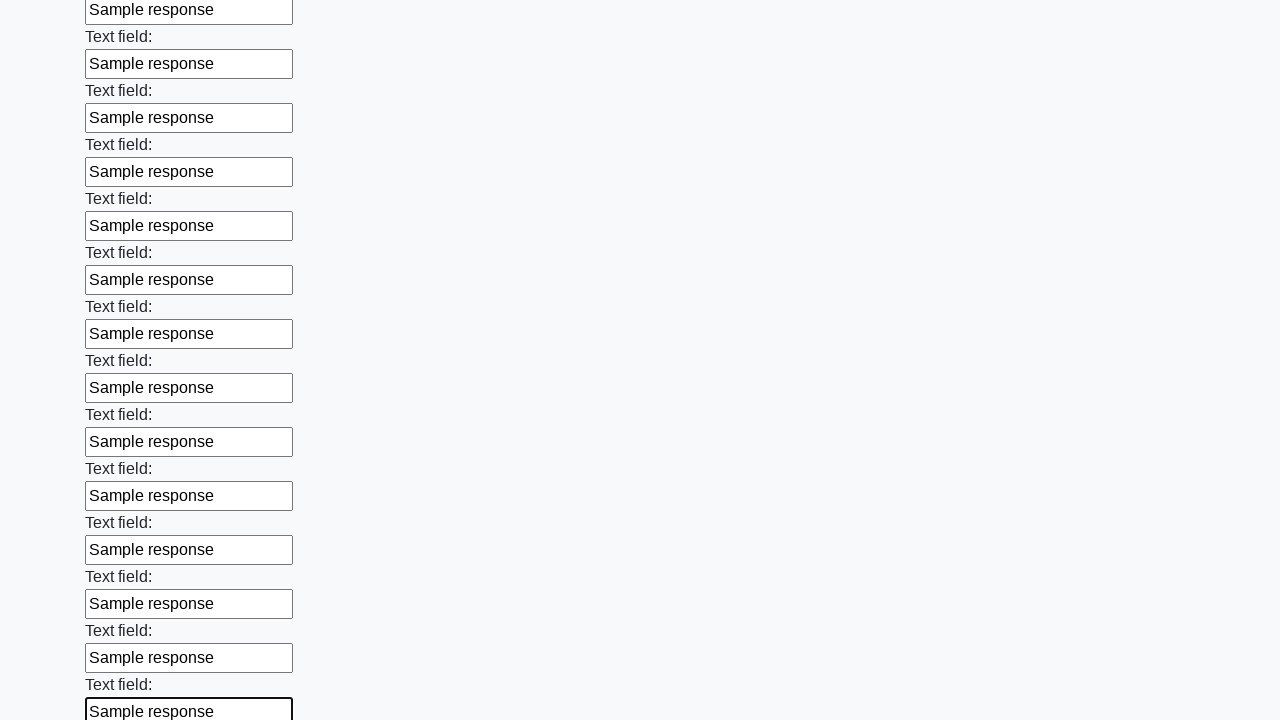

Filled input field with 'Sample response' on input >> nth=75
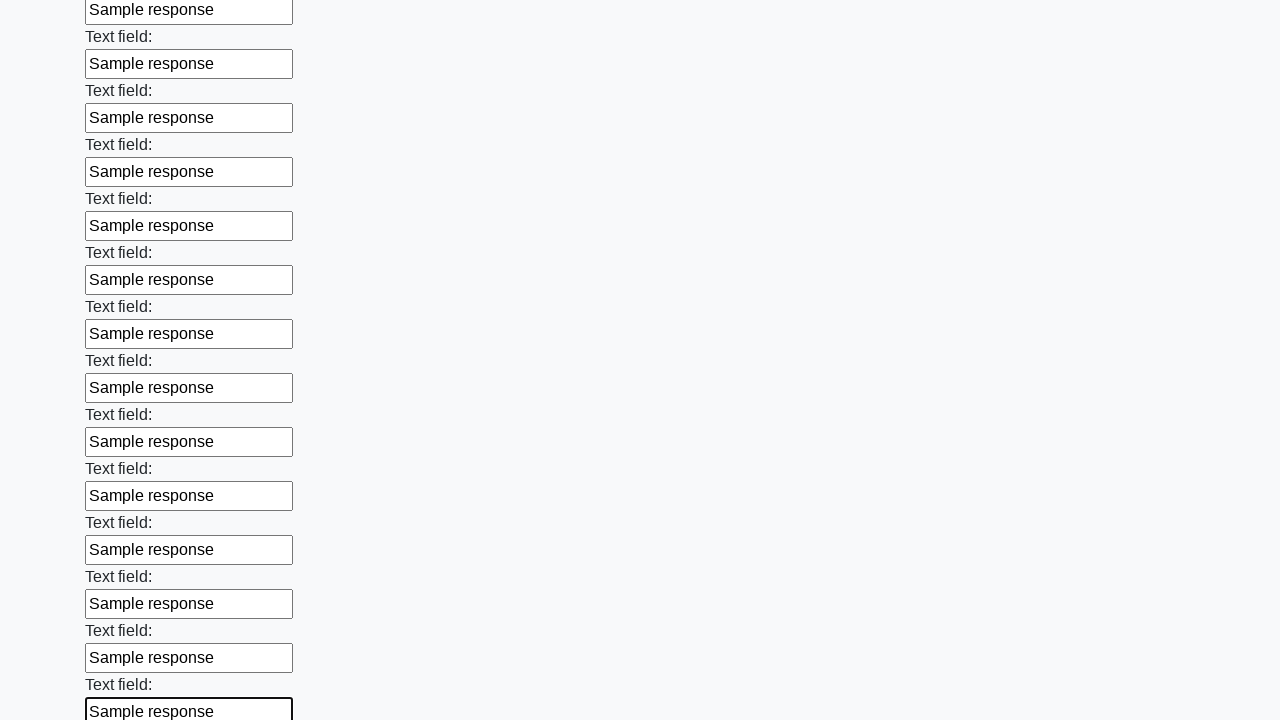

Filled input field with 'Sample response' on input >> nth=76
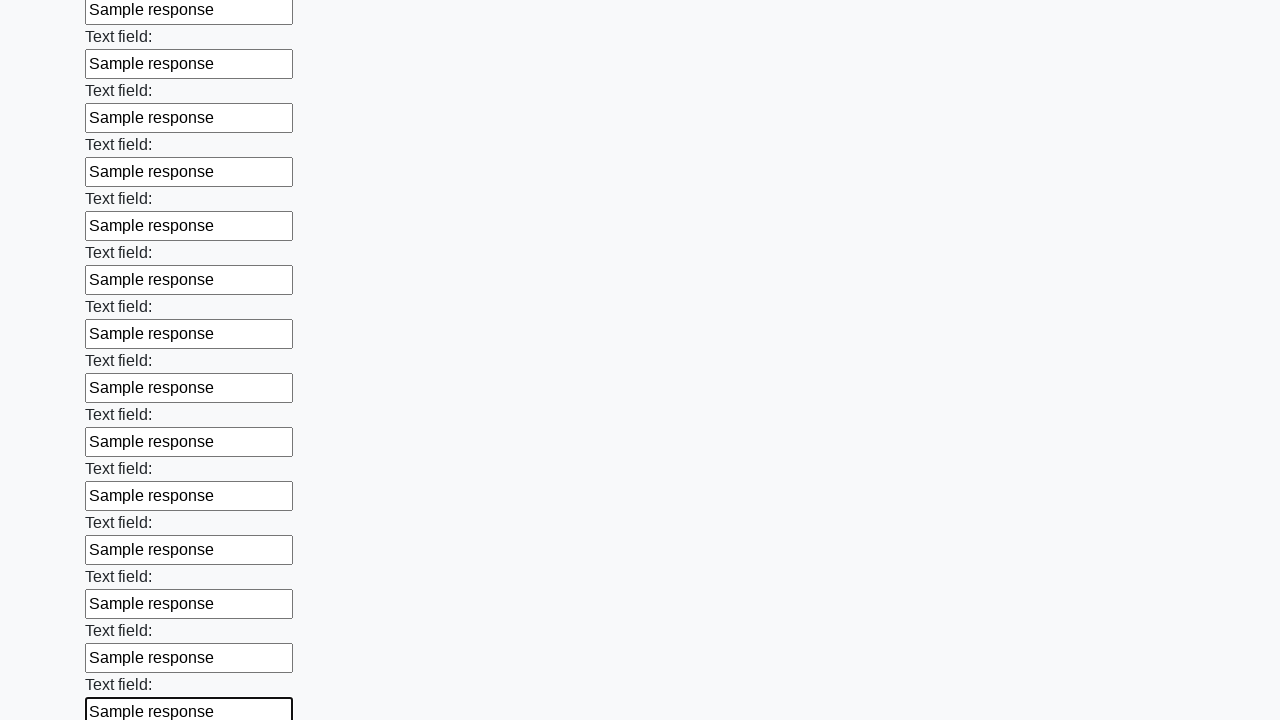

Filled input field with 'Sample response' on input >> nth=77
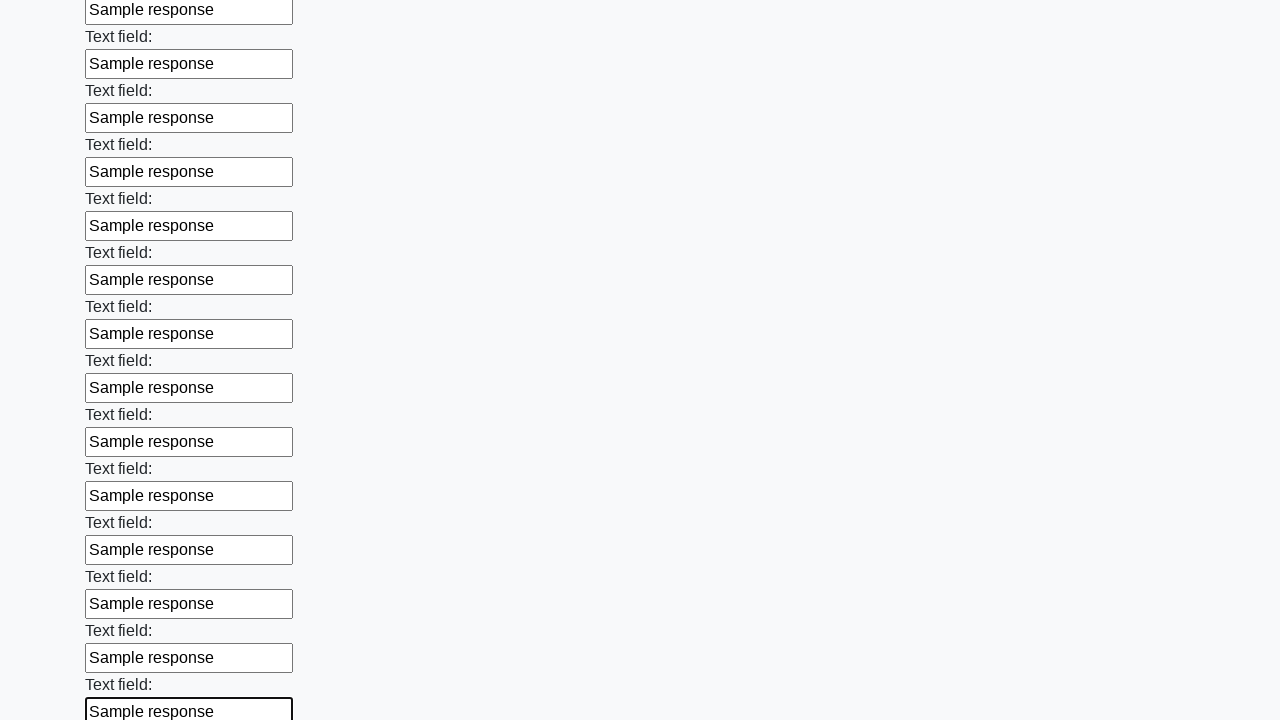

Filled input field with 'Sample response' on input >> nth=78
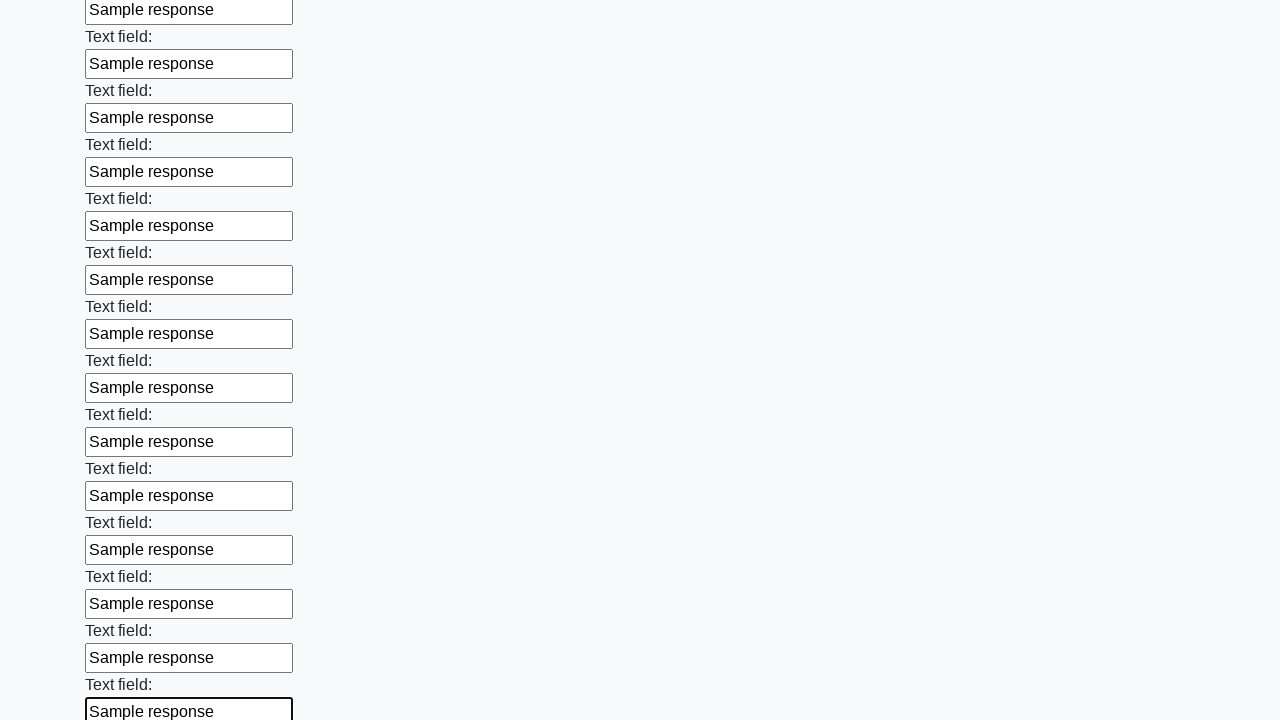

Filled input field with 'Sample response' on input >> nth=79
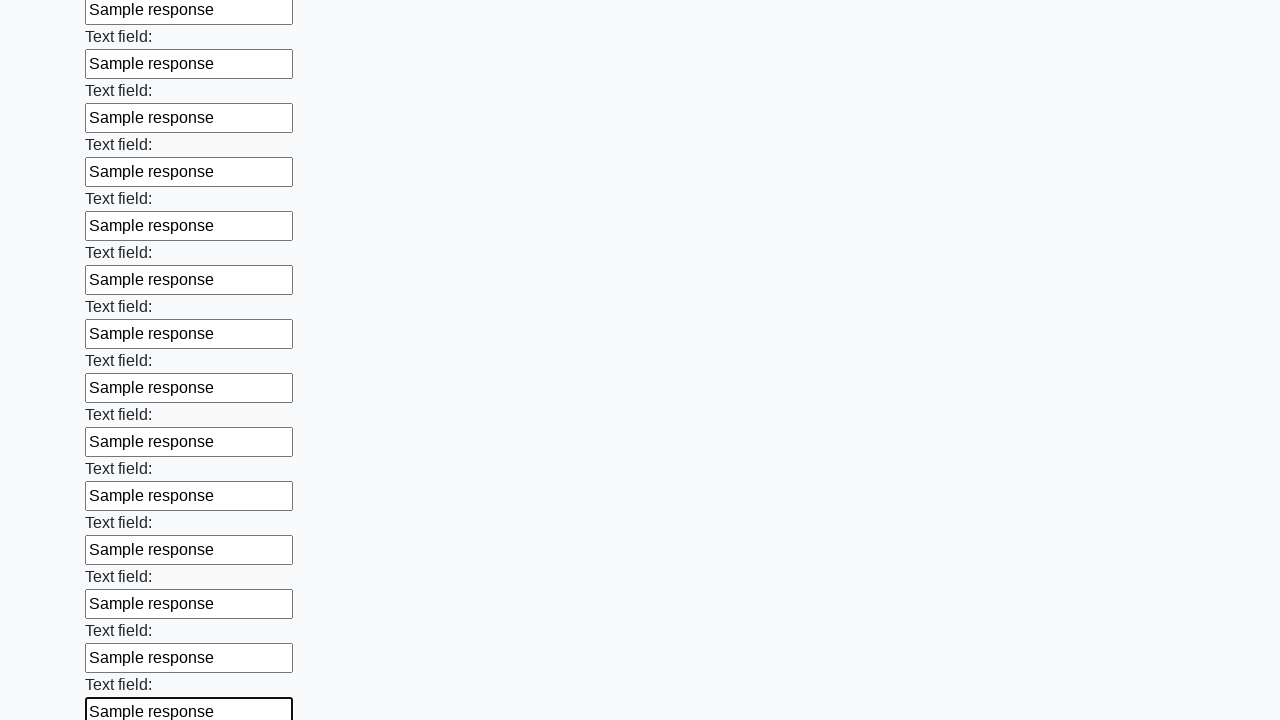

Filled input field with 'Sample response' on input >> nth=80
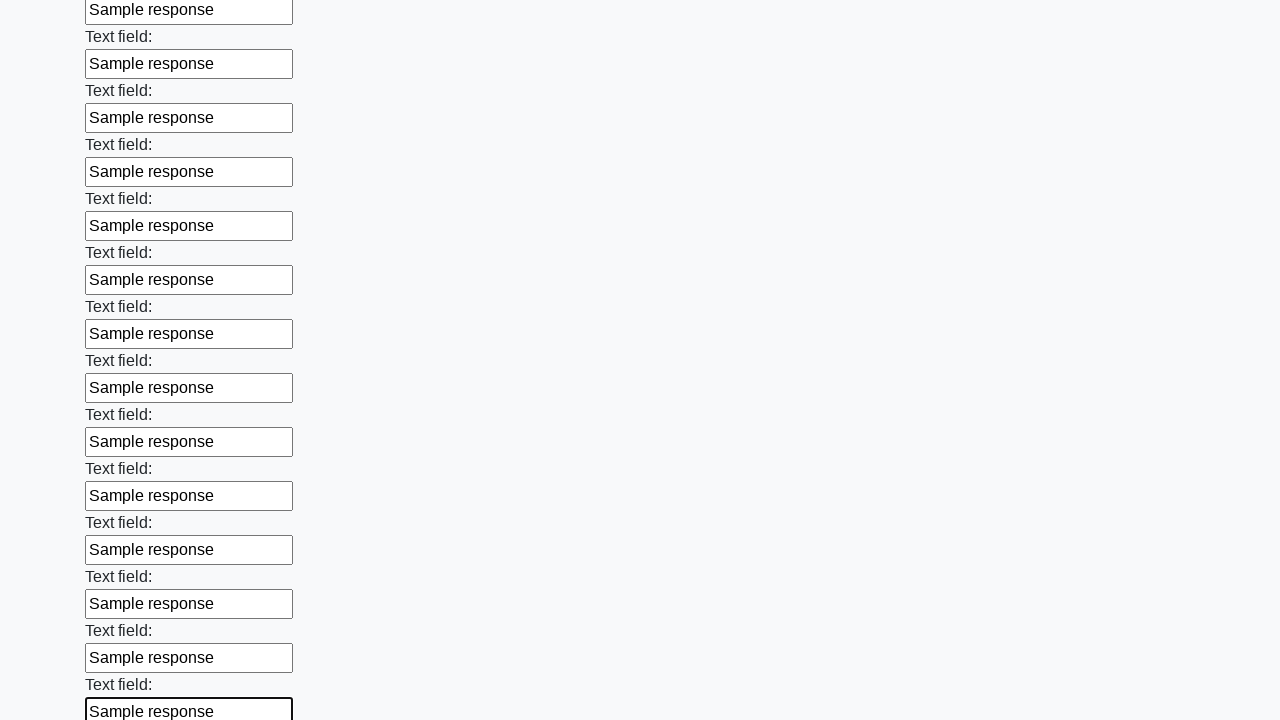

Filled input field with 'Sample response' on input >> nth=81
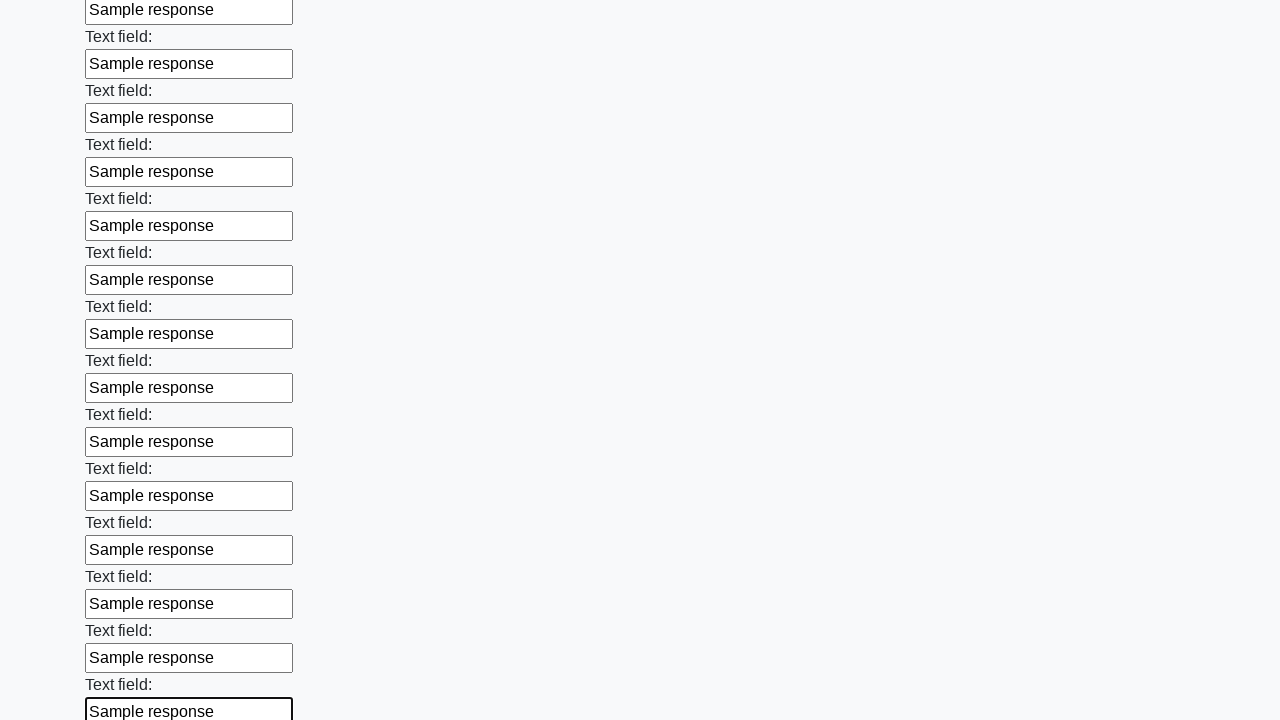

Filled input field with 'Sample response' on input >> nth=82
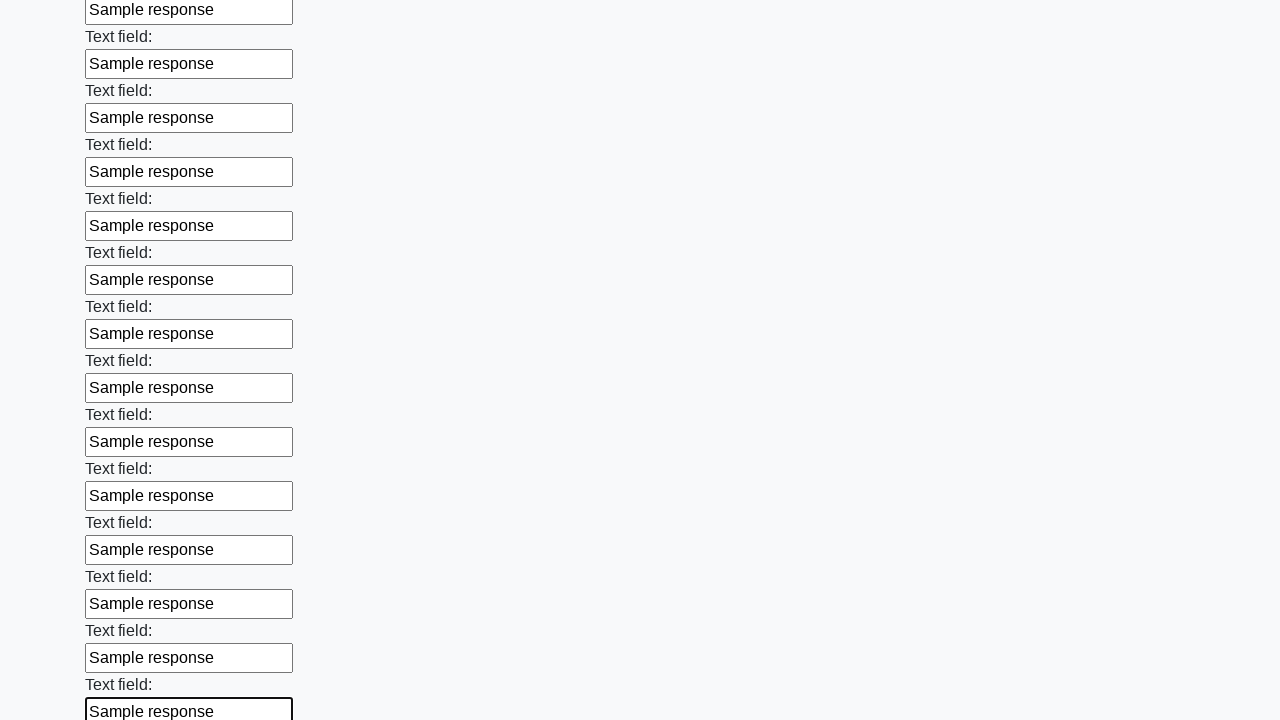

Filled input field with 'Sample response' on input >> nth=83
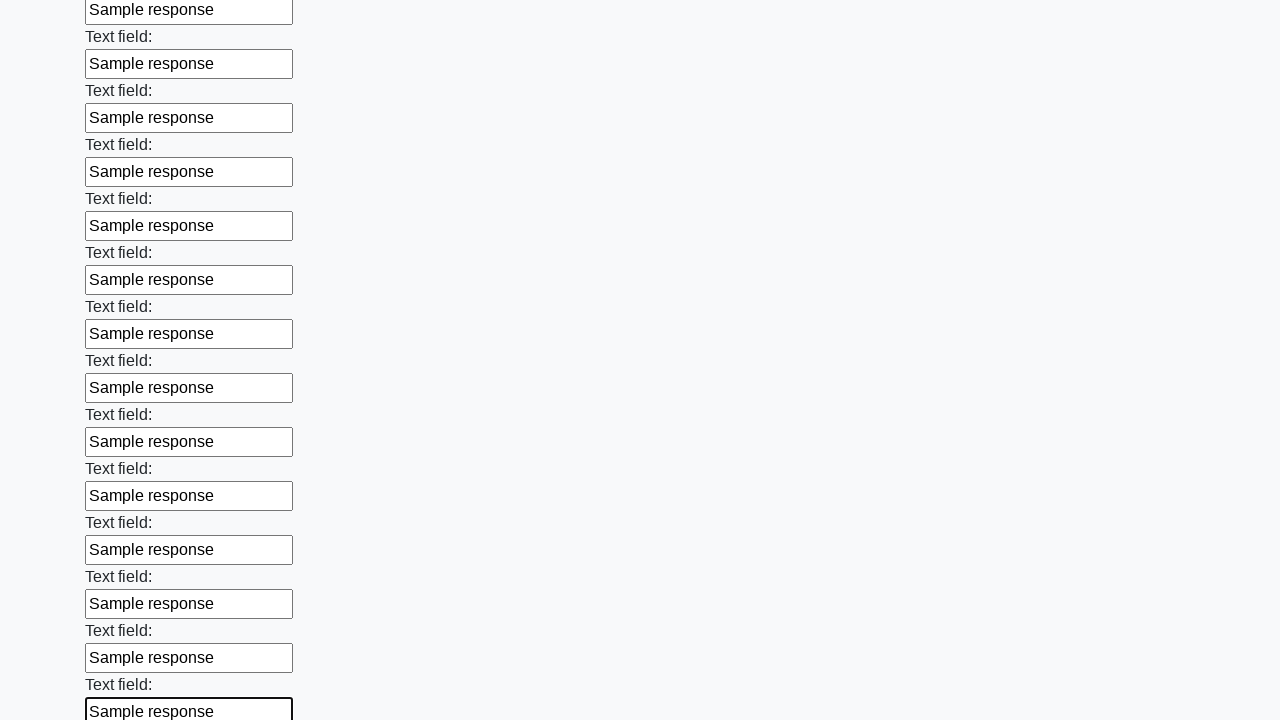

Filled input field with 'Sample response' on input >> nth=84
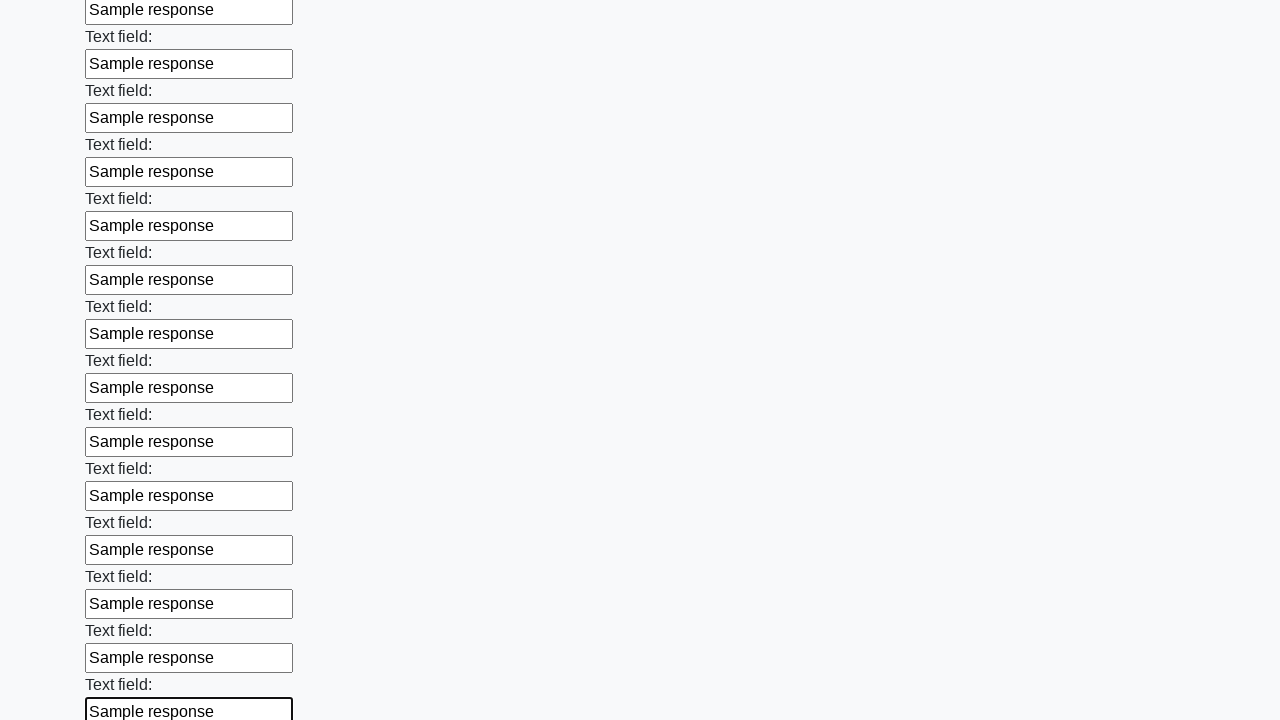

Filled input field with 'Sample response' on input >> nth=85
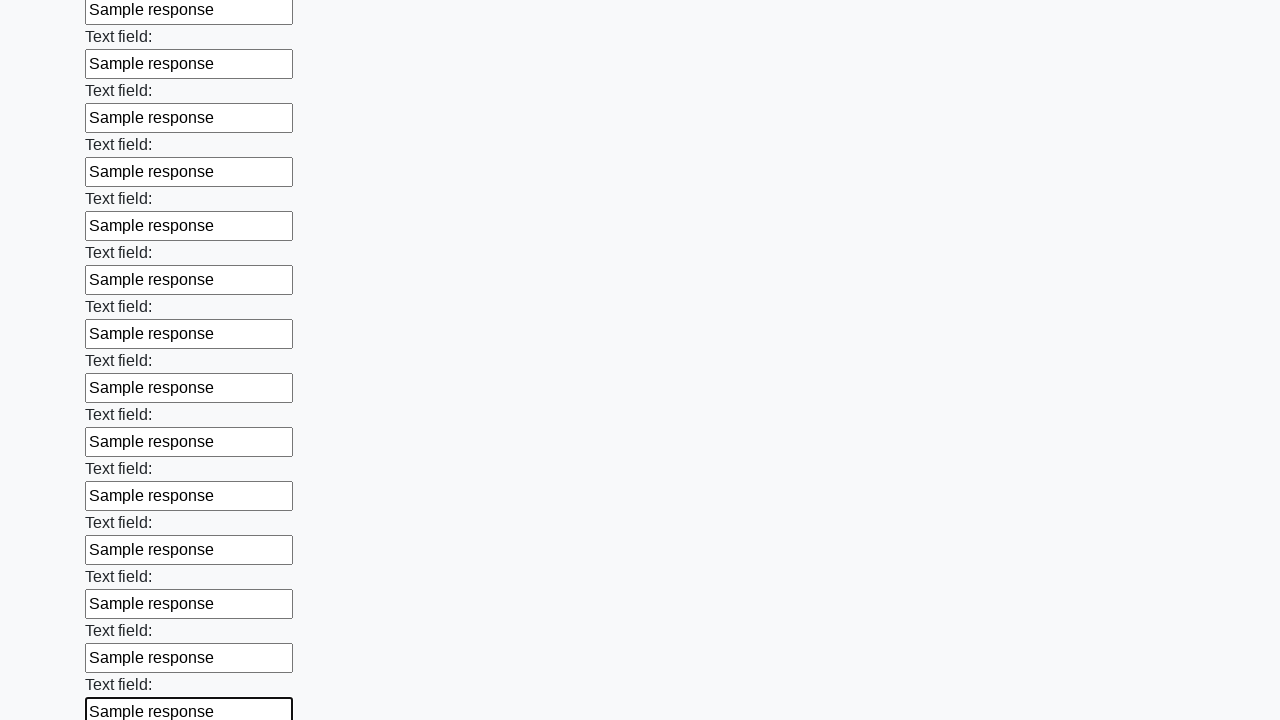

Filled input field with 'Sample response' on input >> nth=86
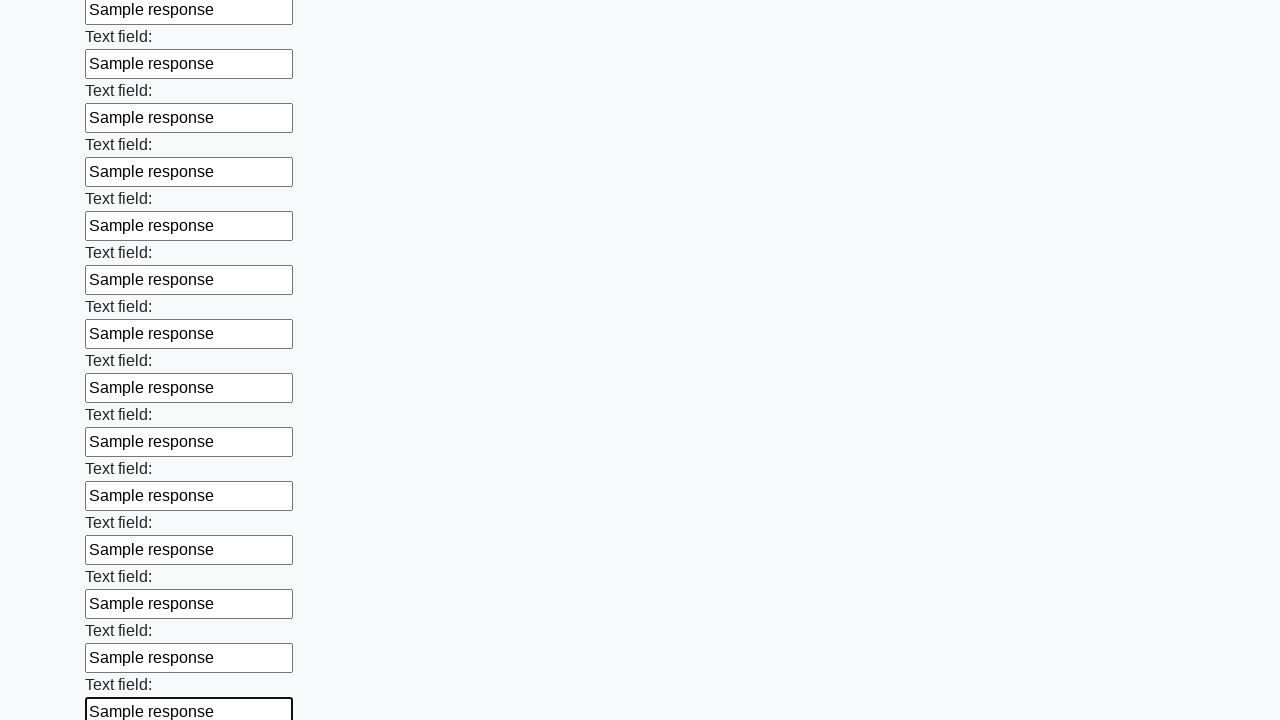

Filled input field with 'Sample response' on input >> nth=87
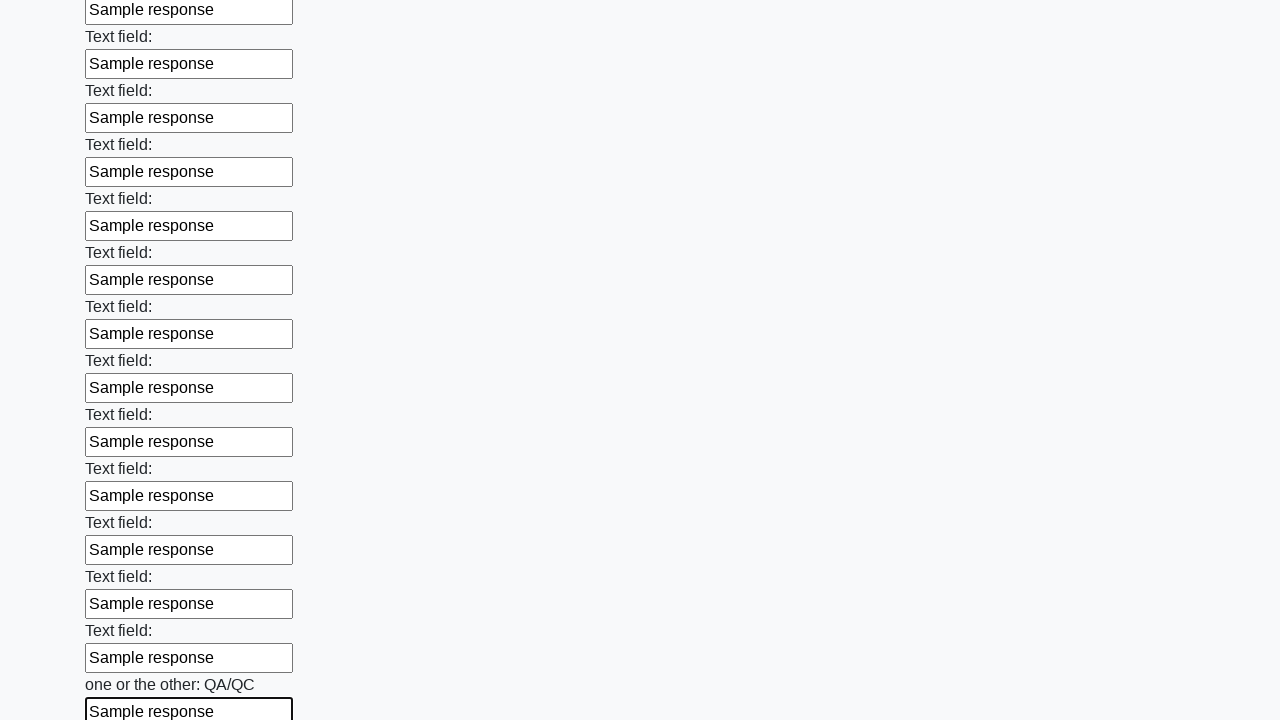

Filled input field with 'Sample response' on input >> nth=88
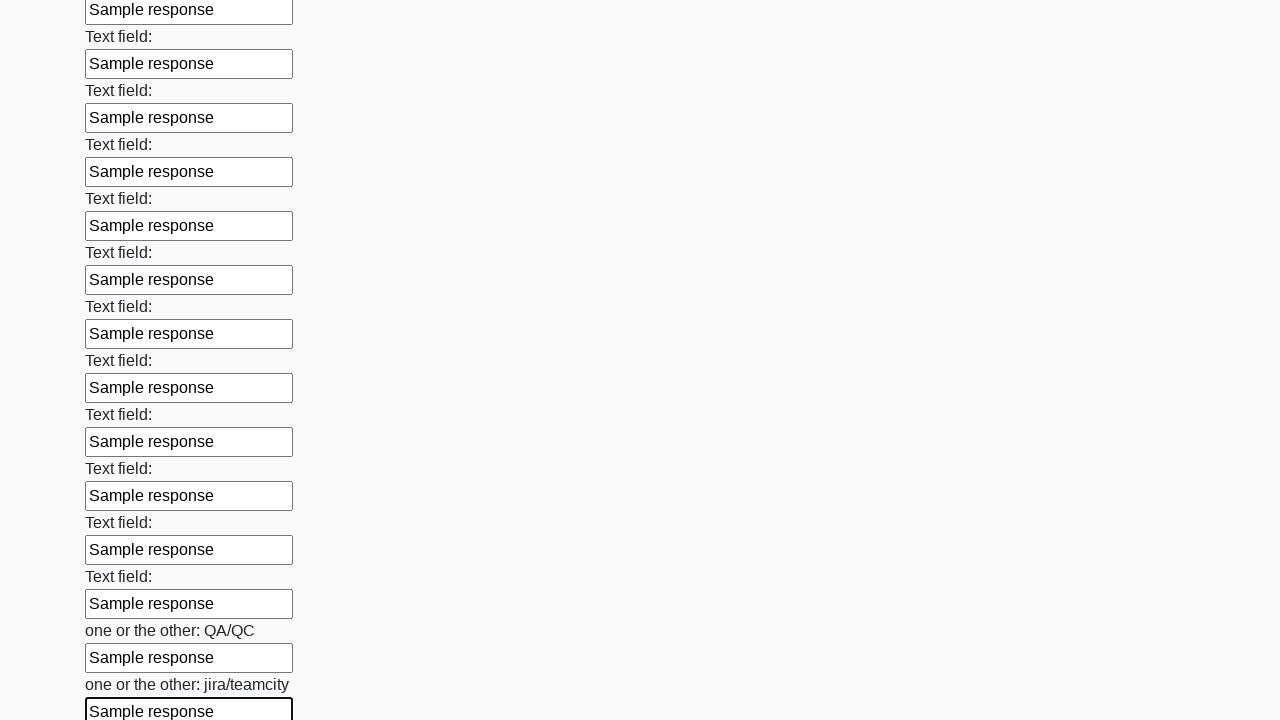

Filled input field with 'Sample response' on input >> nth=89
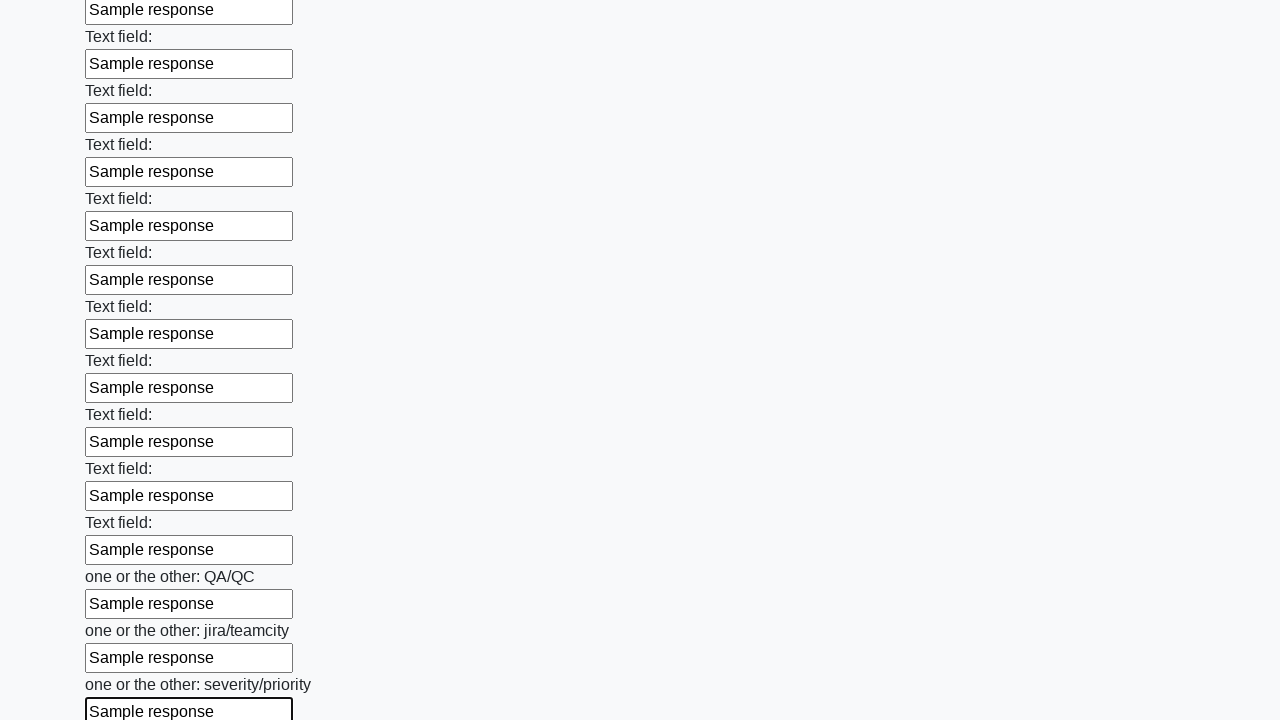

Filled input field with 'Sample response' on input >> nth=90
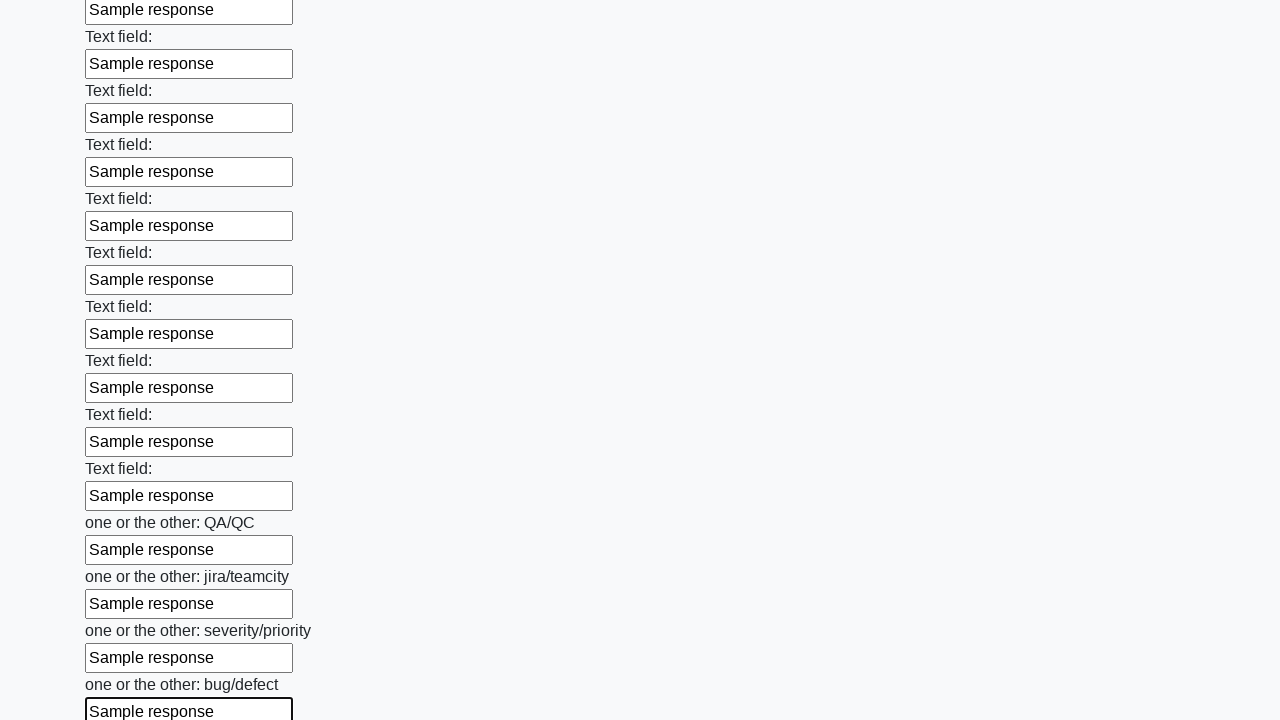

Filled input field with 'Sample response' on input >> nth=91
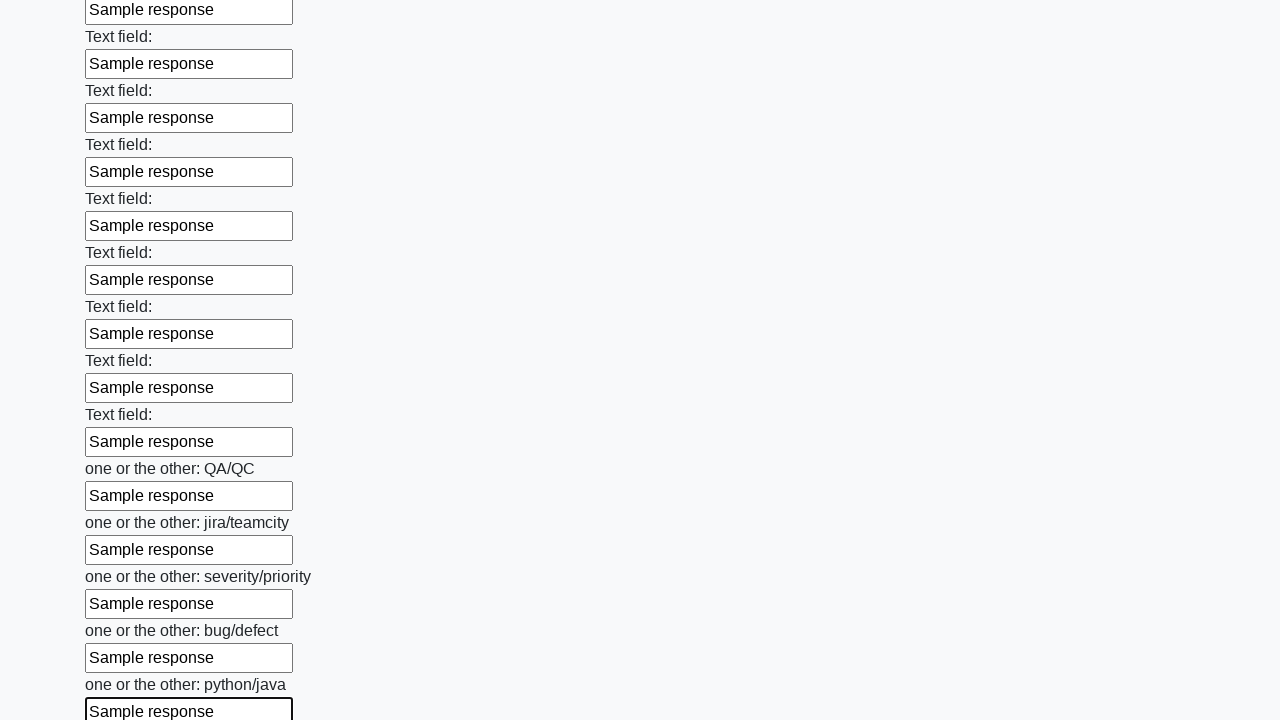

Filled input field with 'Sample response' on input >> nth=92
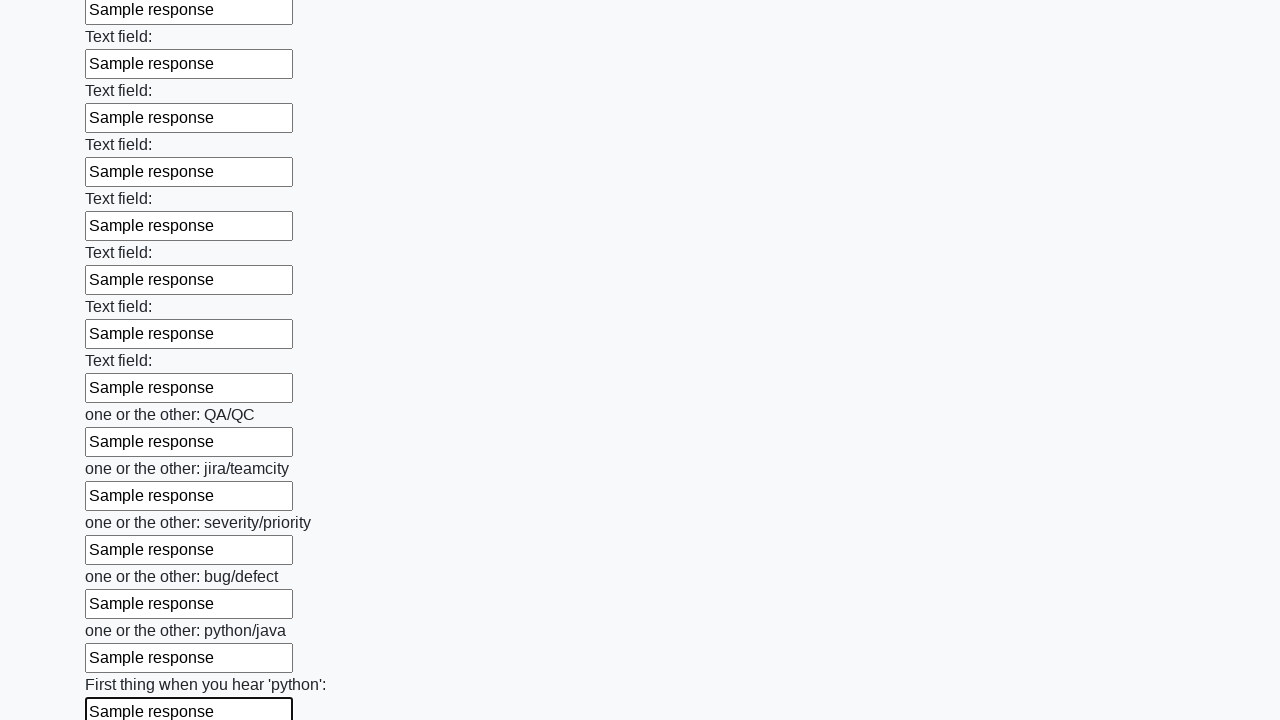

Filled input field with 'Sample response' on input >> nth=93
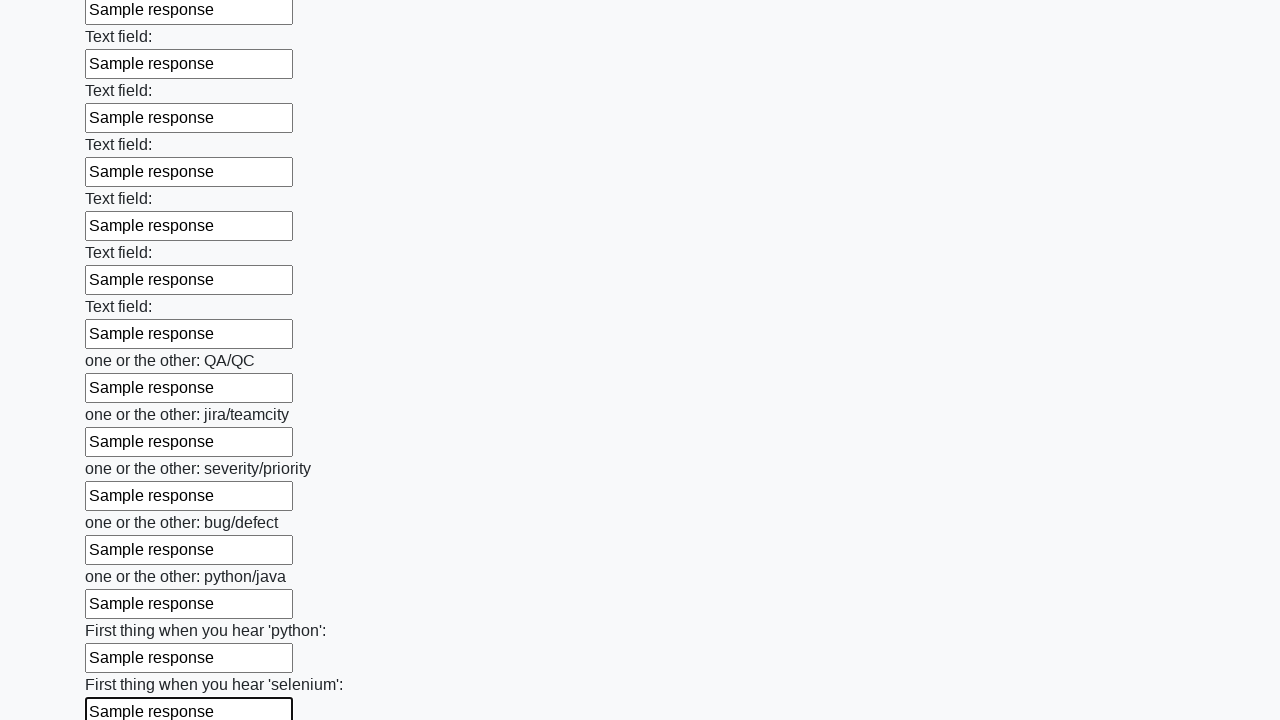

Filled input field with 'Sample response' on input >> nth=94
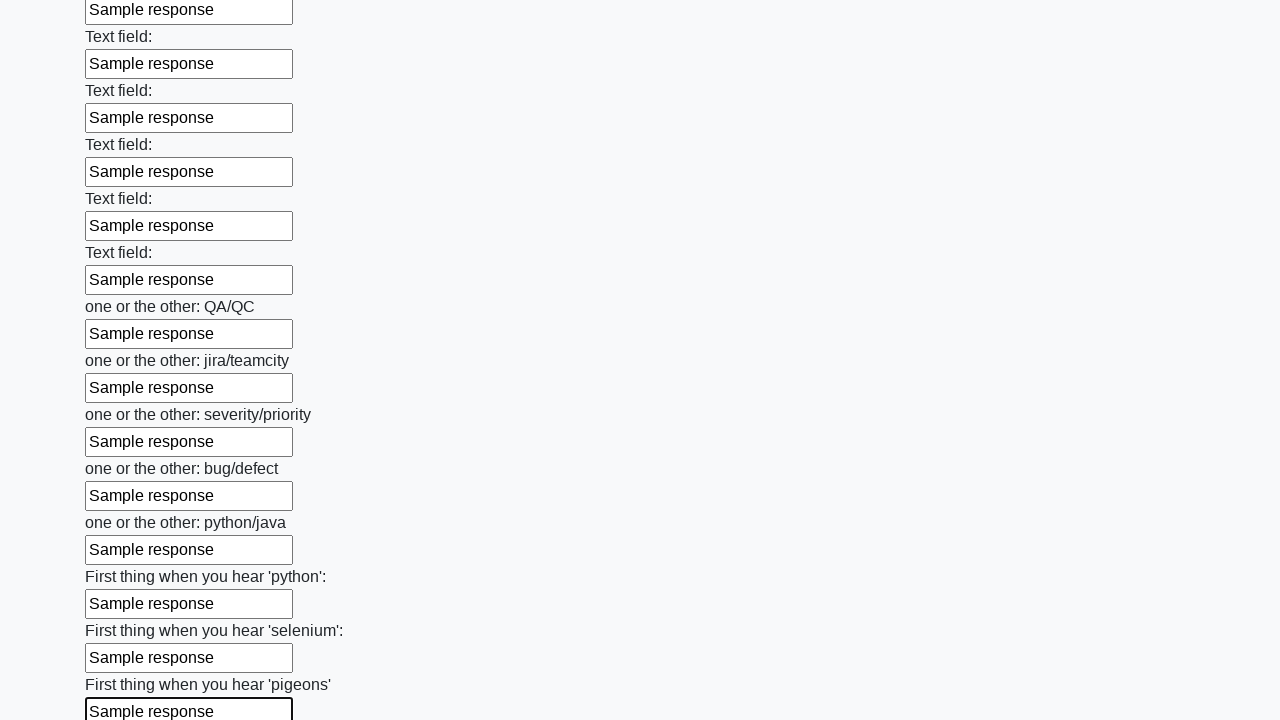

Filled input field with 'Sample response' on input >> nth=95
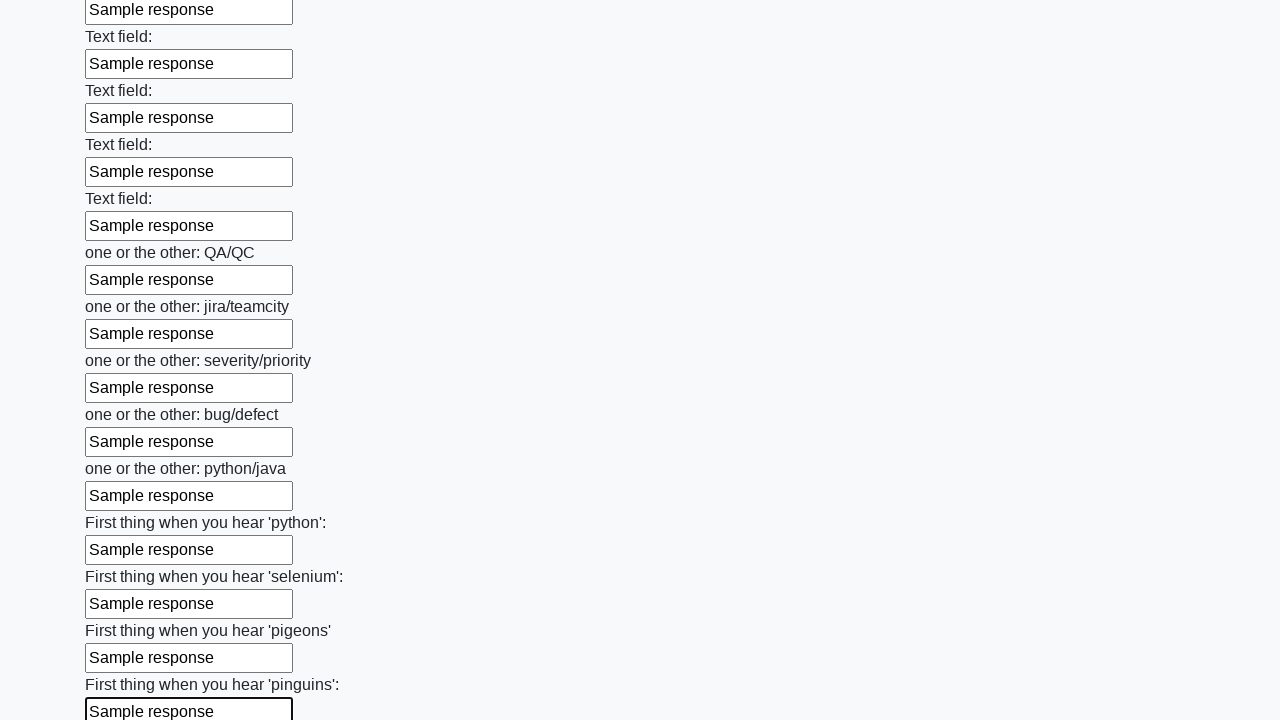

Filled input field with 'Sample response' on input >> nth=96
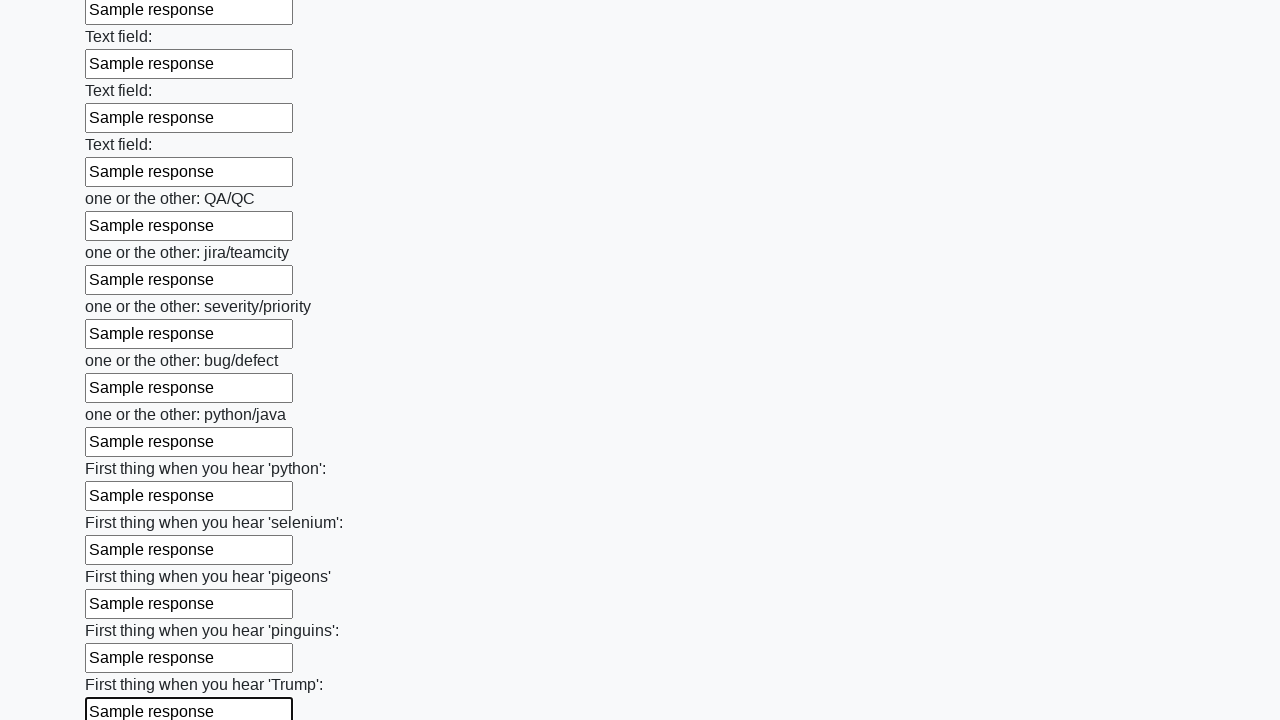

Filled input field with 'Sample response' on input >> nth=97
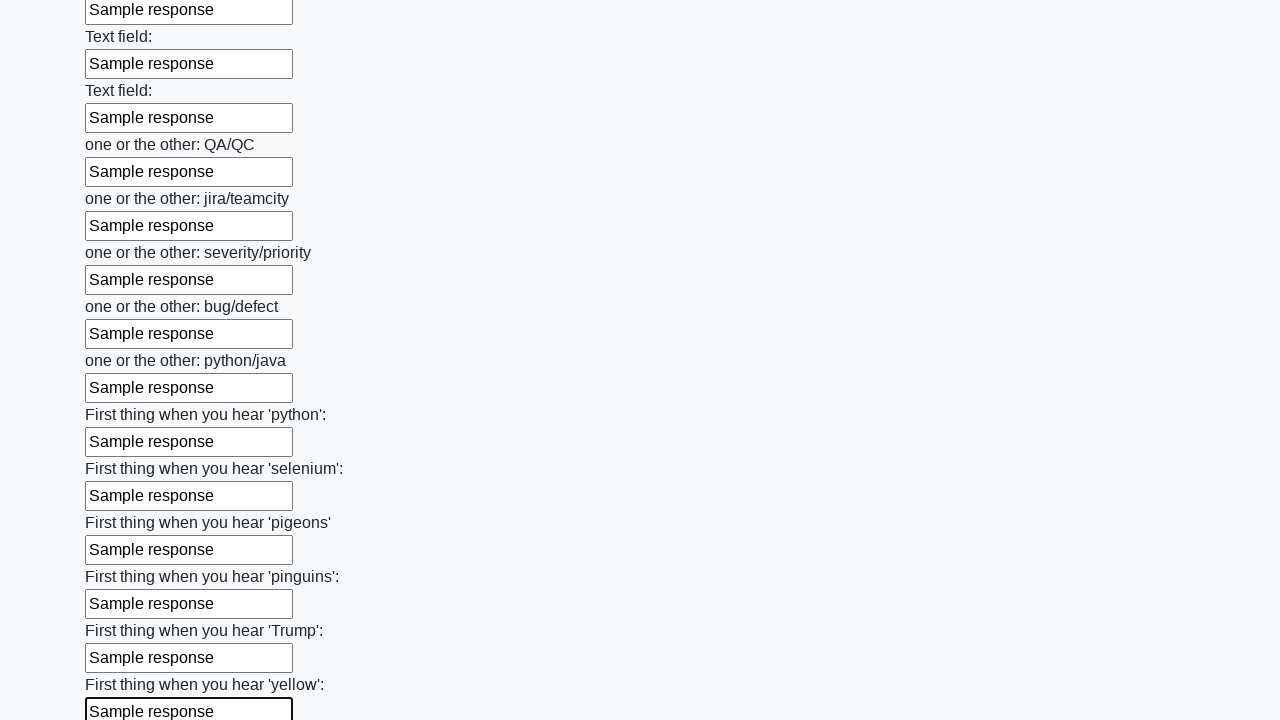

Filled input field with 'Sample response' on input >> nth=98
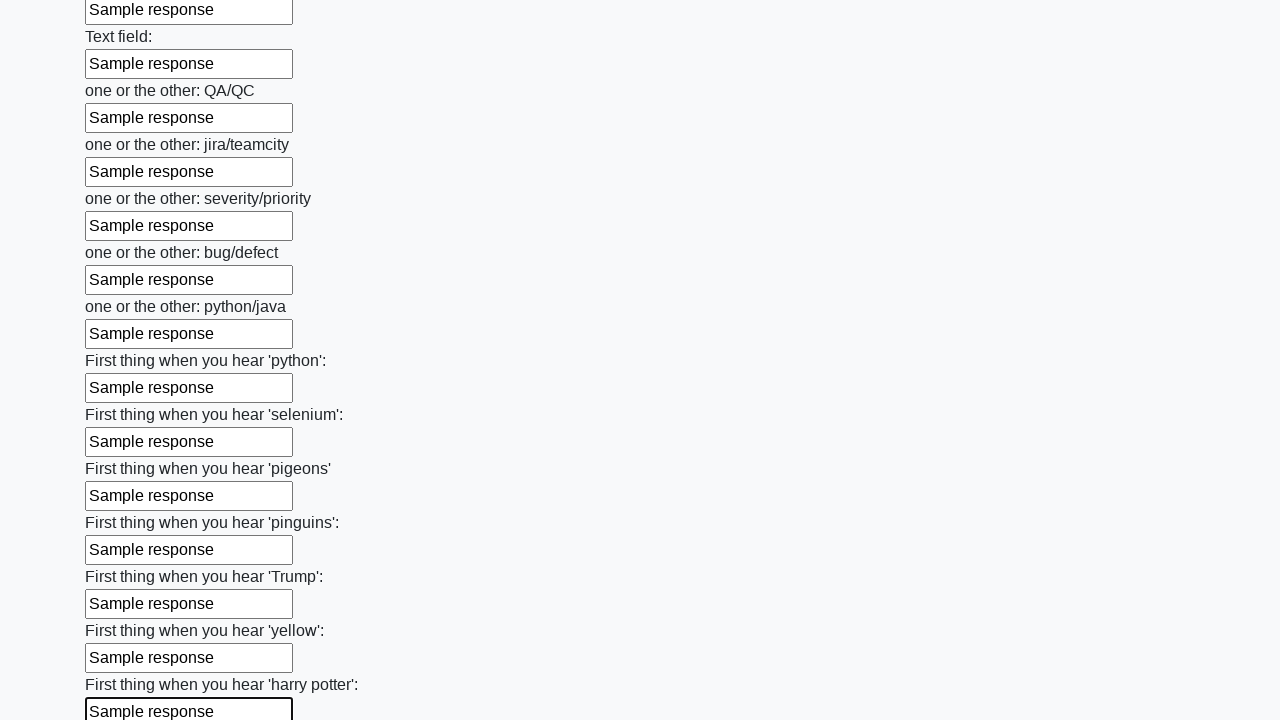

Filled input field with 'Sample response' on input >> nth=99
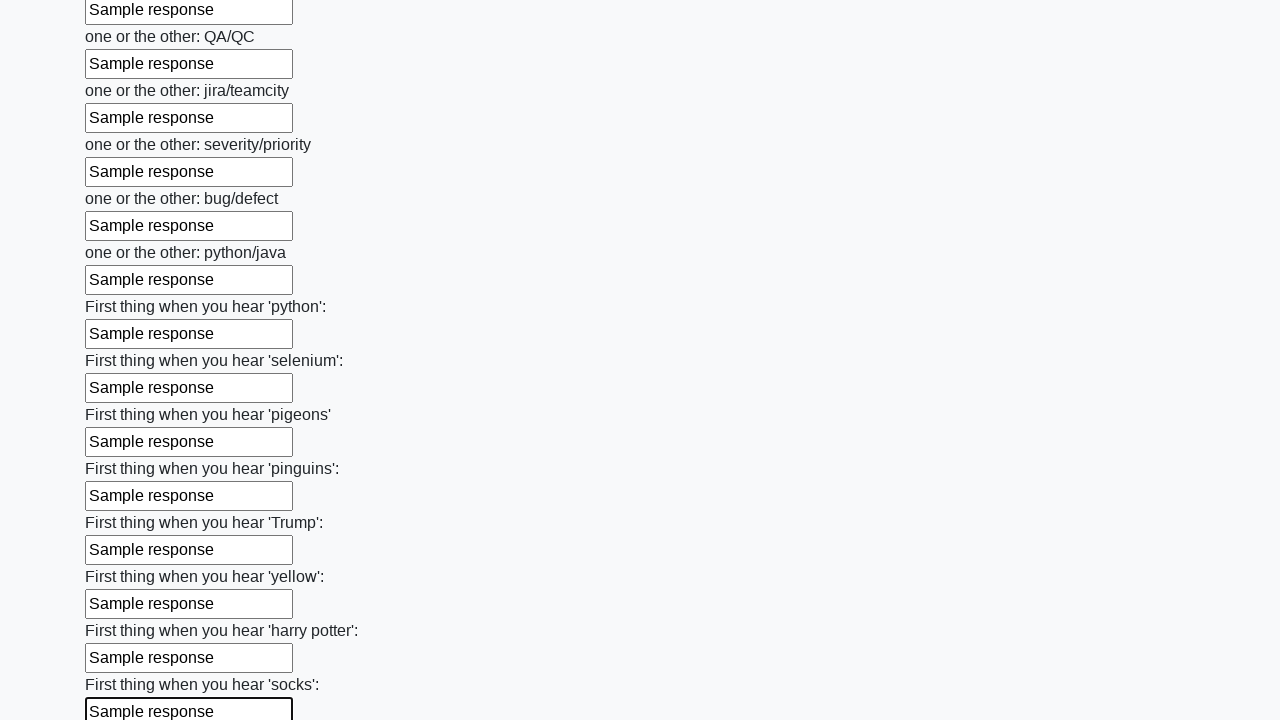

Clicked the submit button to submit the form at (123, 611) on button.btn
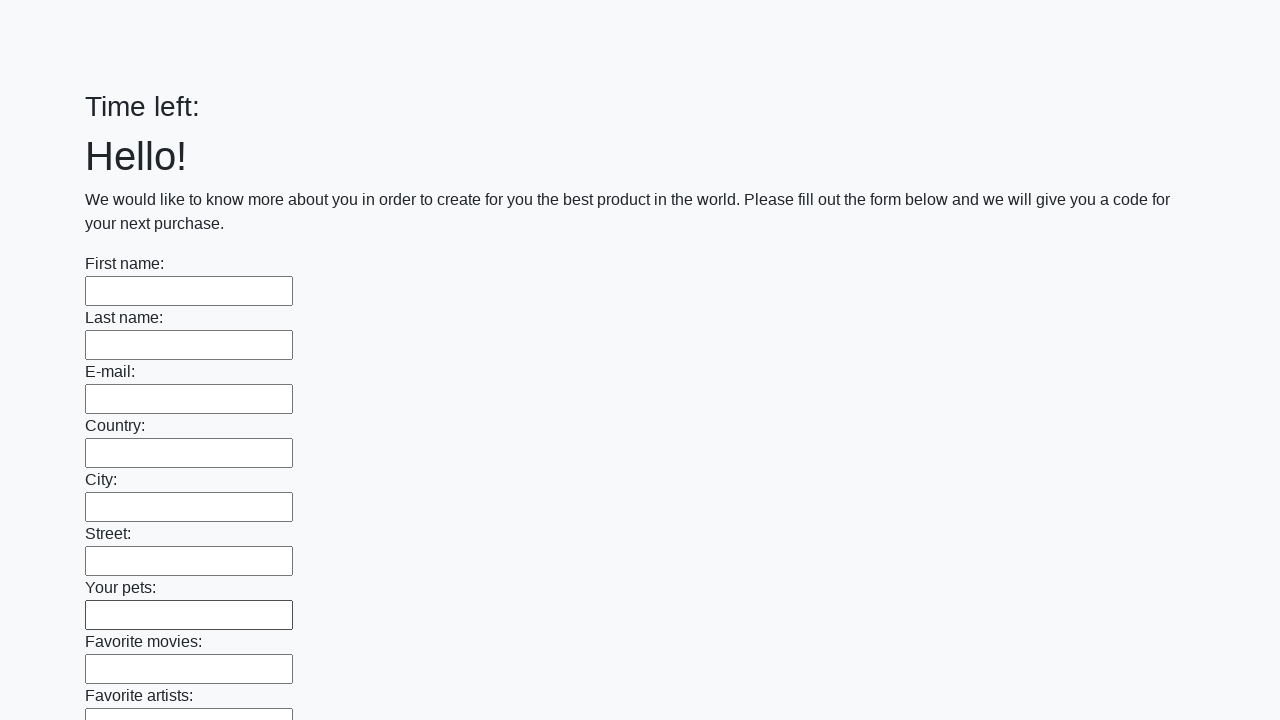

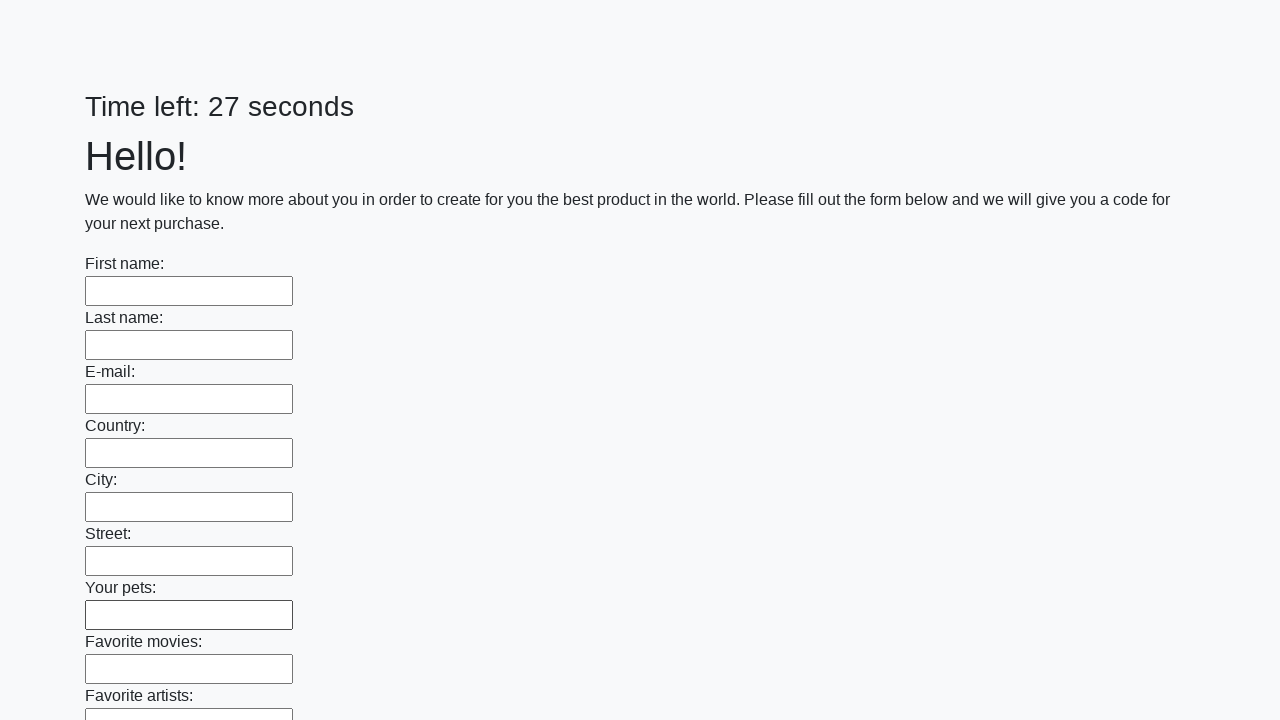